Navigates through paginated blog posts on Code Maze, verifying that article titles are displayed on each page. Tests pagination functionality across multiple pages.

Starting URL: https://code-maze.com/latest-posts-on-code-maze/page/1/

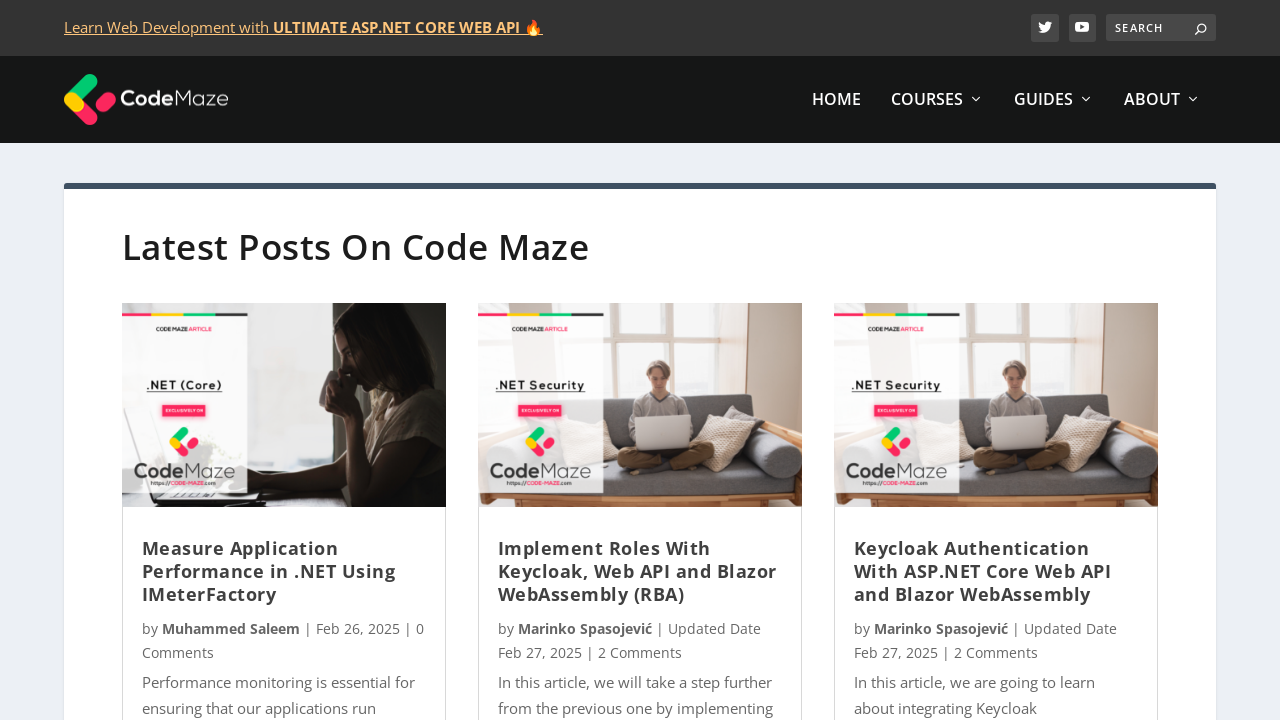

Waited for article titles to load on page 1
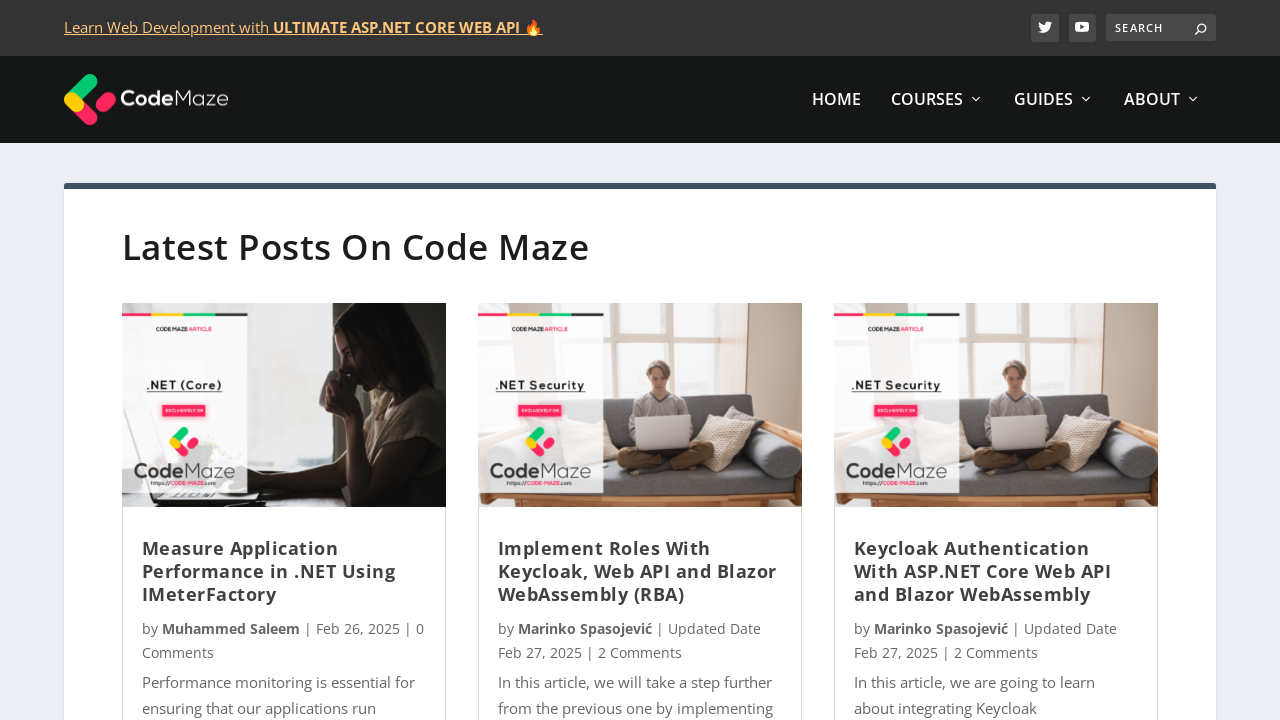

Located all article titles on page 1
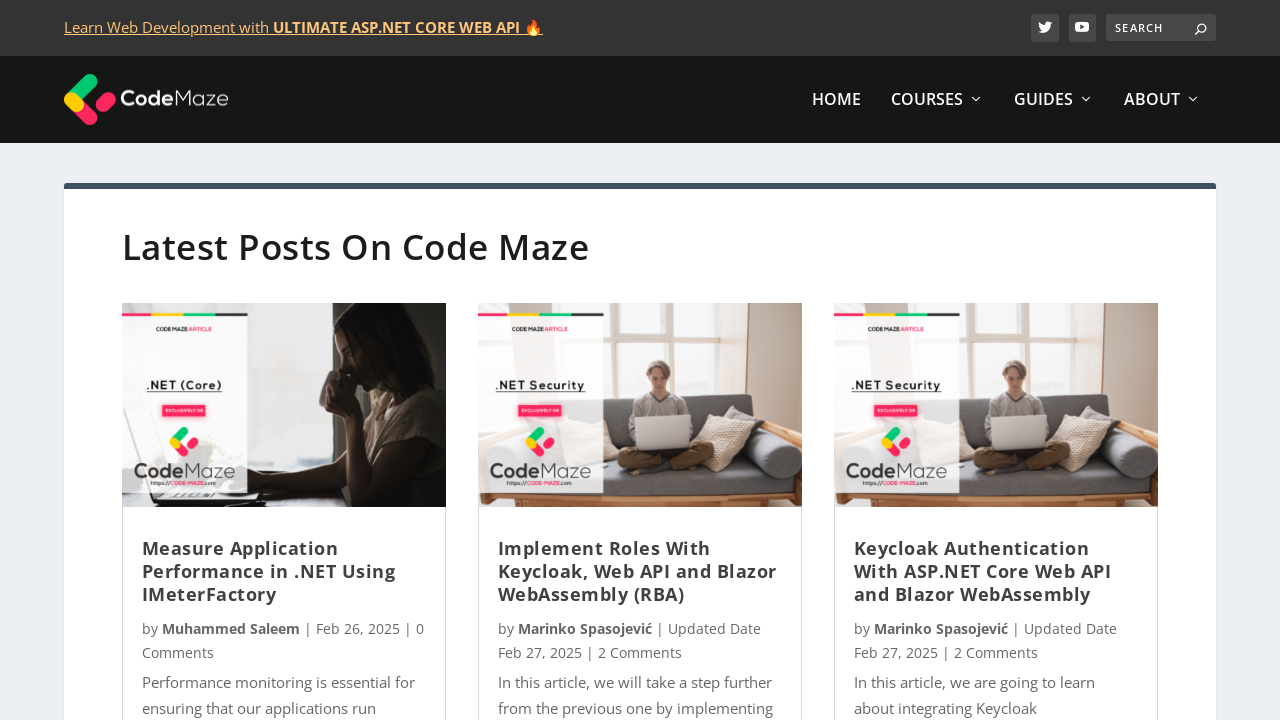

Verified that article titles are present on page 1
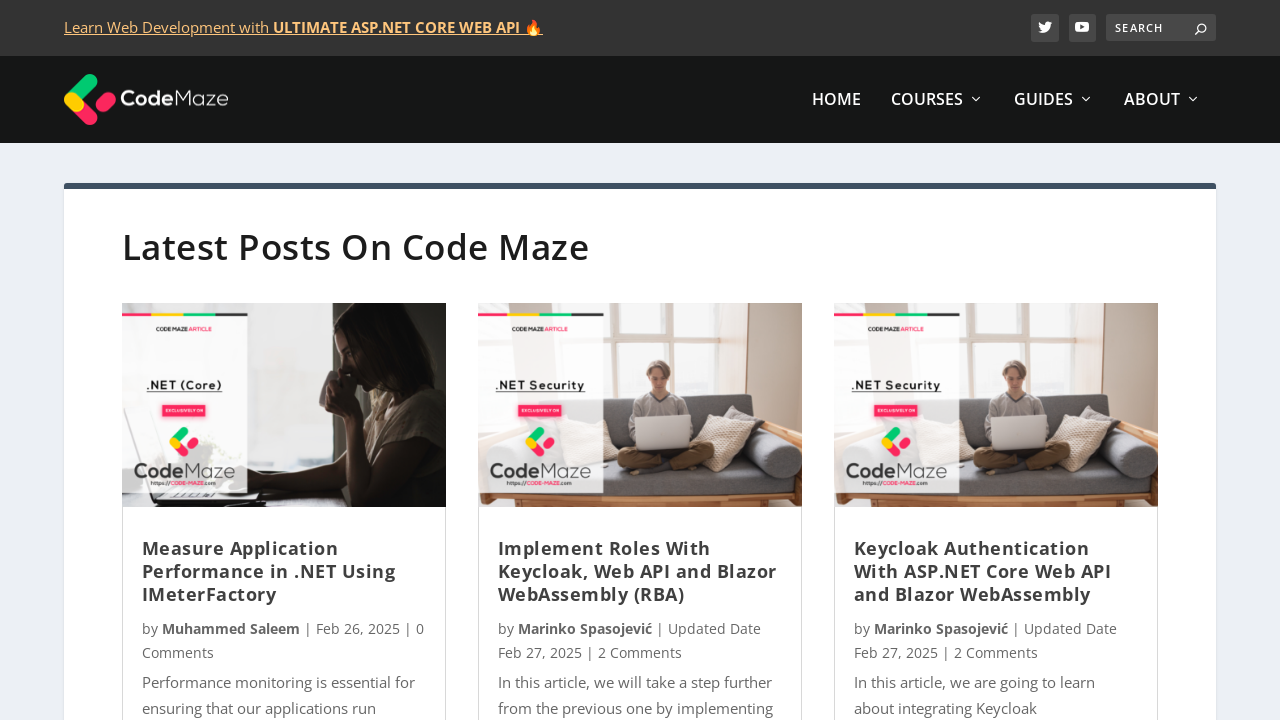

Navigated to page 2
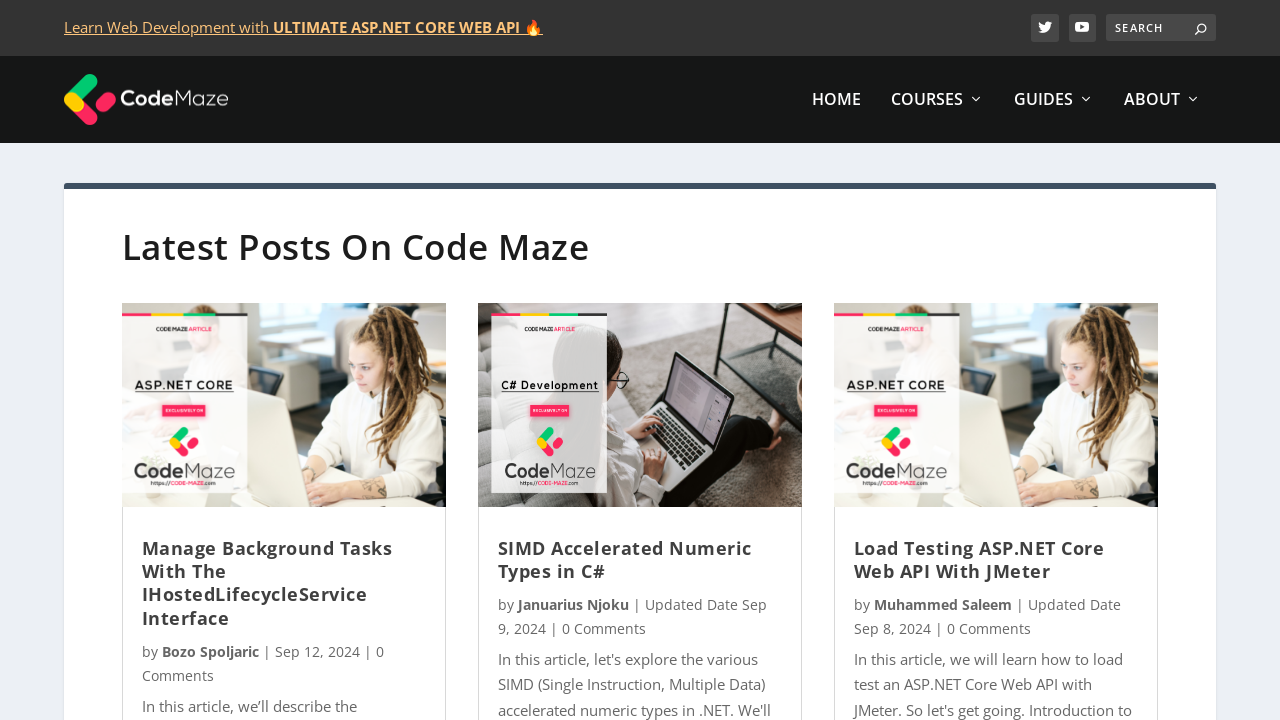

Waited for article titles to load on page 2
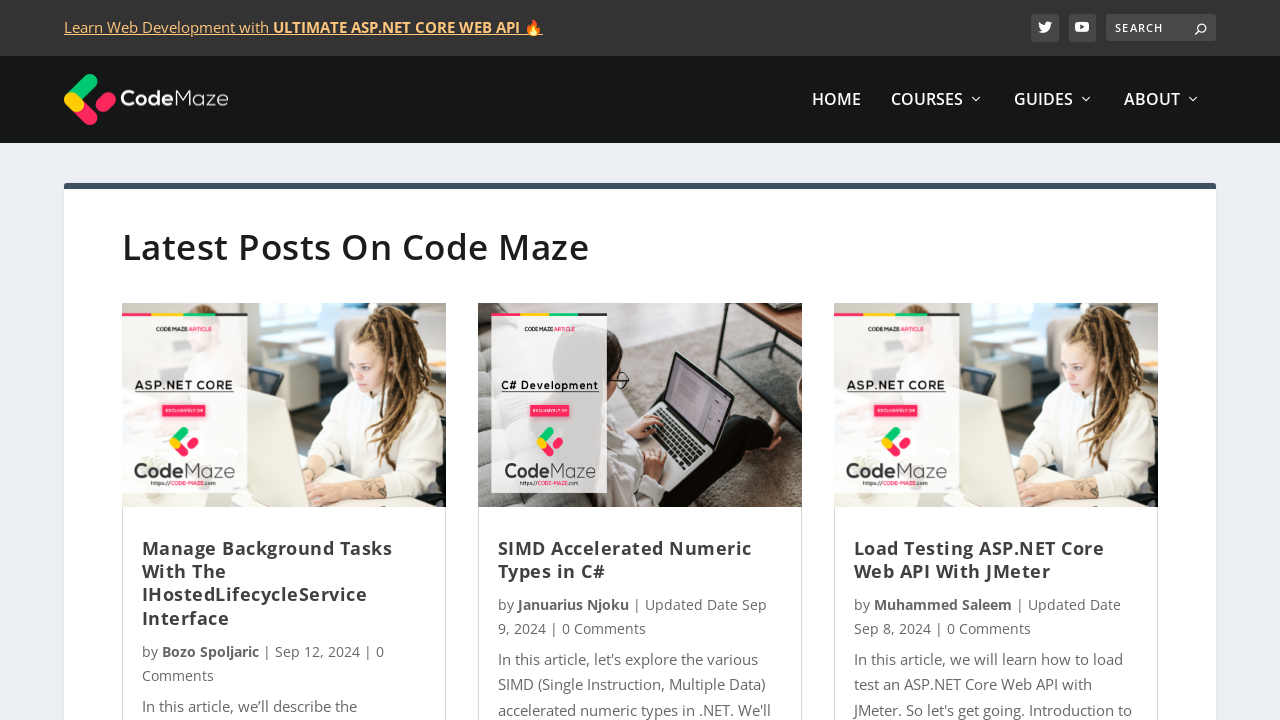

Located all article titles on page 2
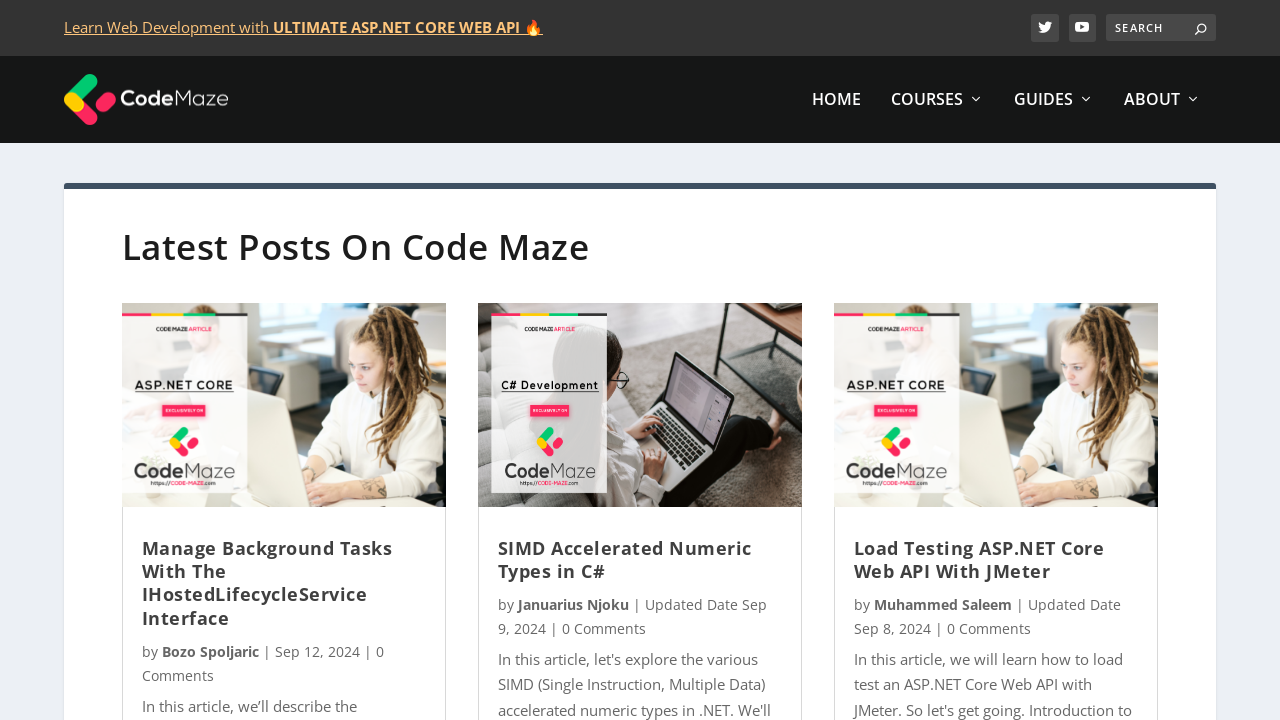

Verified that article titles are present on page 2
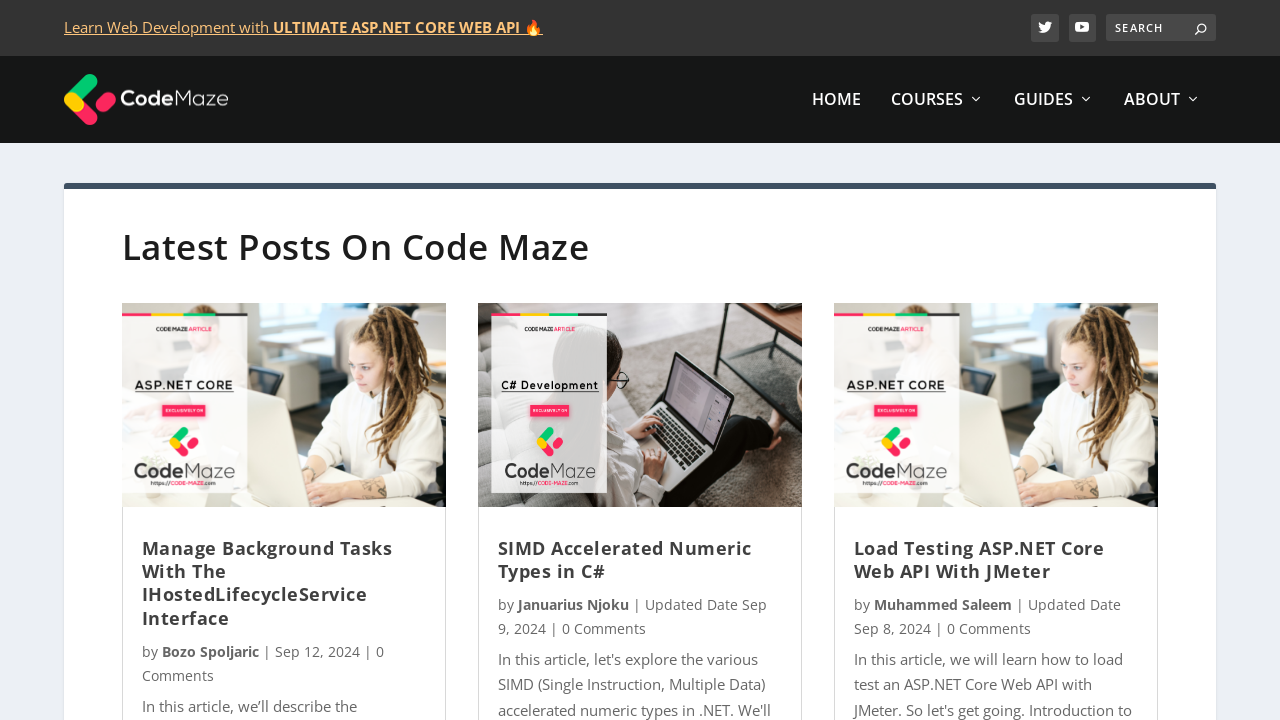

Navigated to page 3
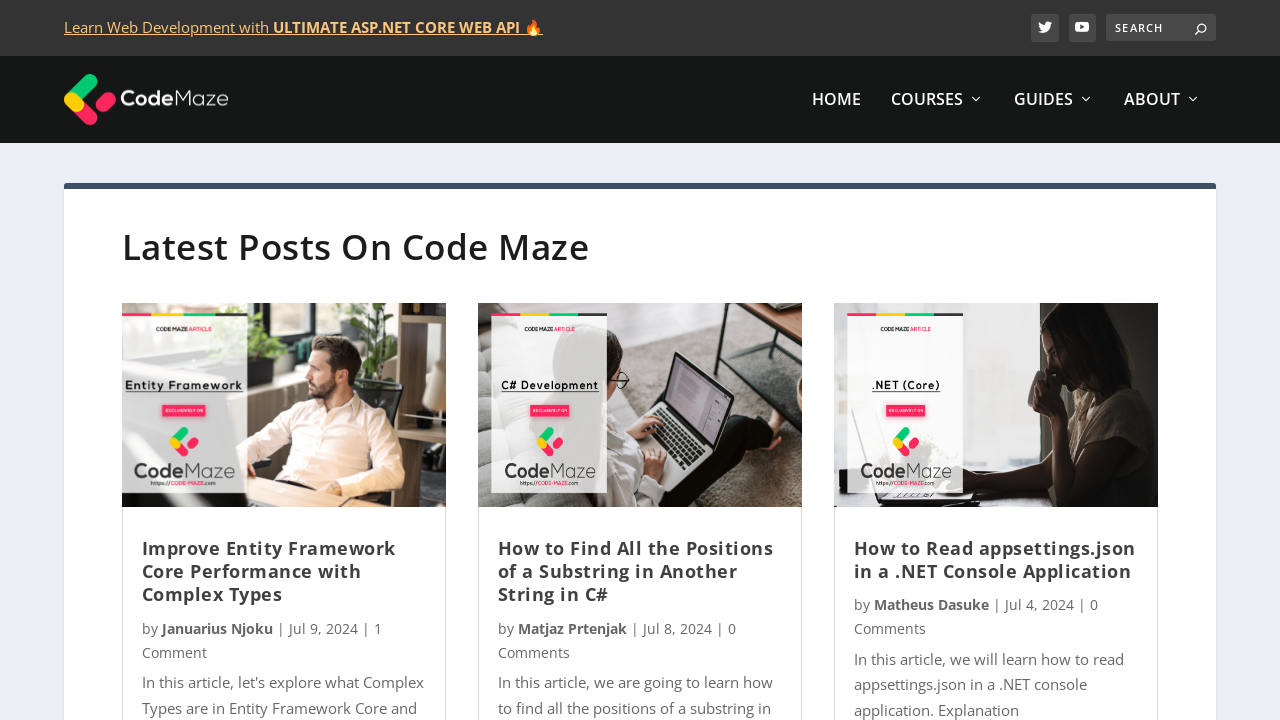

Waited for article titles to load on page 3
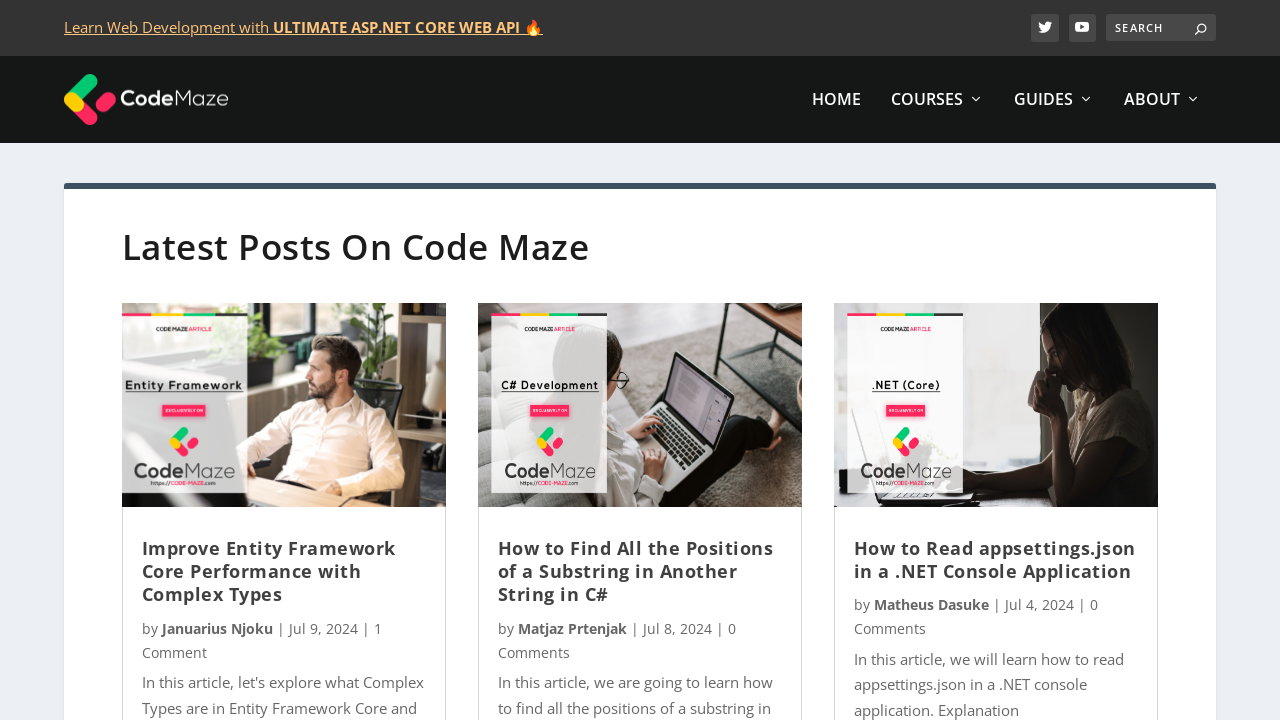

Located all article titles on page 3
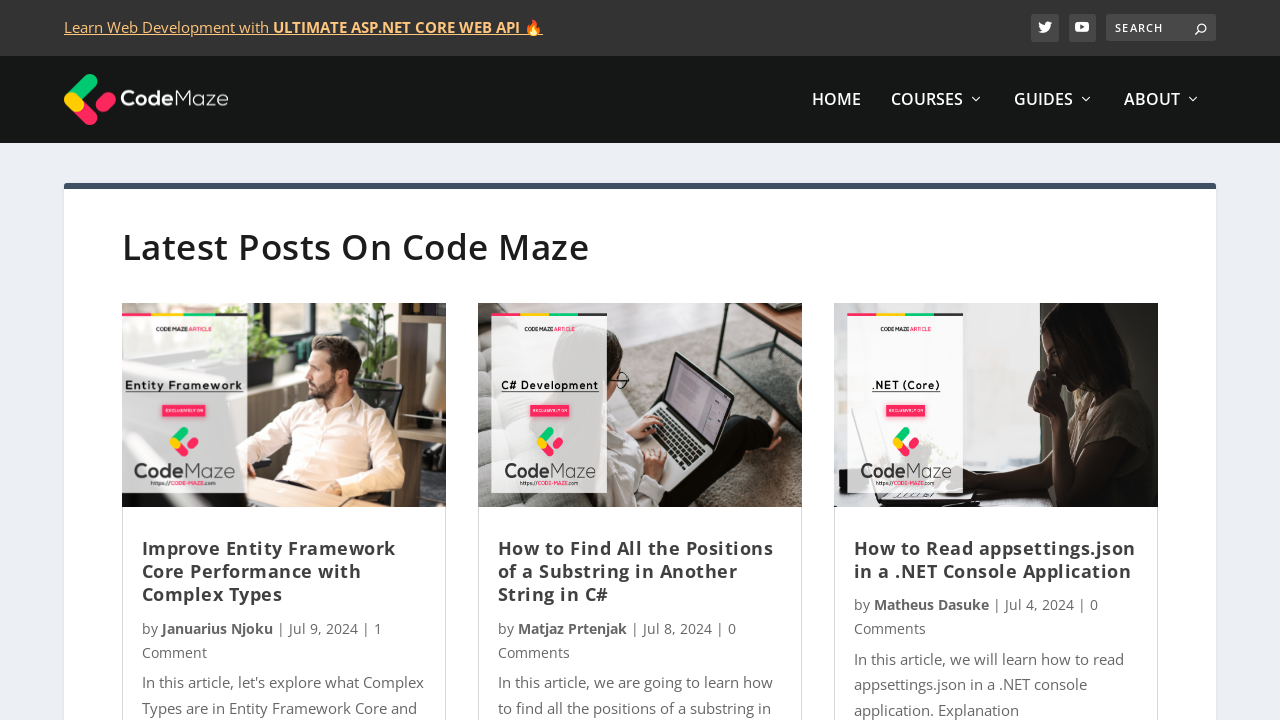

Verified that article titles are present on page 3
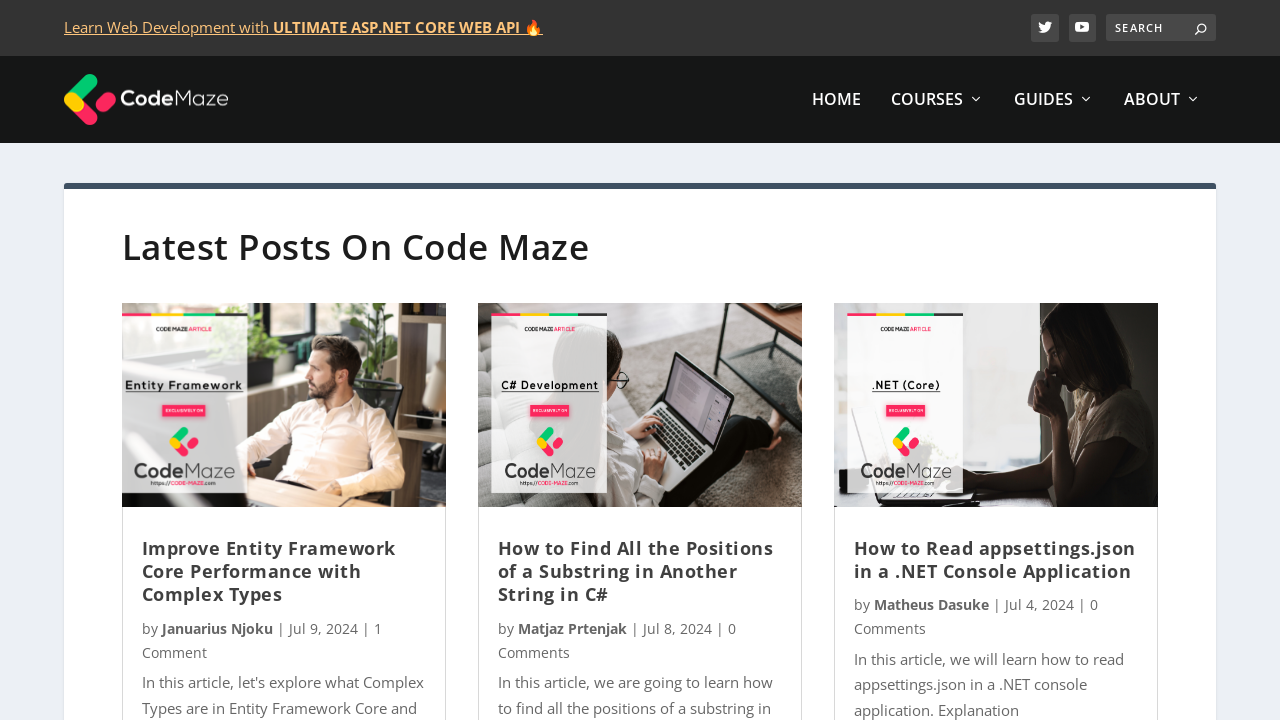

Navigated to page 4
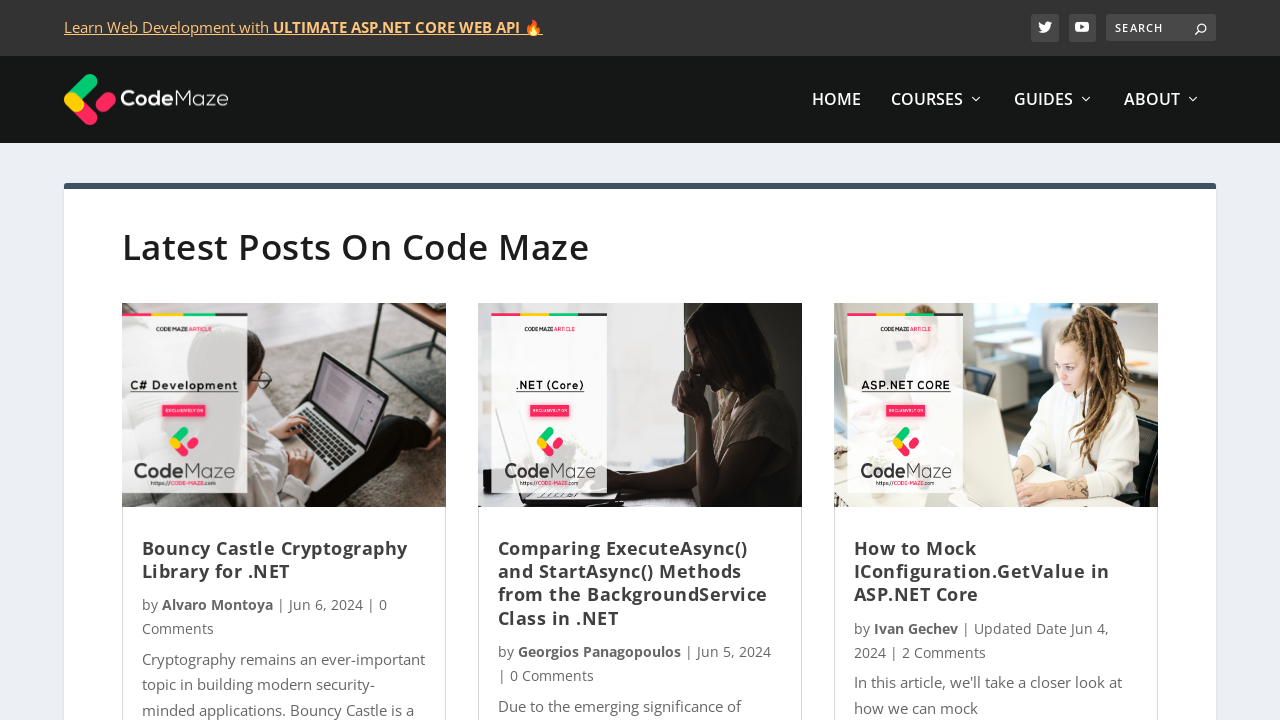

Waited for article titles to load on page 4
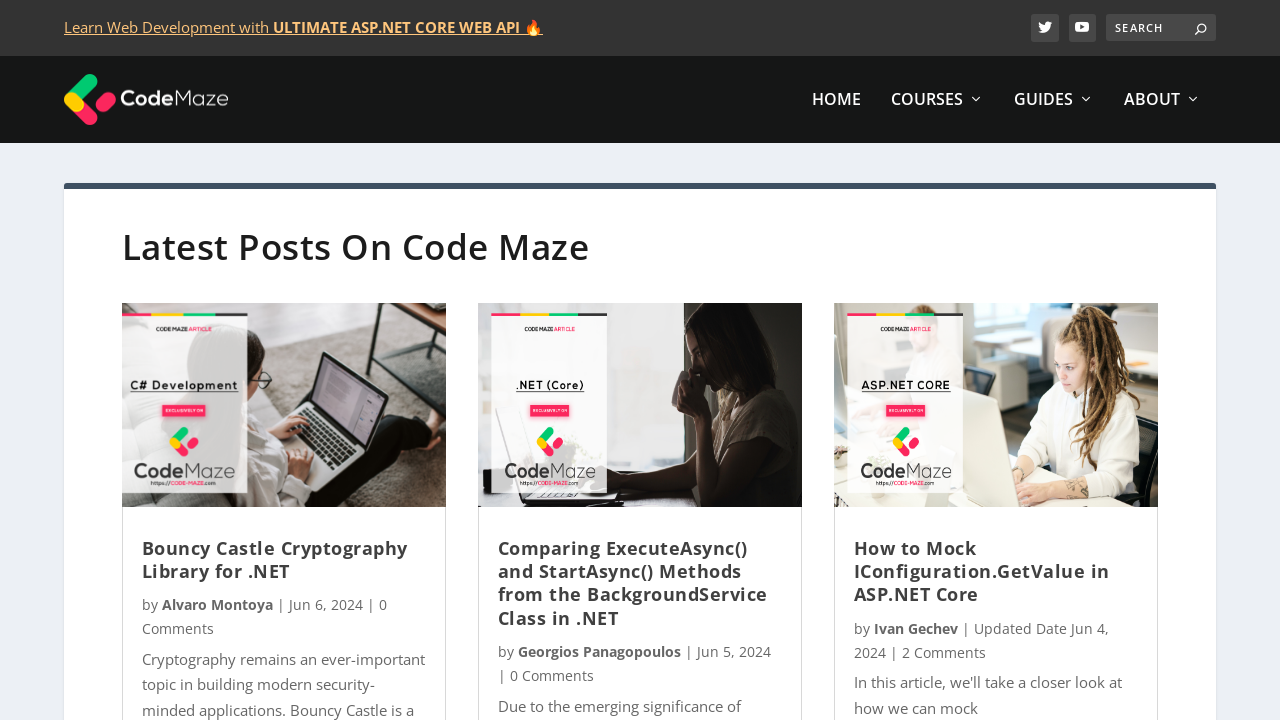

Located all article titles on page 4
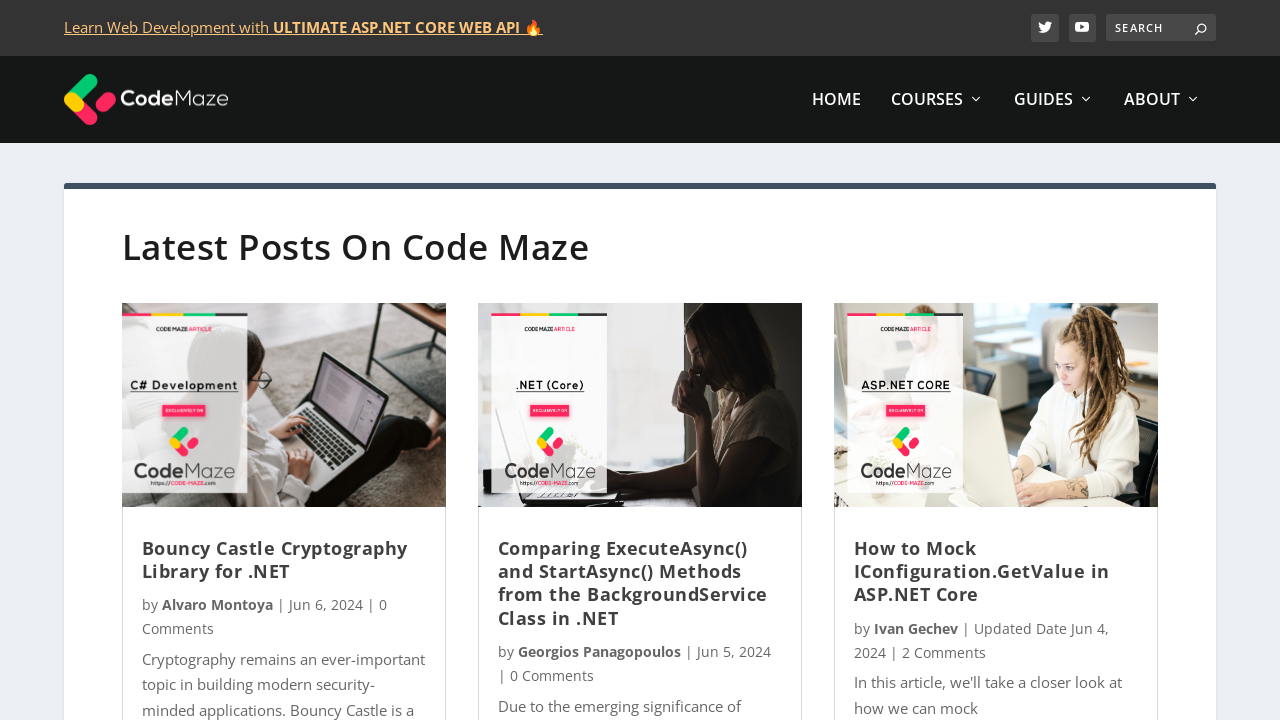

Verified that article titles are present on page 4
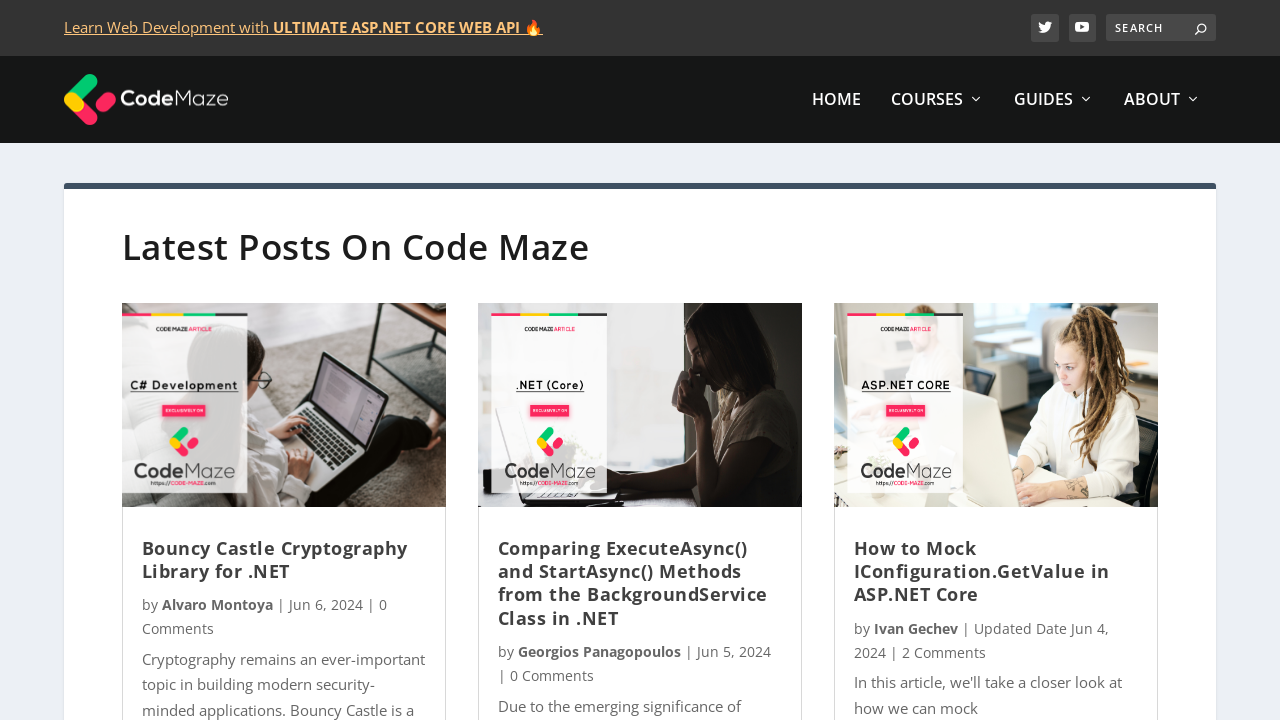

Navigated to page 5
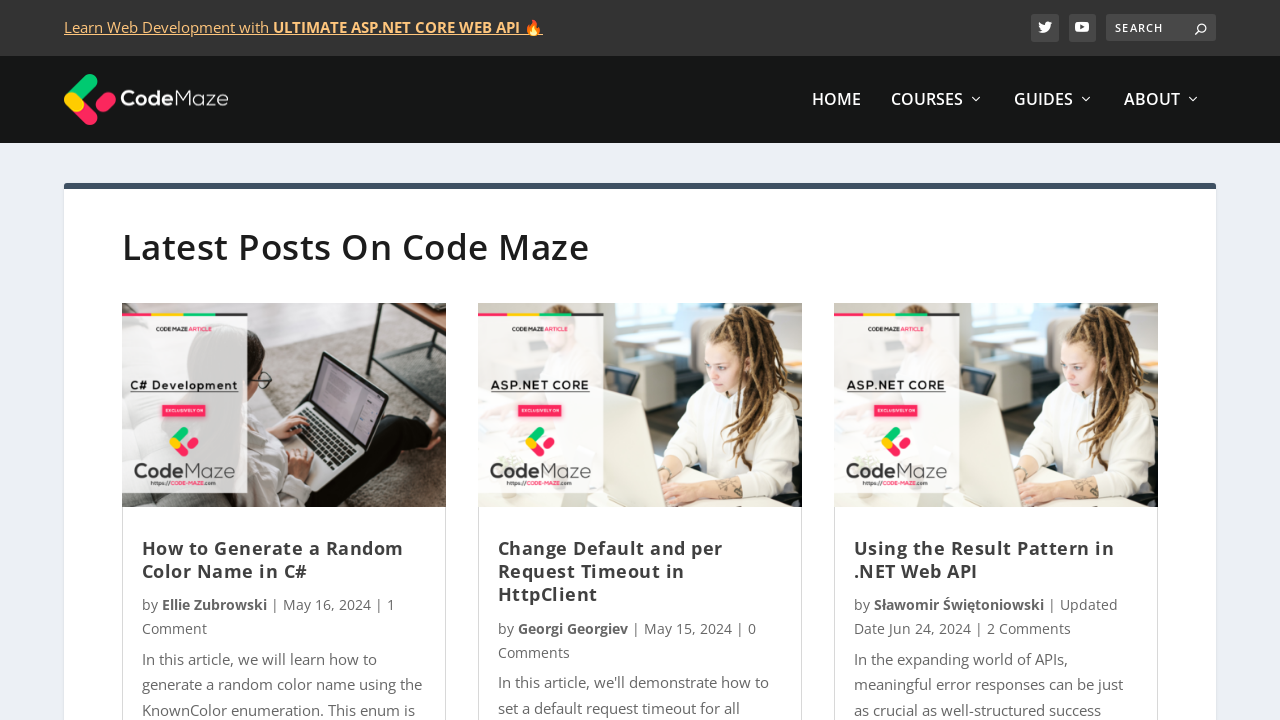

Waited for article titles to load on page 5
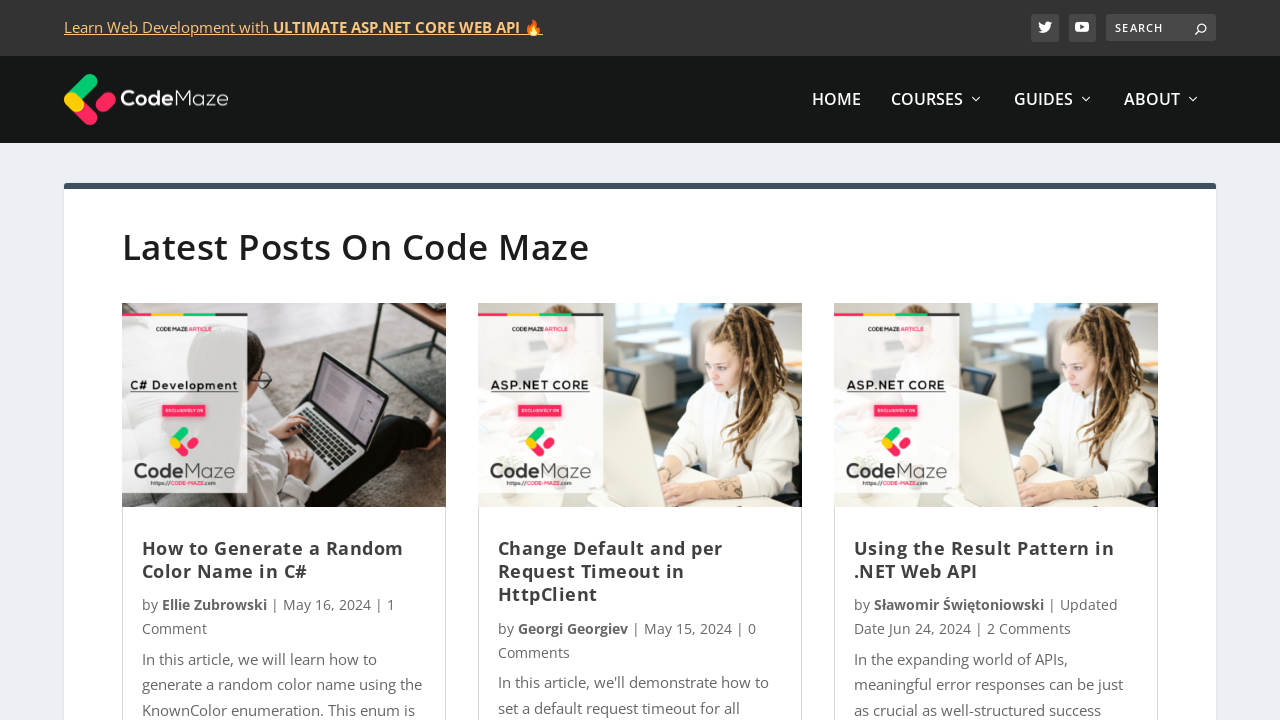

Located all article titles on page 5
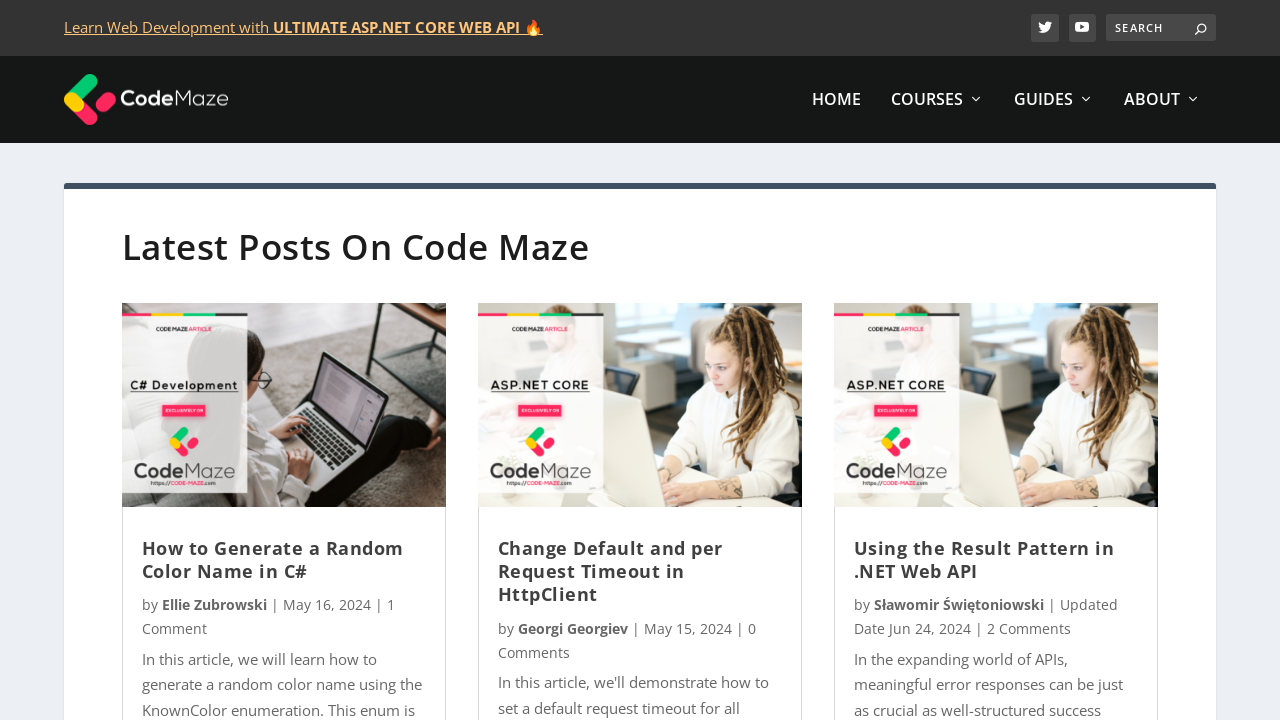

Verified that article titles are present on page 5
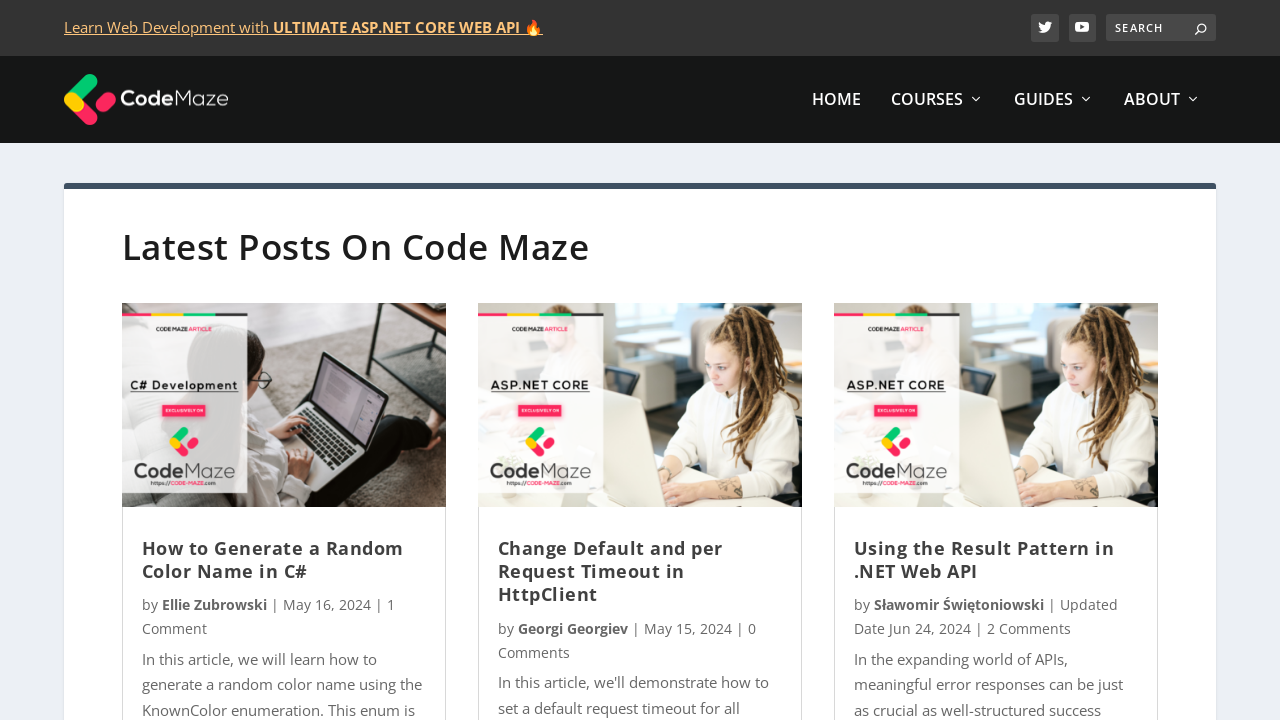

Navigated to page 6
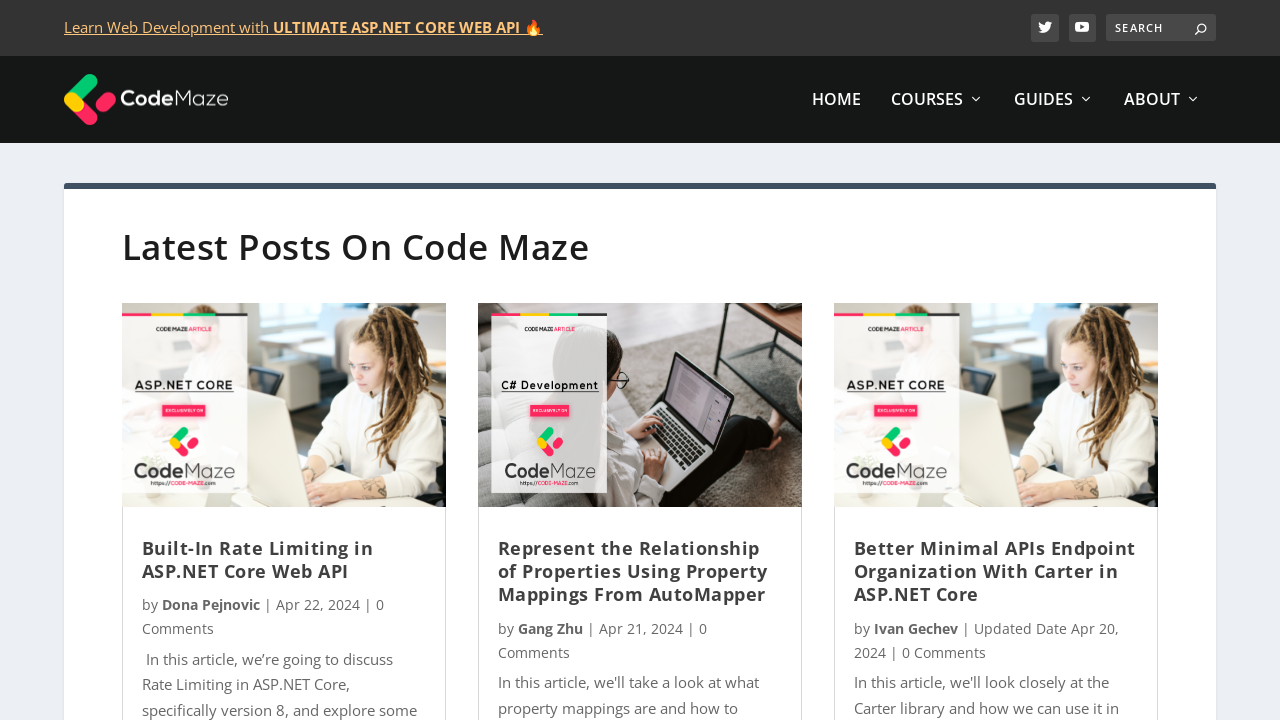

Waited for article titles to load on page 6
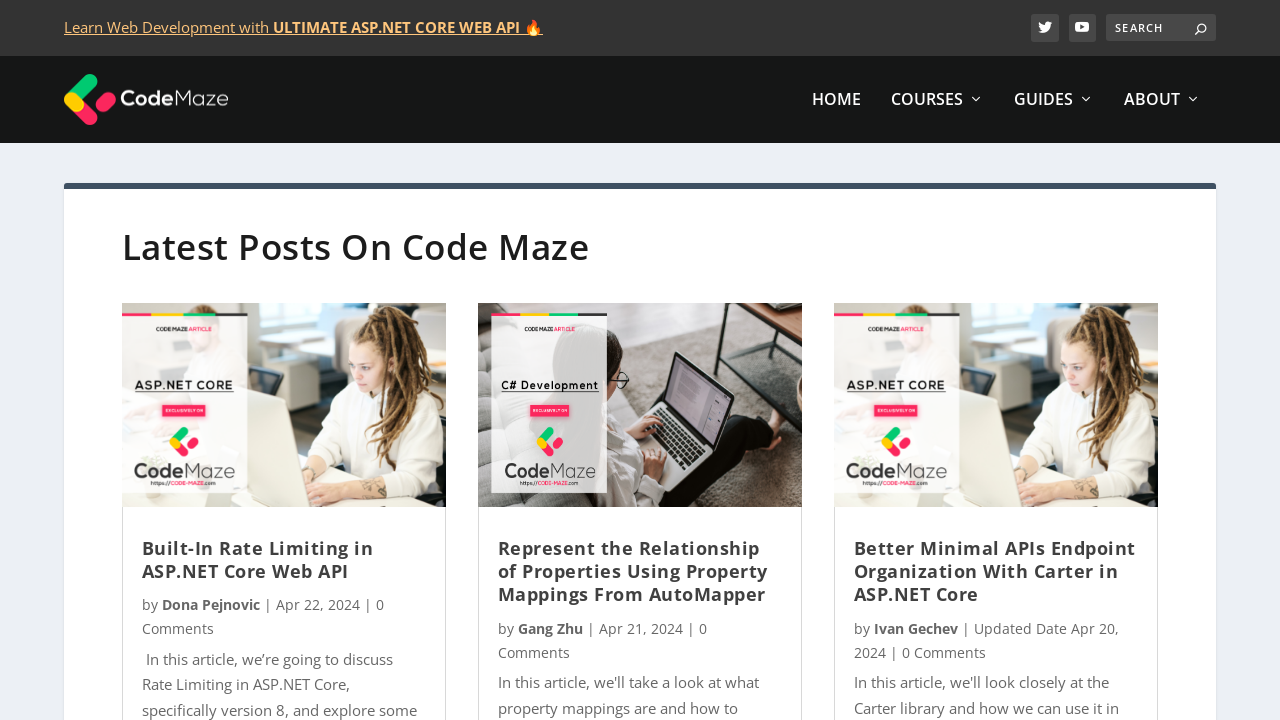

Located all article titles on page 6
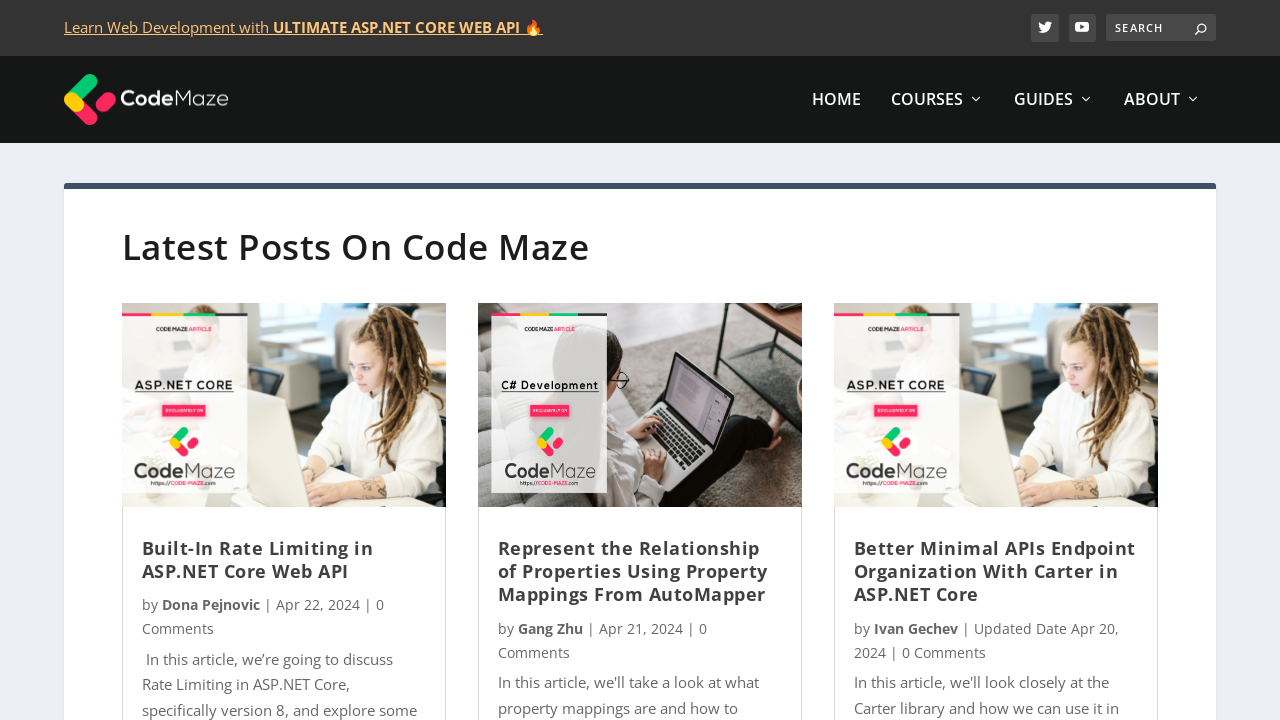

Verified that article titles are present on page 6
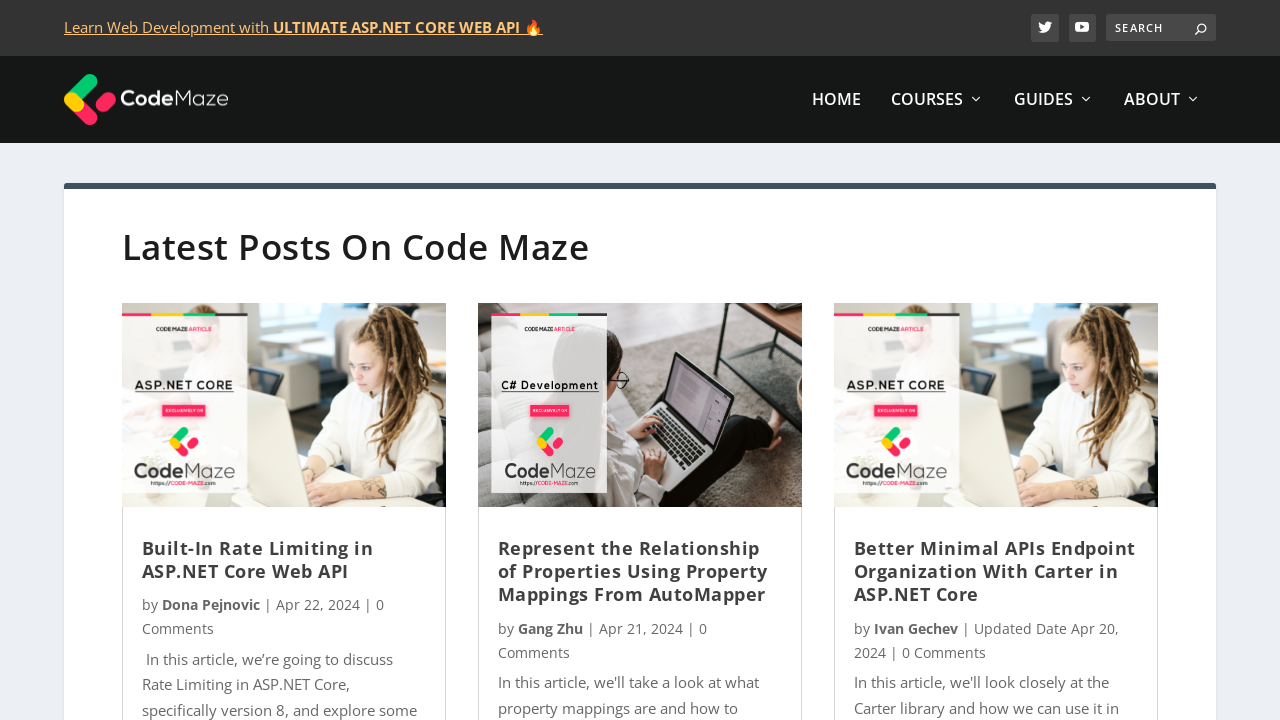

Navigated to page 7
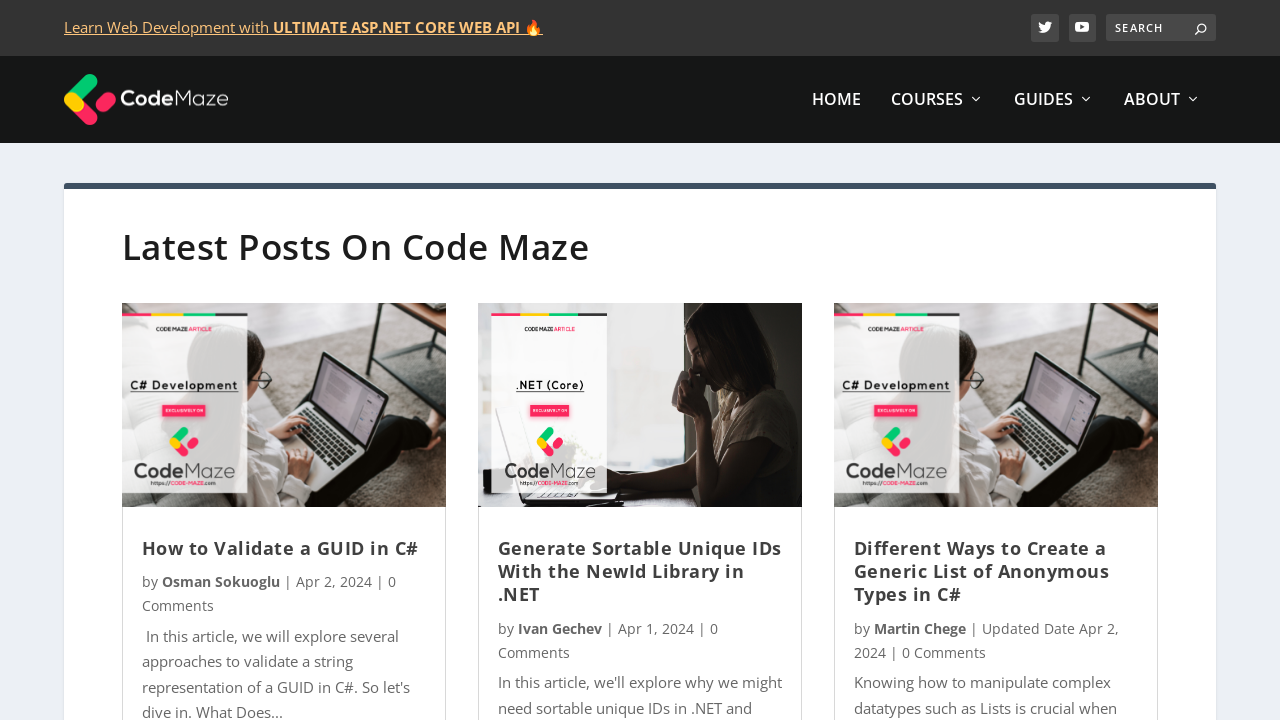

Waited for article titles to load on page 7
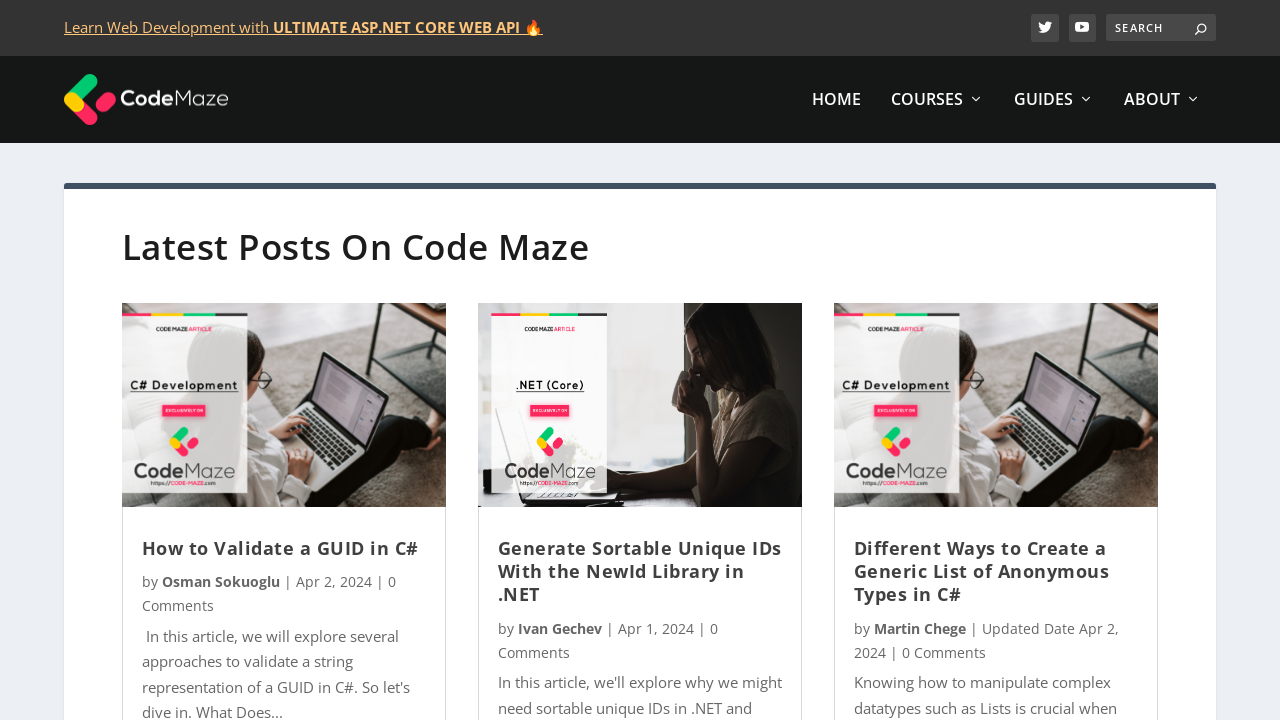

Located all article titles on page 7
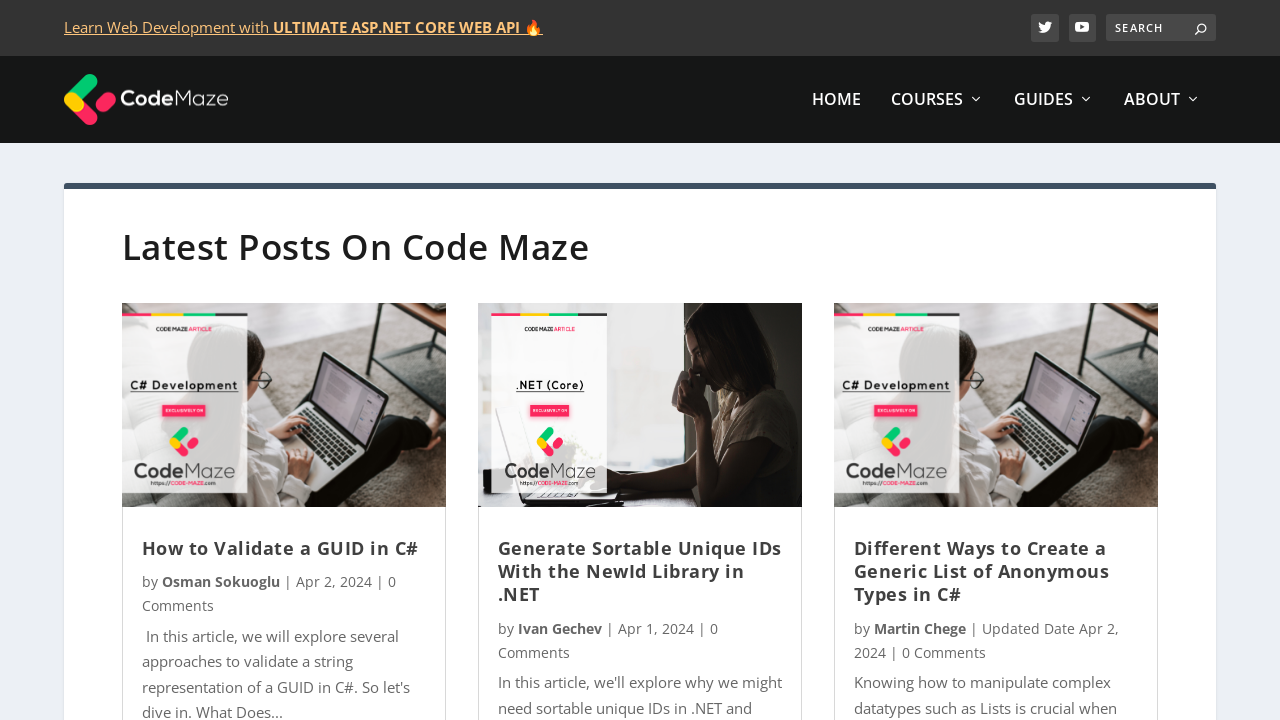

Verified that article titles are present on page 7
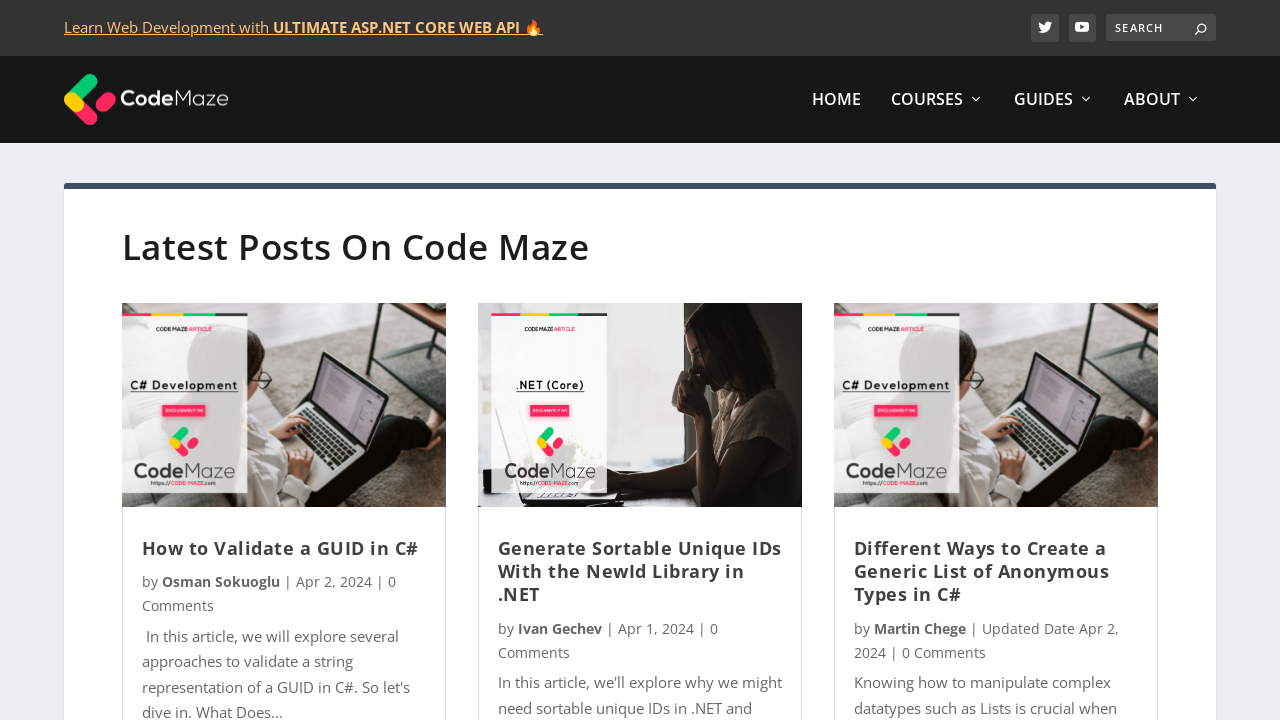

Navigated to page 8
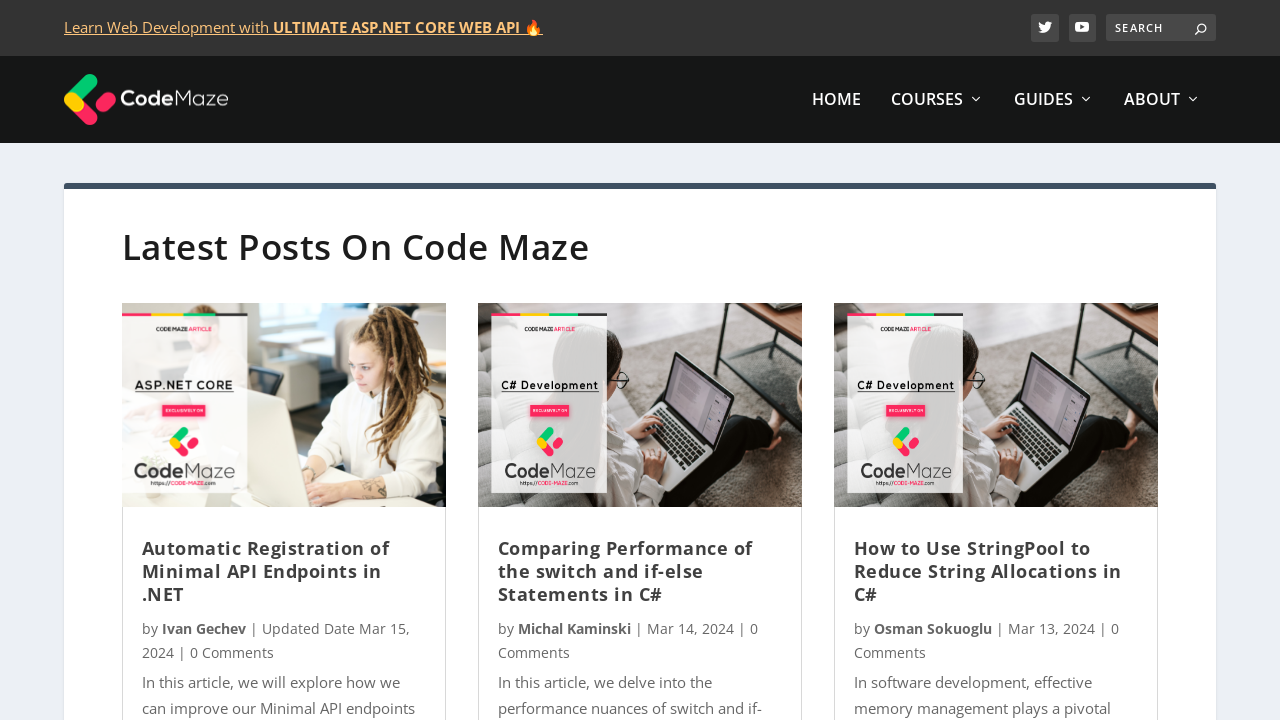

Waited for article titles to load on page 8
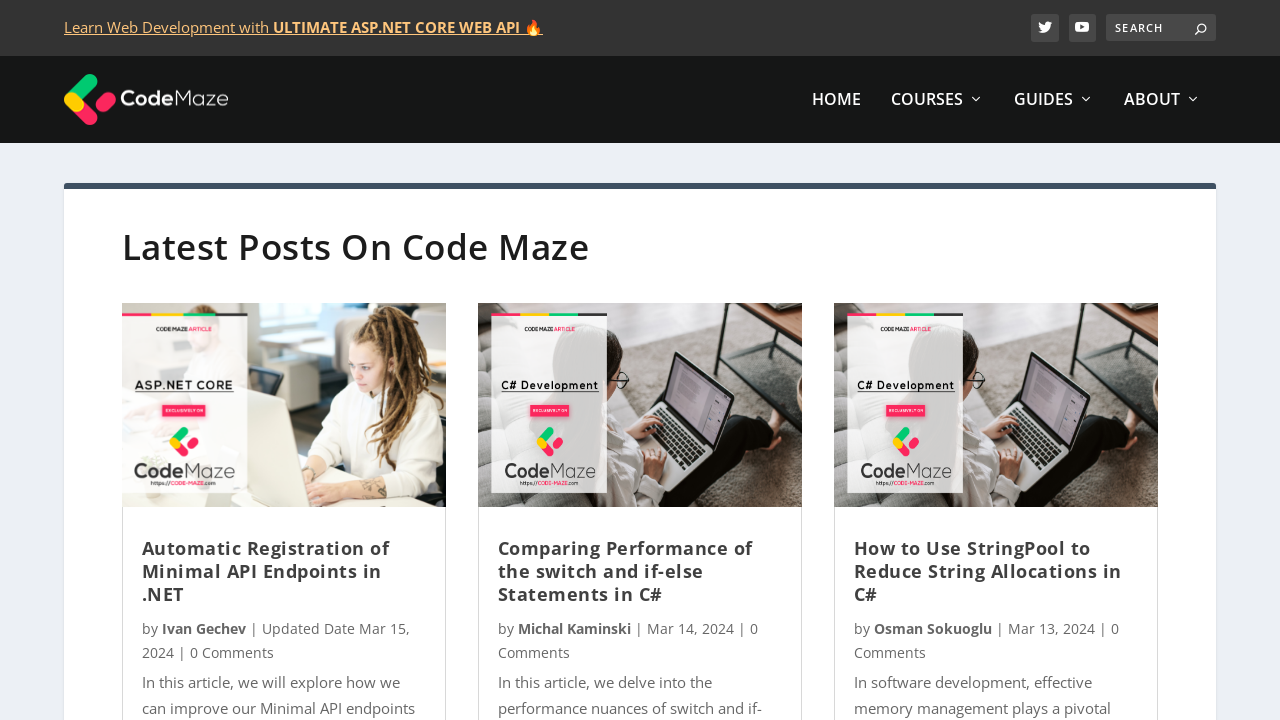

Located all article titles on page 8
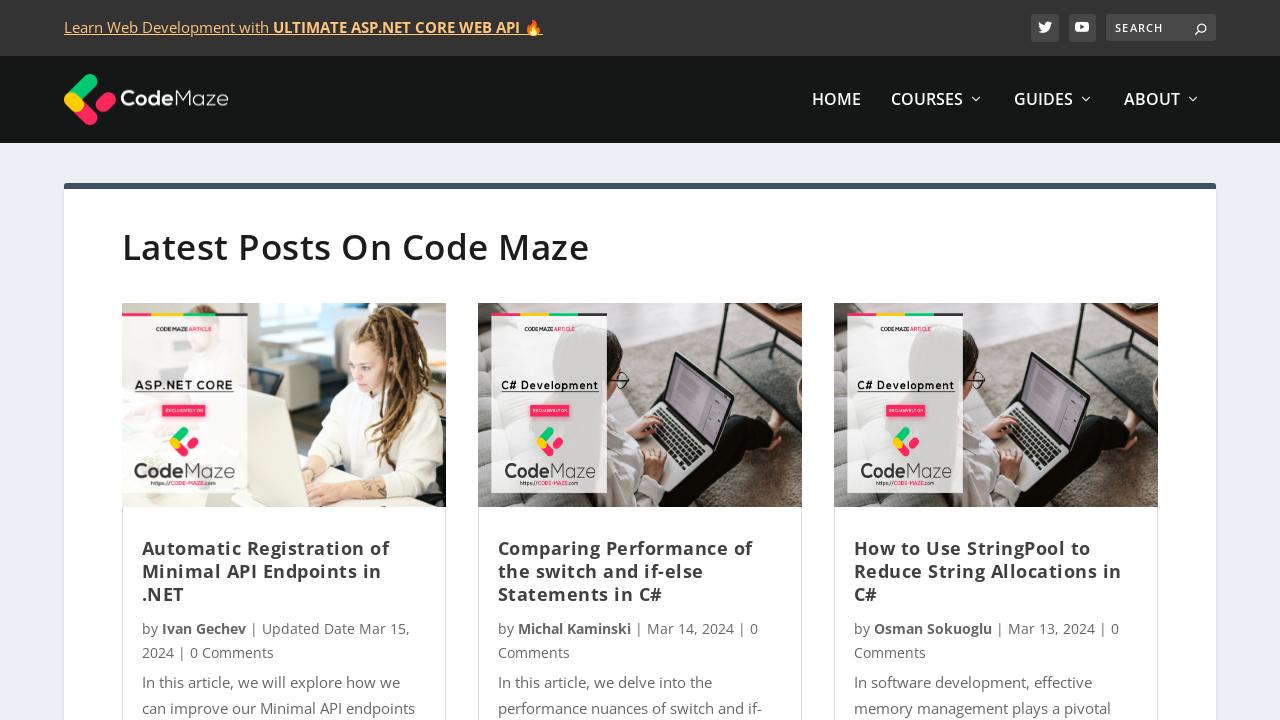

Verified that article titles are present on page 8
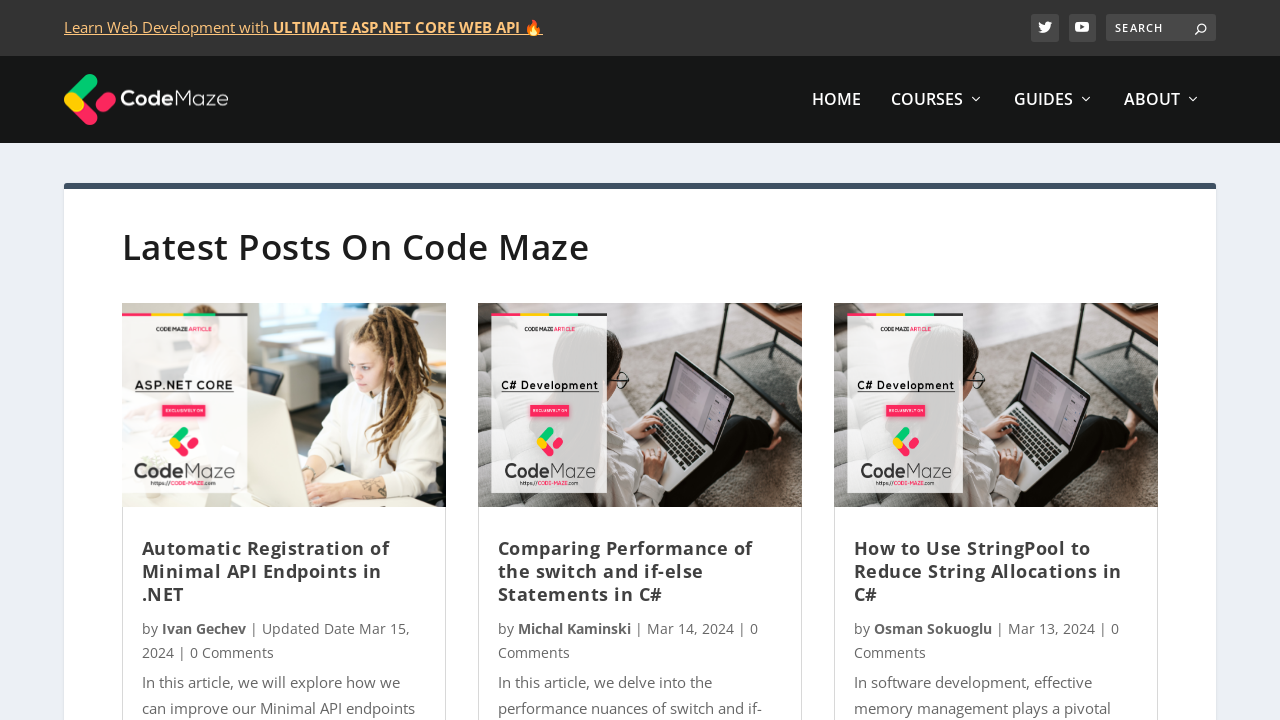

Navigated to page 9
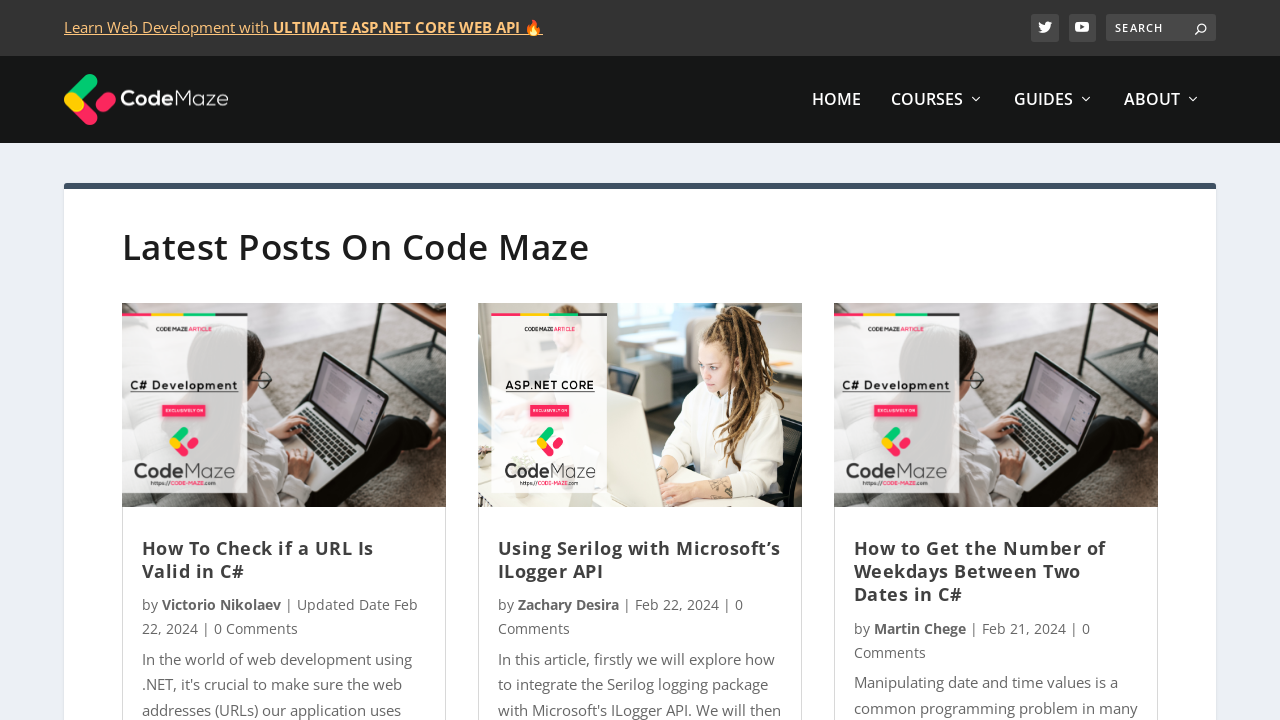

Waited for article titles to load on page 9
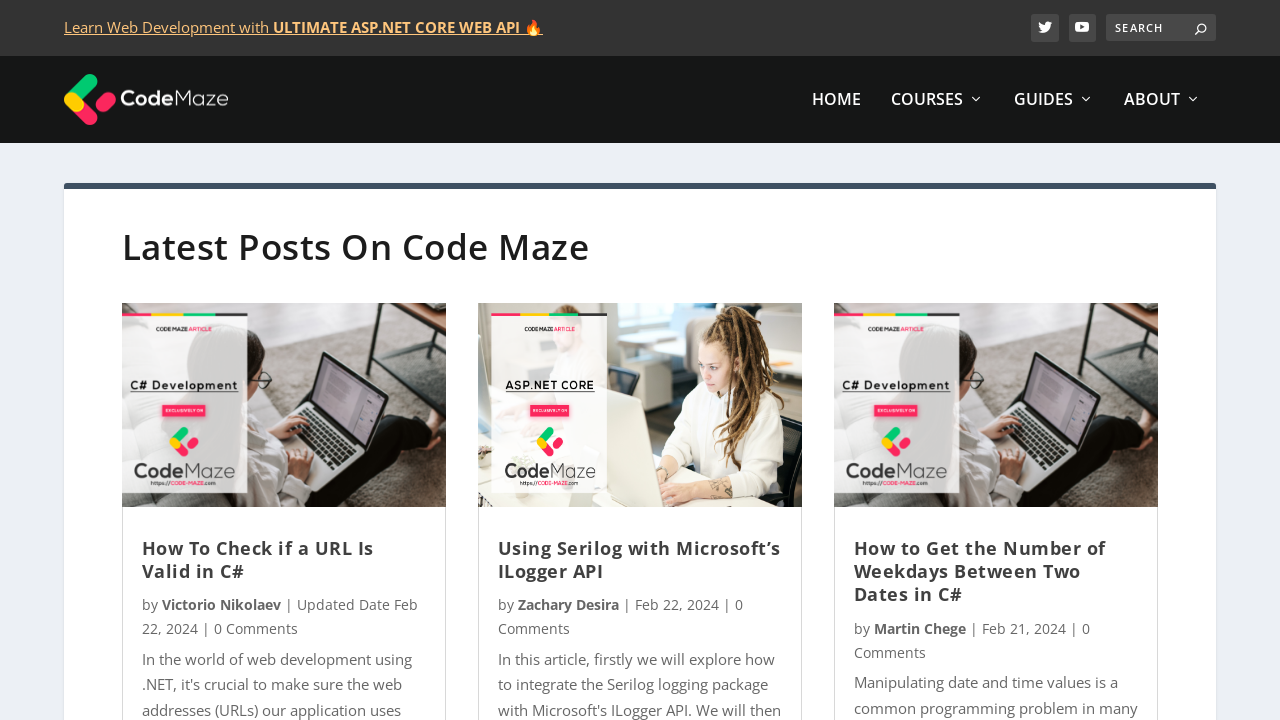

Located all article titles on page 9
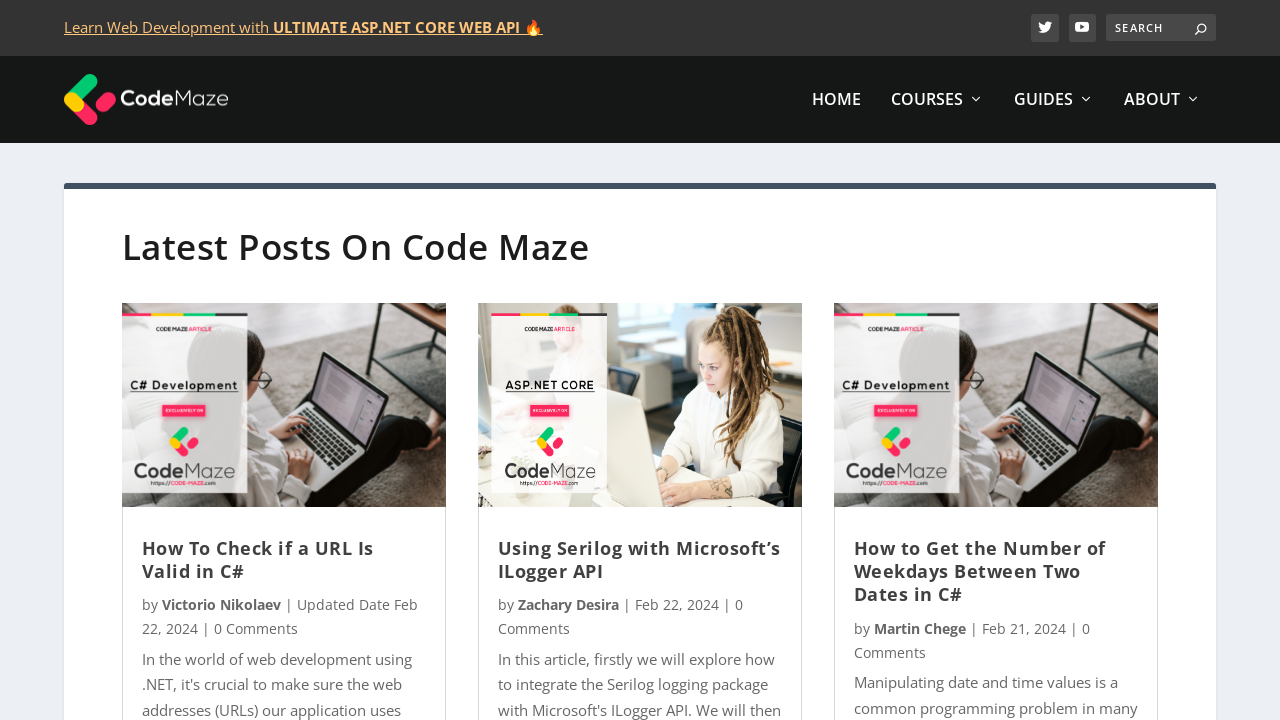

Verified that article titles are present on page 9
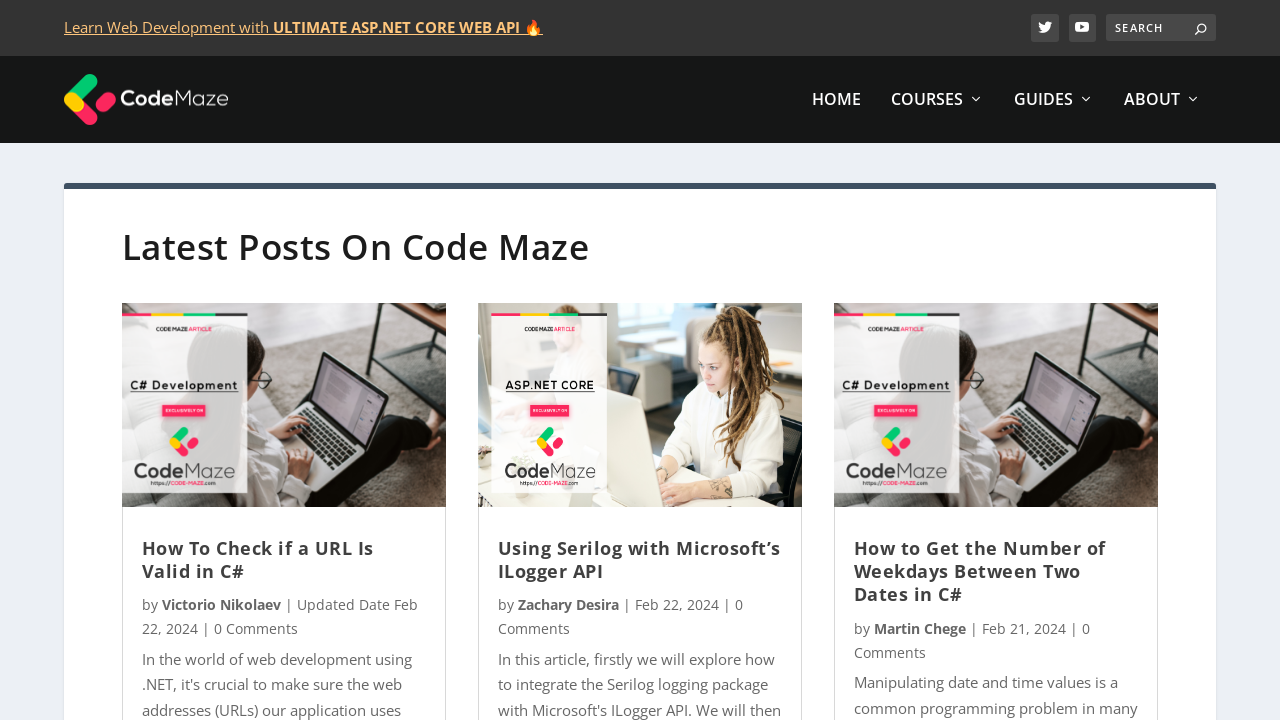

Navigated to page 10
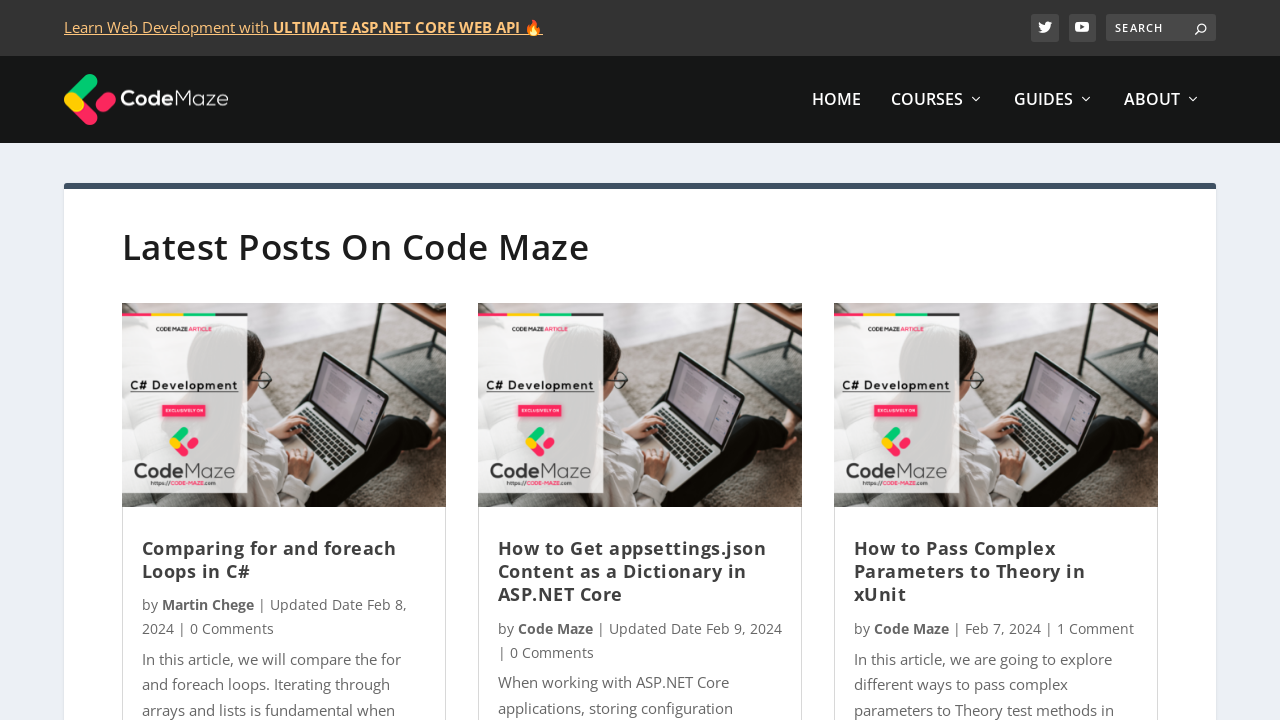

Waited for article titles to load on page 10
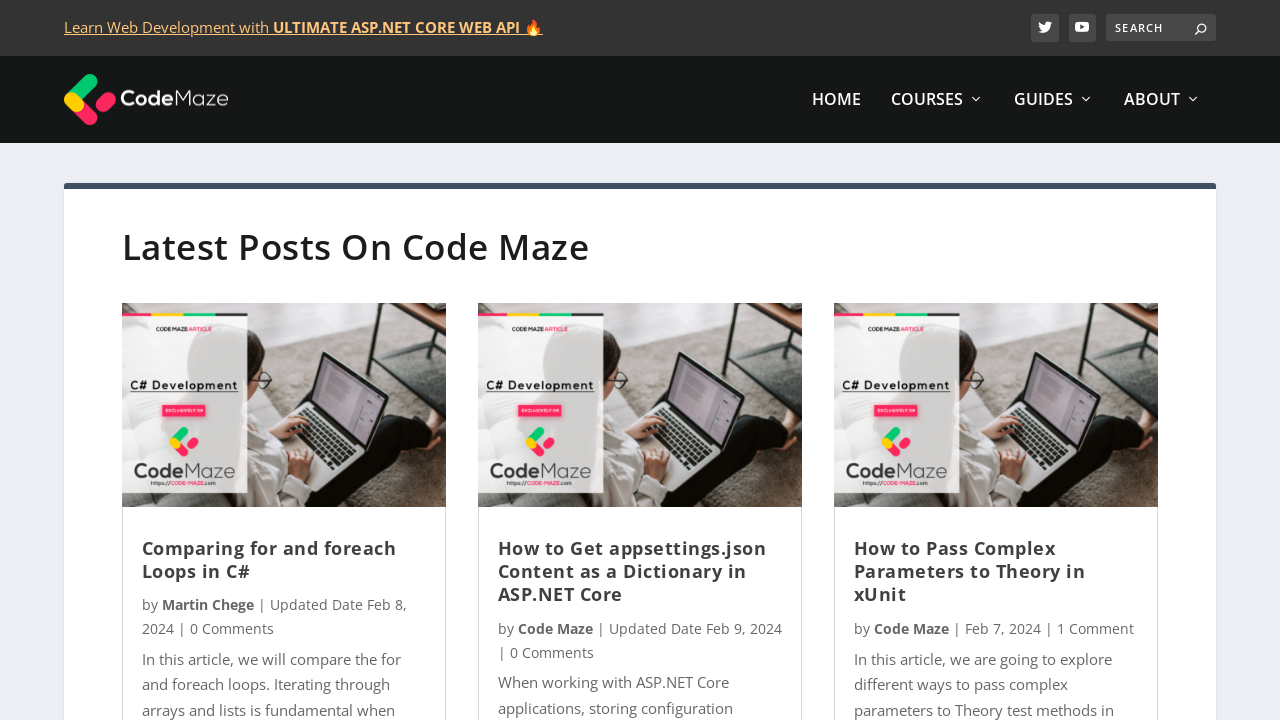

Located all article titles on page 10
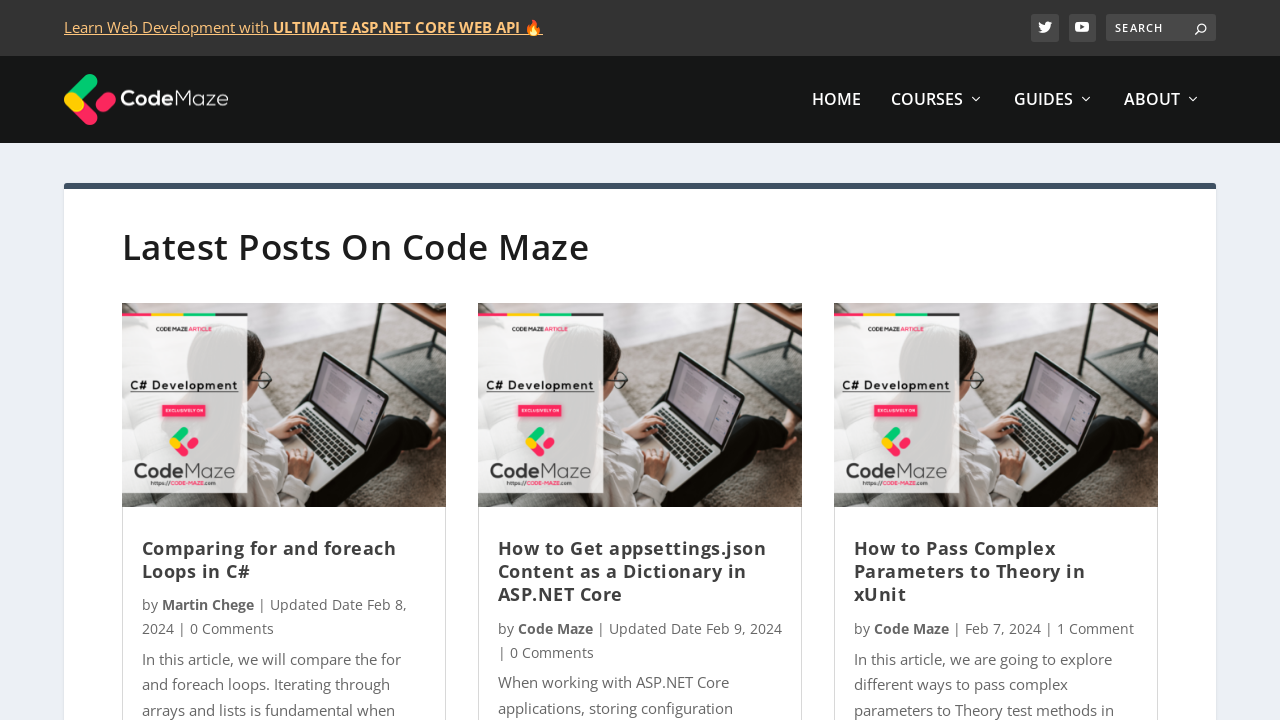

Verified that article titles are present on page 10
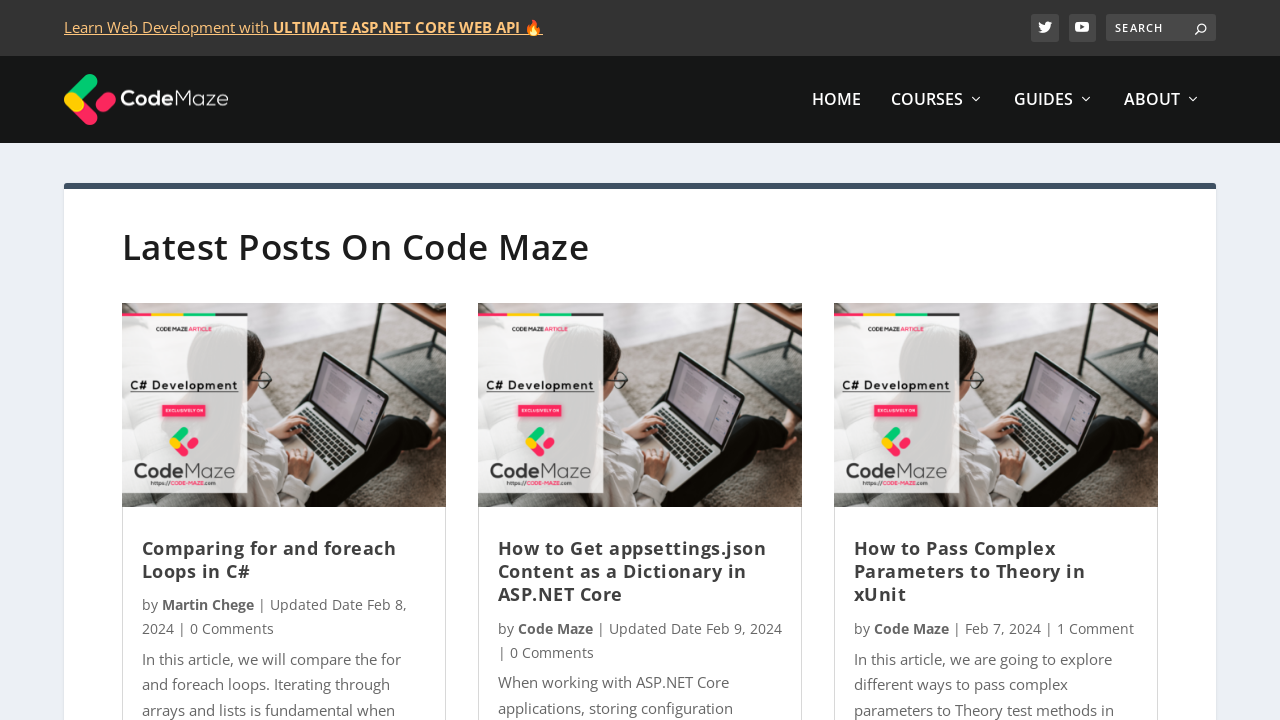

Navigated to page 11
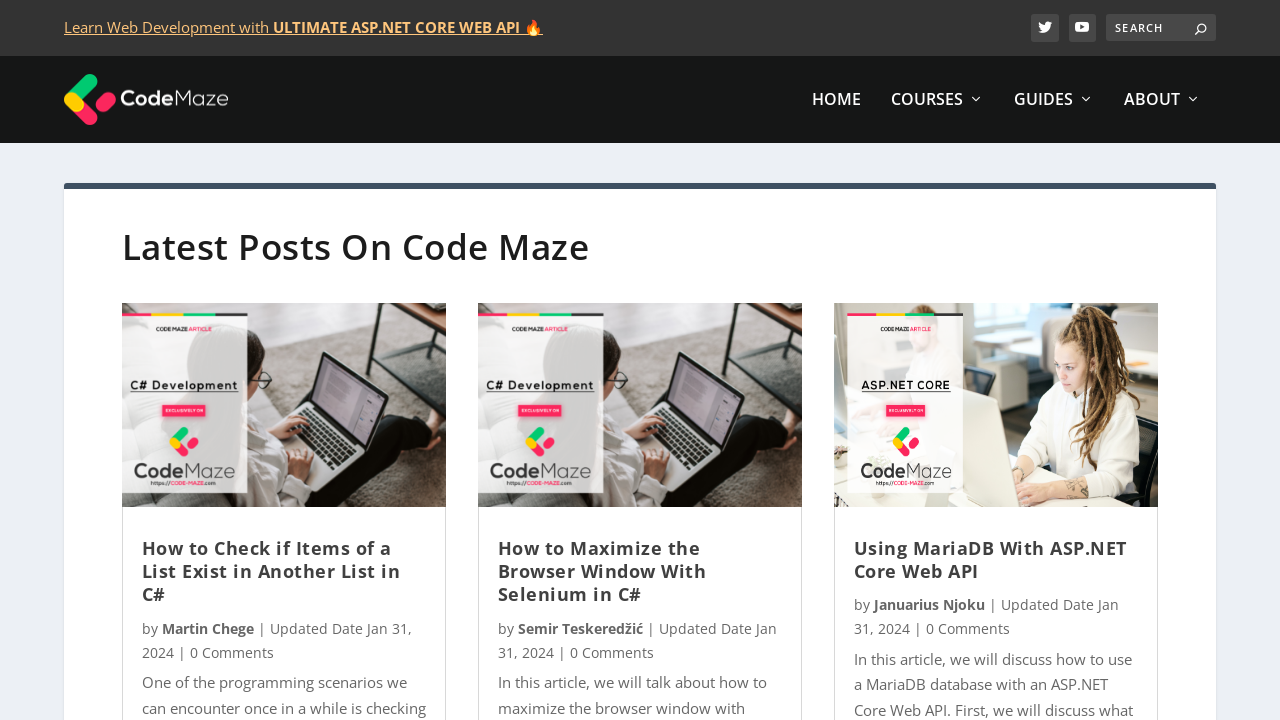

Waited for article titles to load on page 11
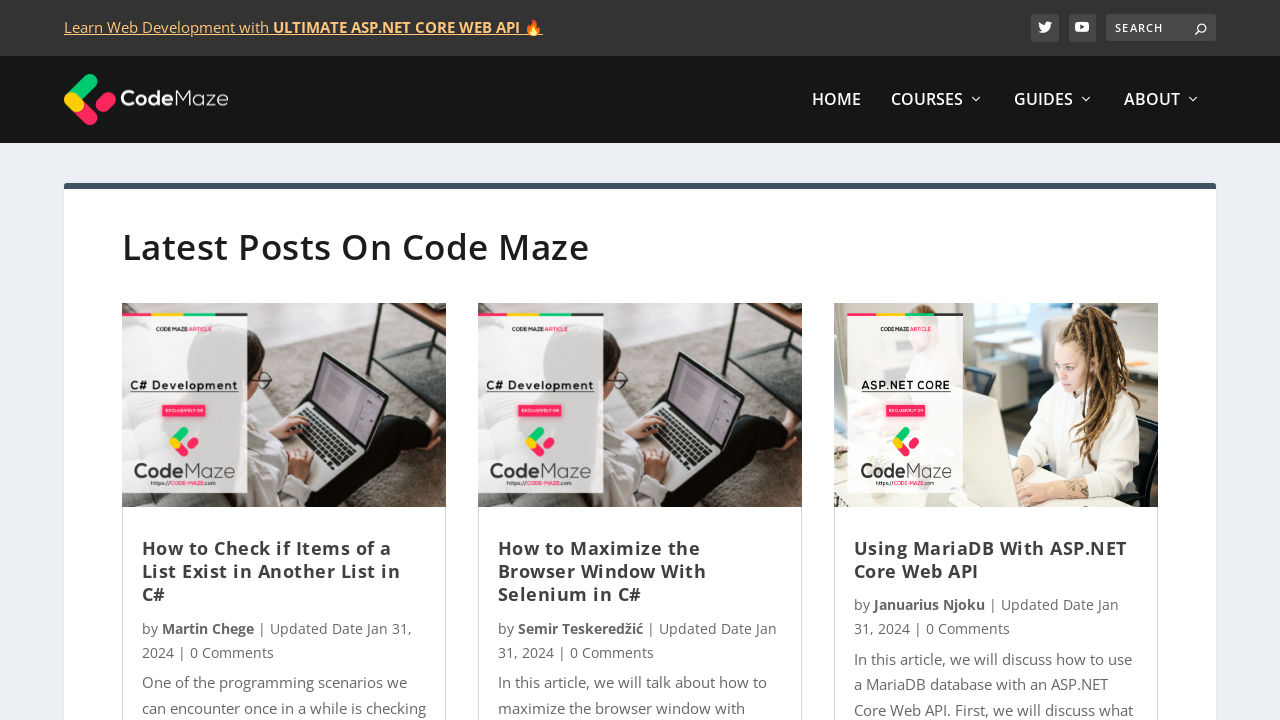

Located all article titles on page 11
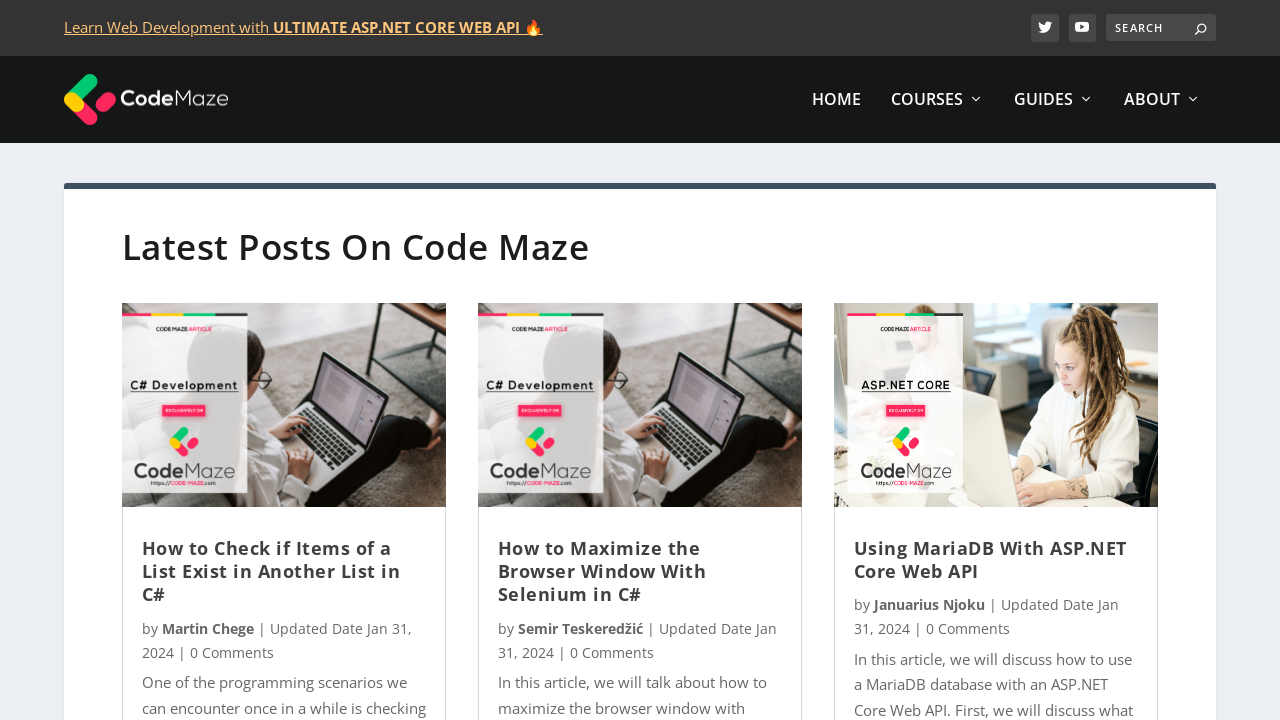

Verified that article titles are present on page 11
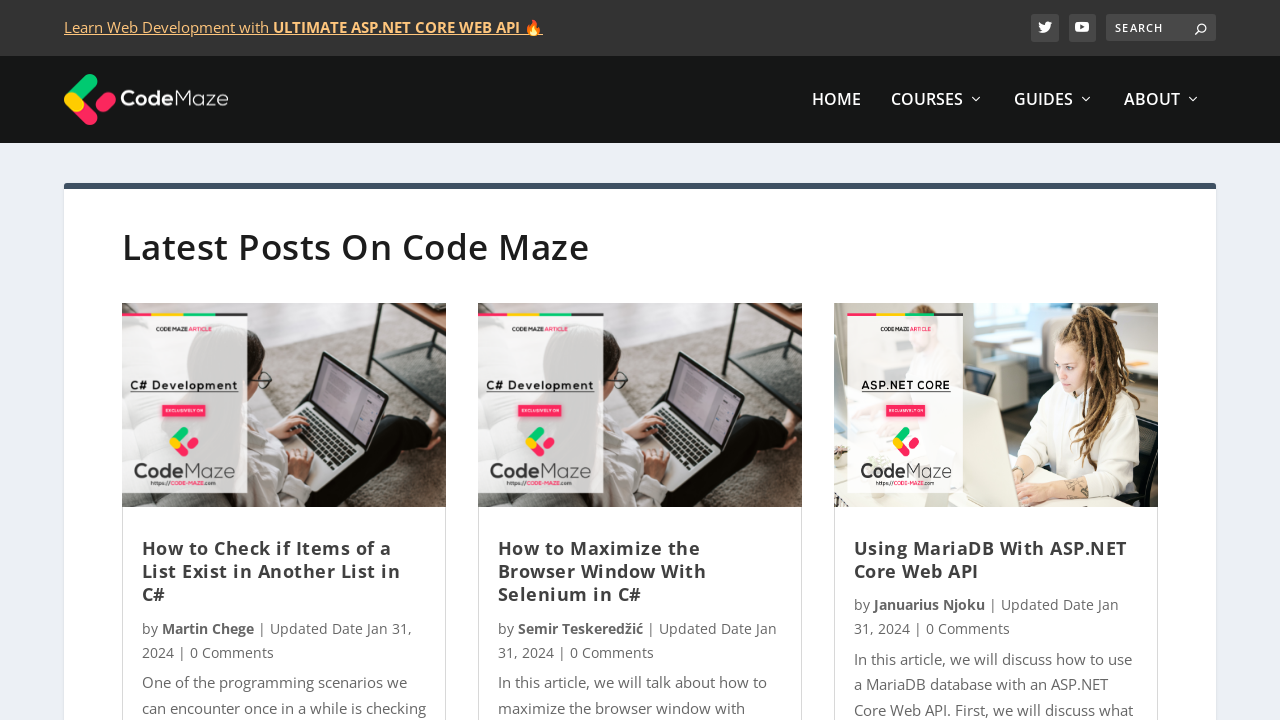

Navigated to page 12
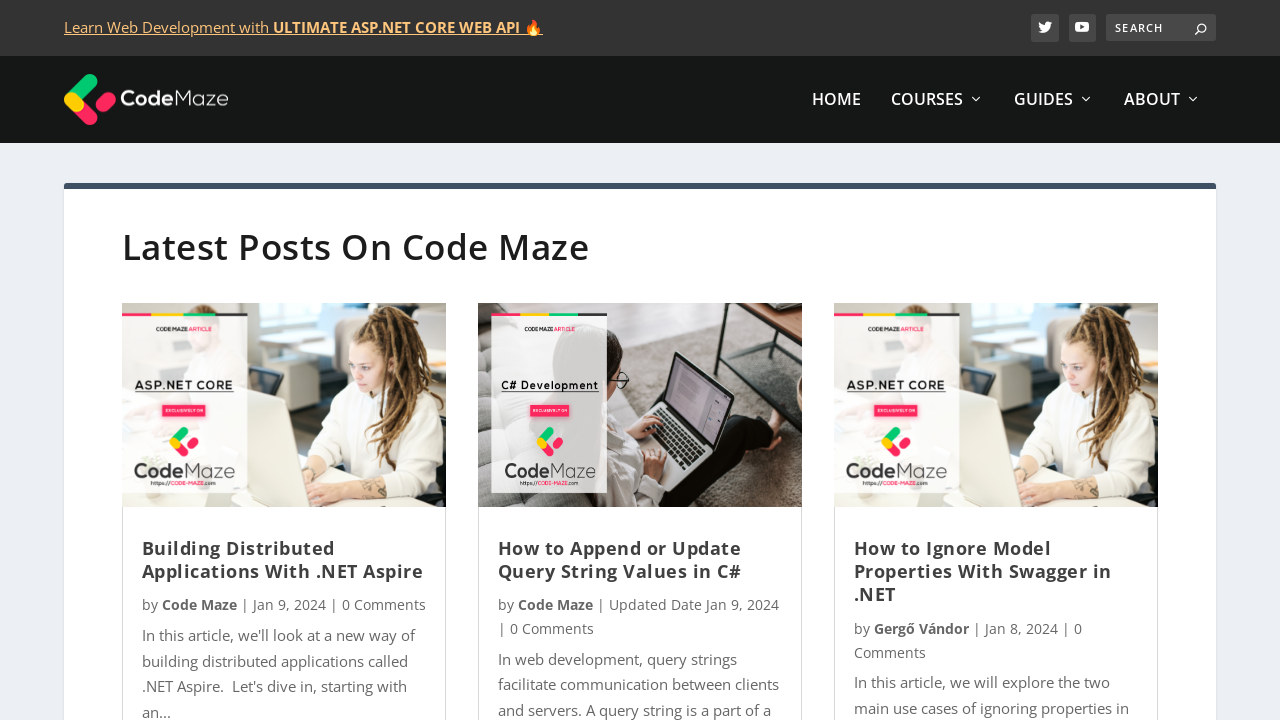

Waited for article titles to load on page 12
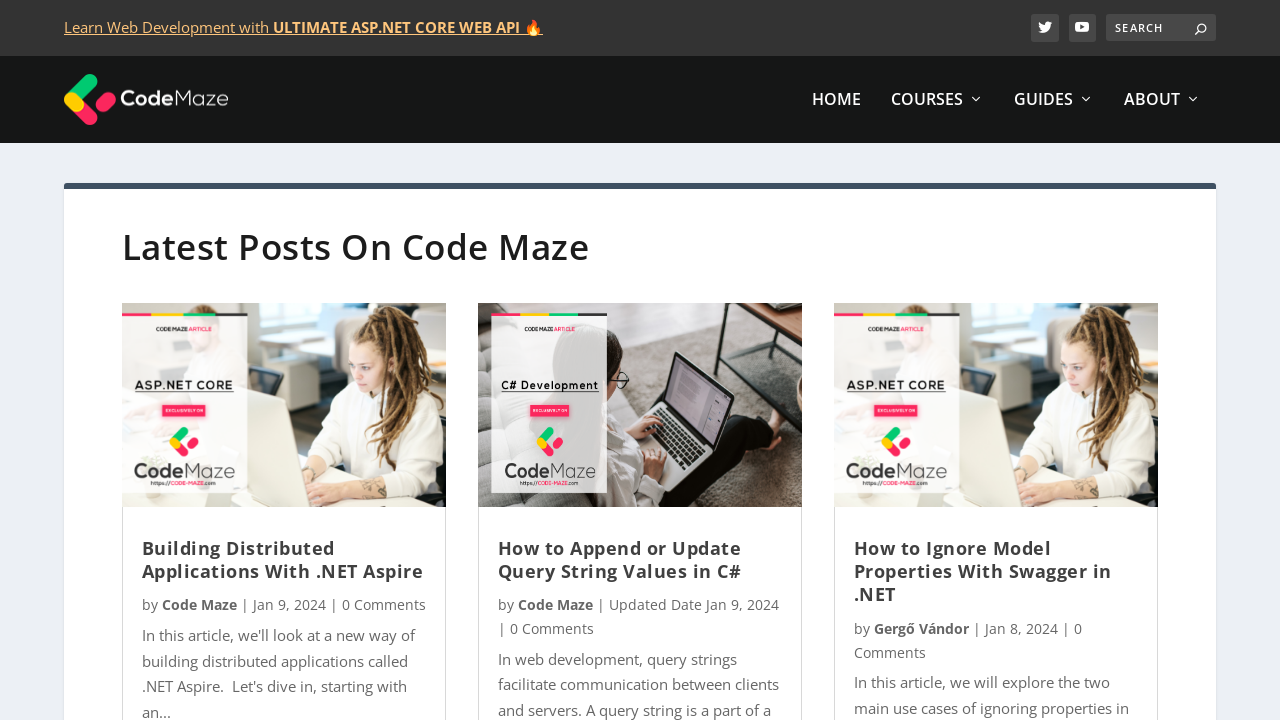

Located all article titles on page 12
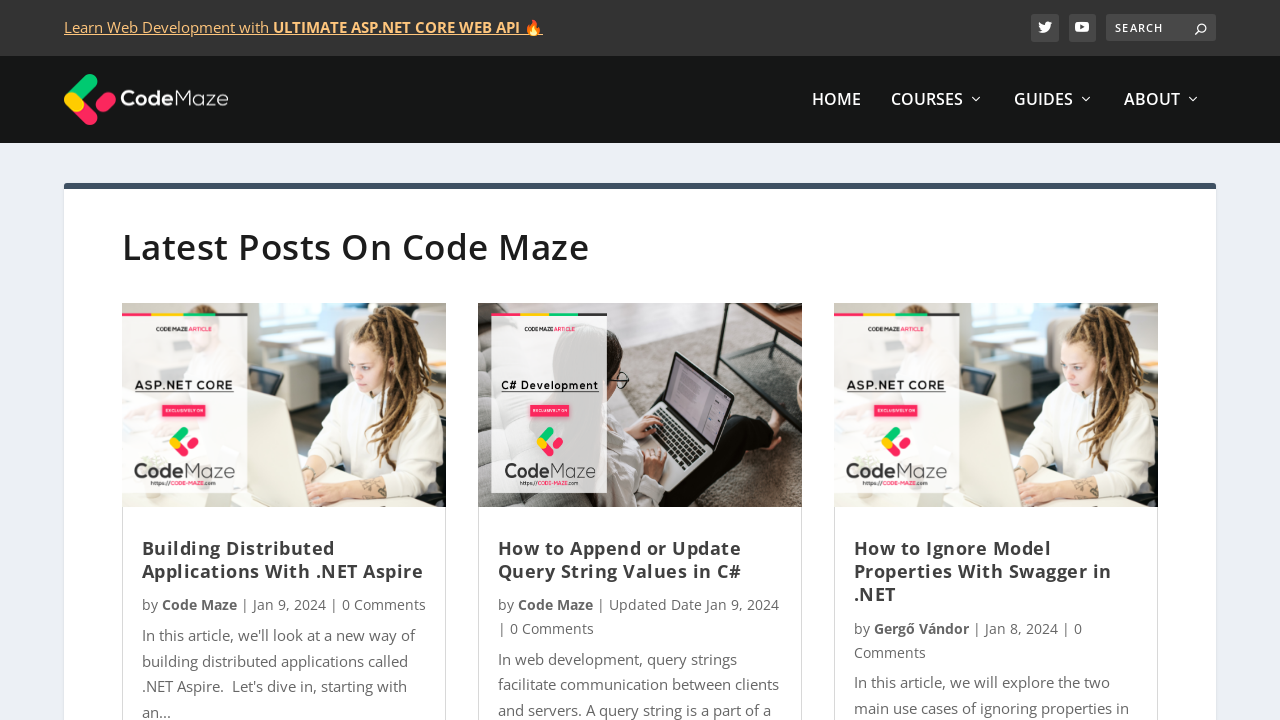

Verified that article titles are present on page 12
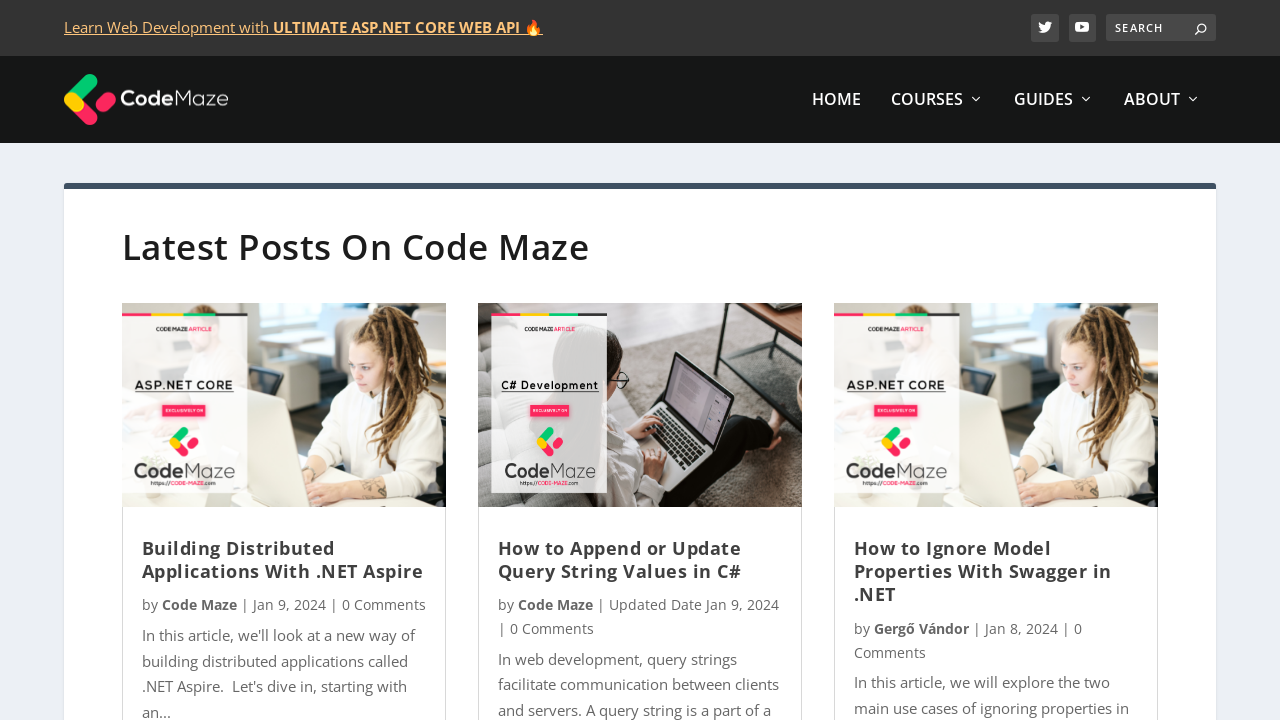

Navigated to page 13
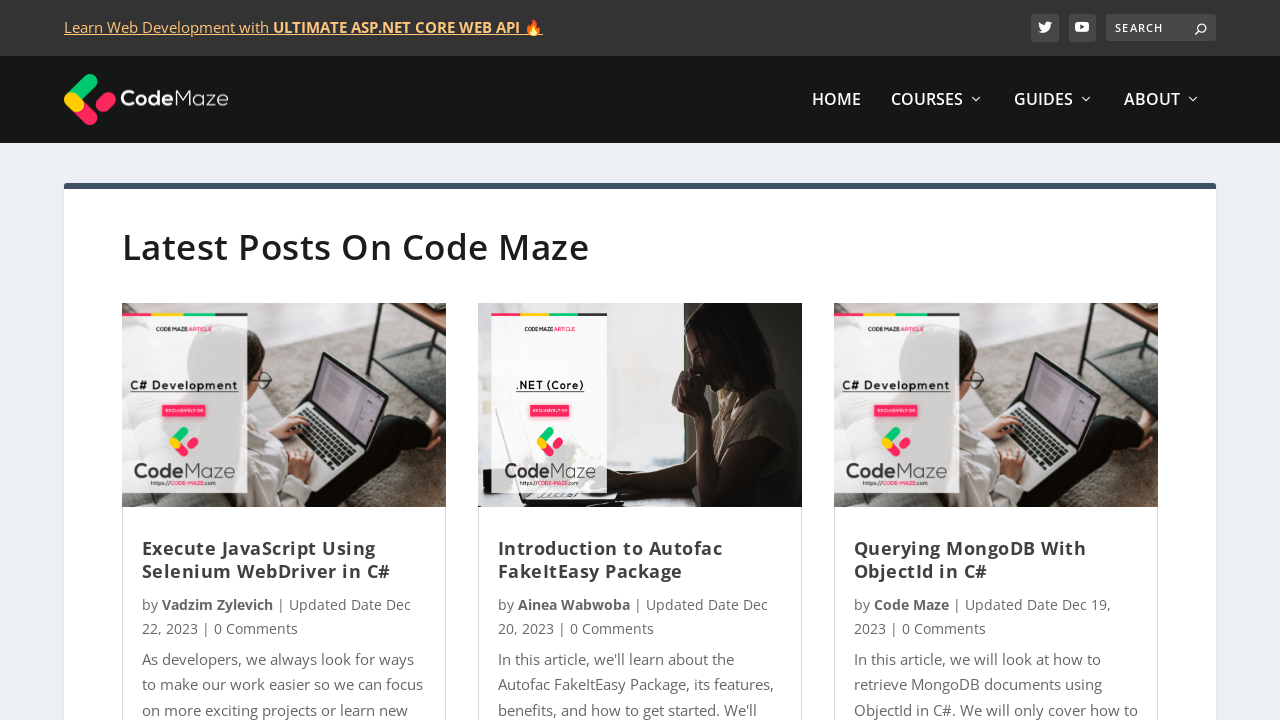

Waited for article titles to load on page 13
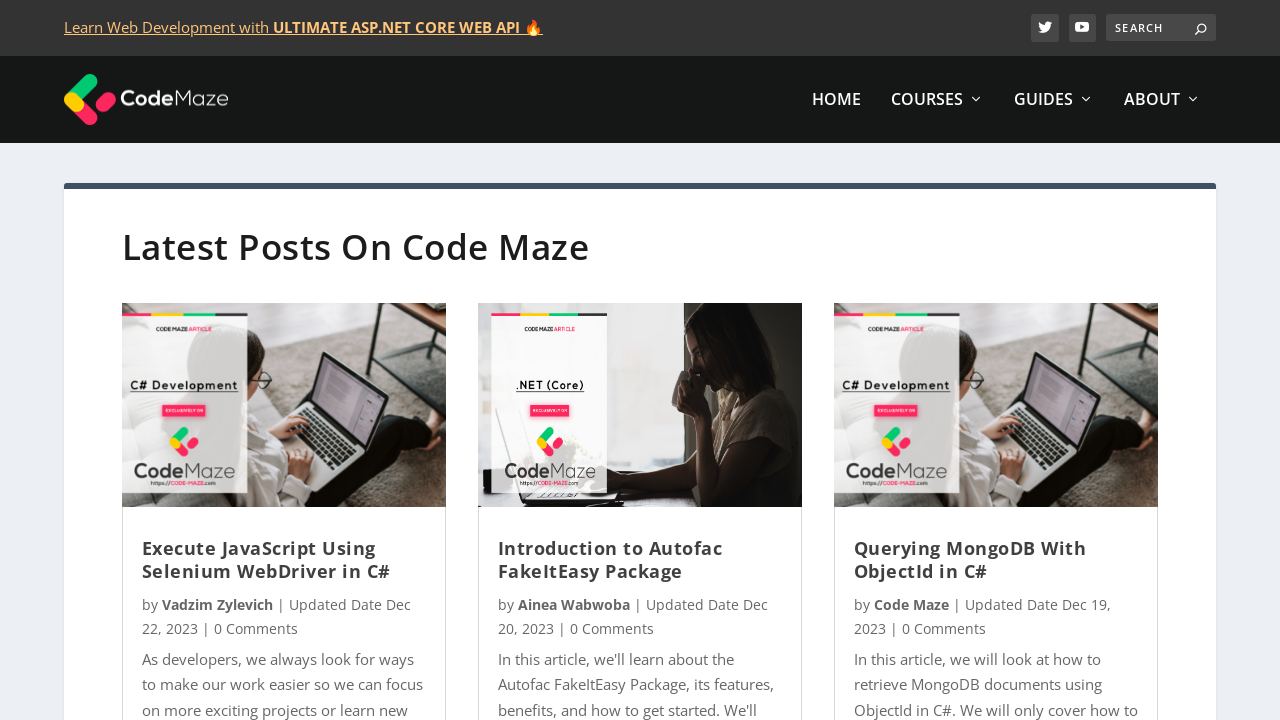

Located all article titles on page 13
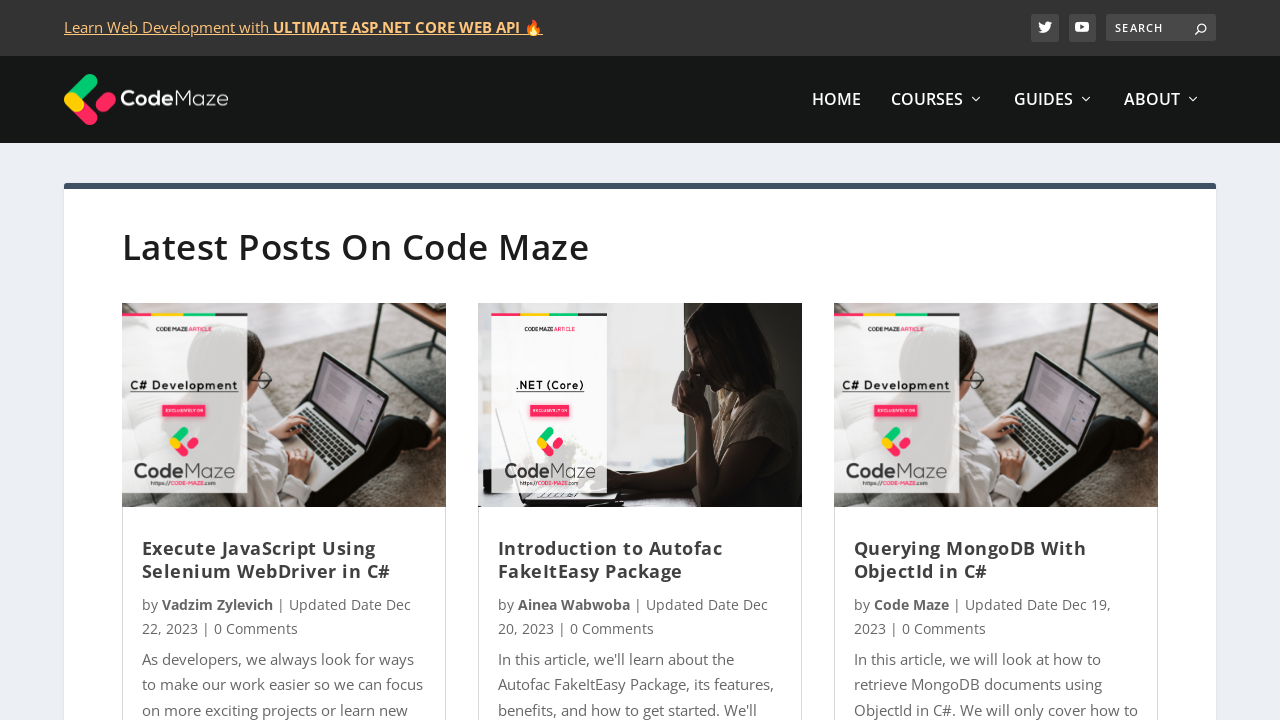

Verified that article titles are present on page 13
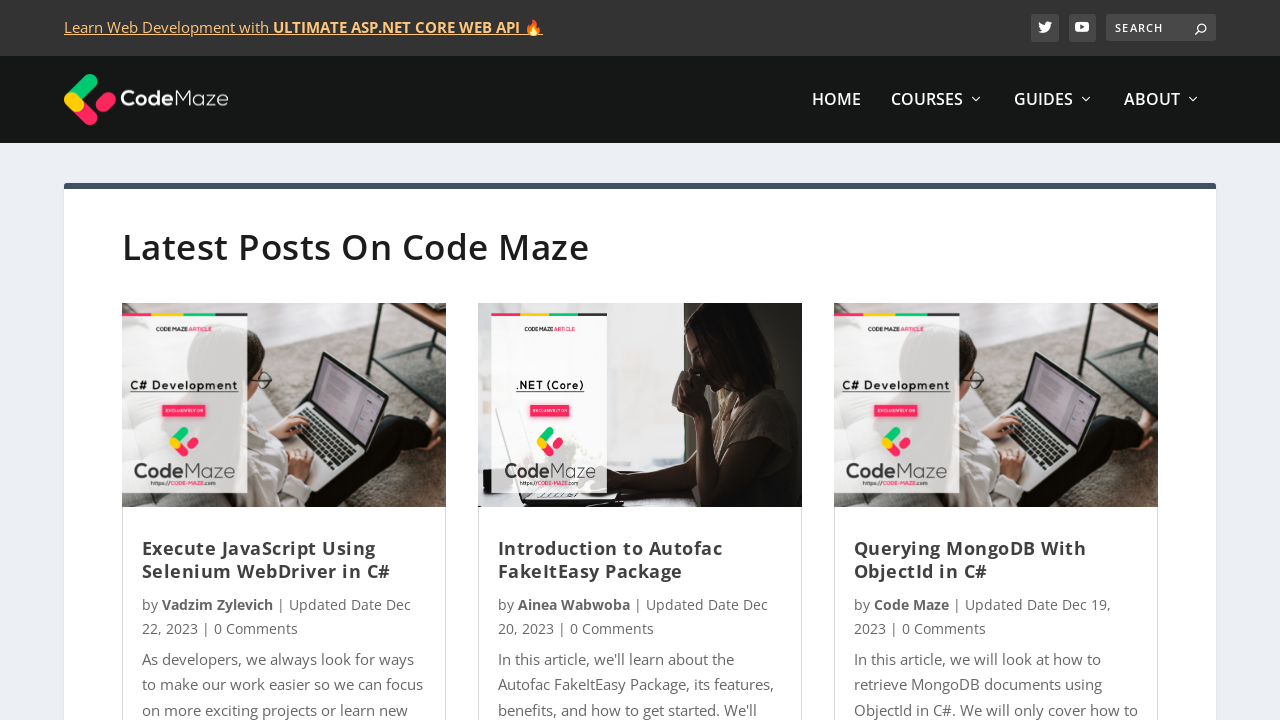

Navigated to page 14
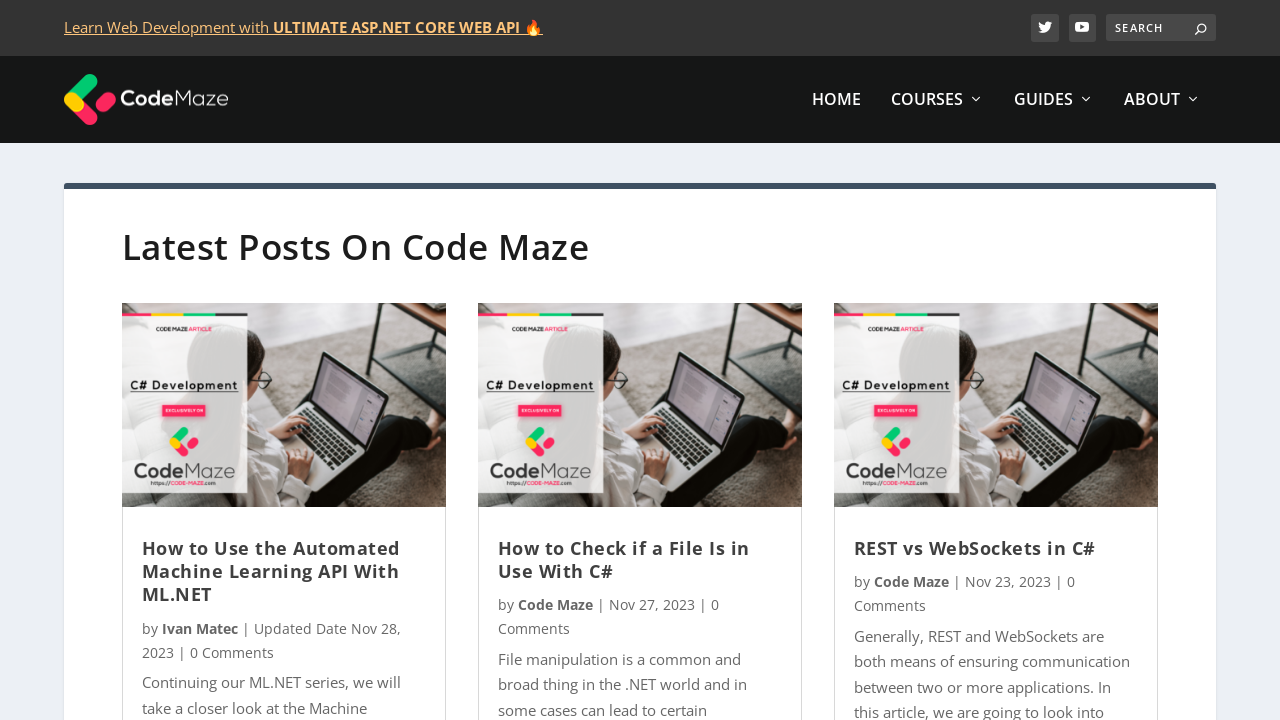

Waited for article titles to load on page 14
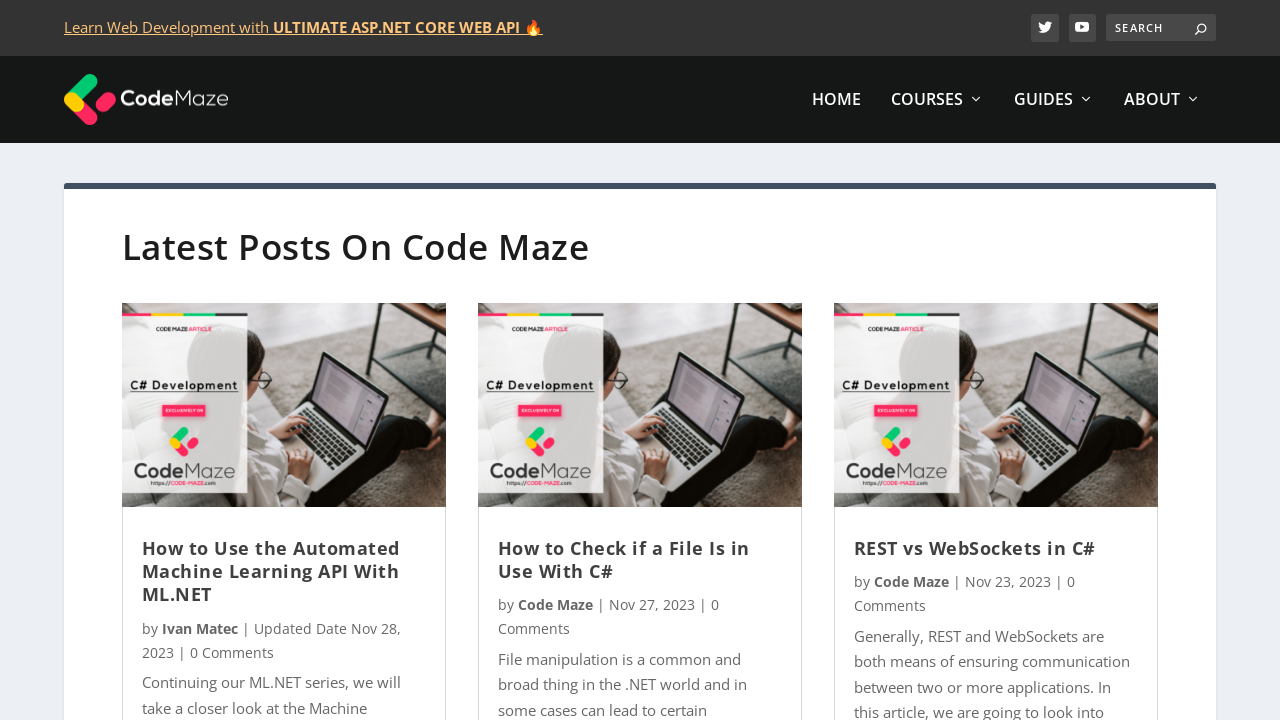

Located all article titles on page 14
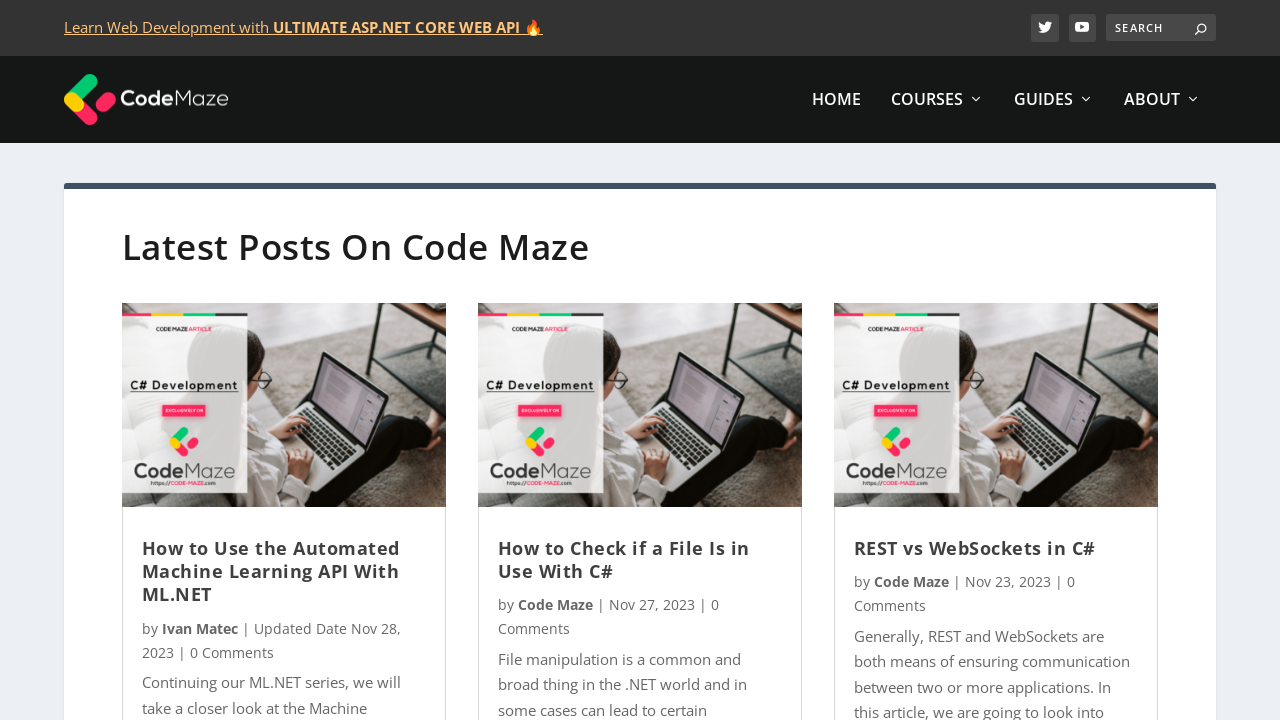

Verified that article titles are present on page 14
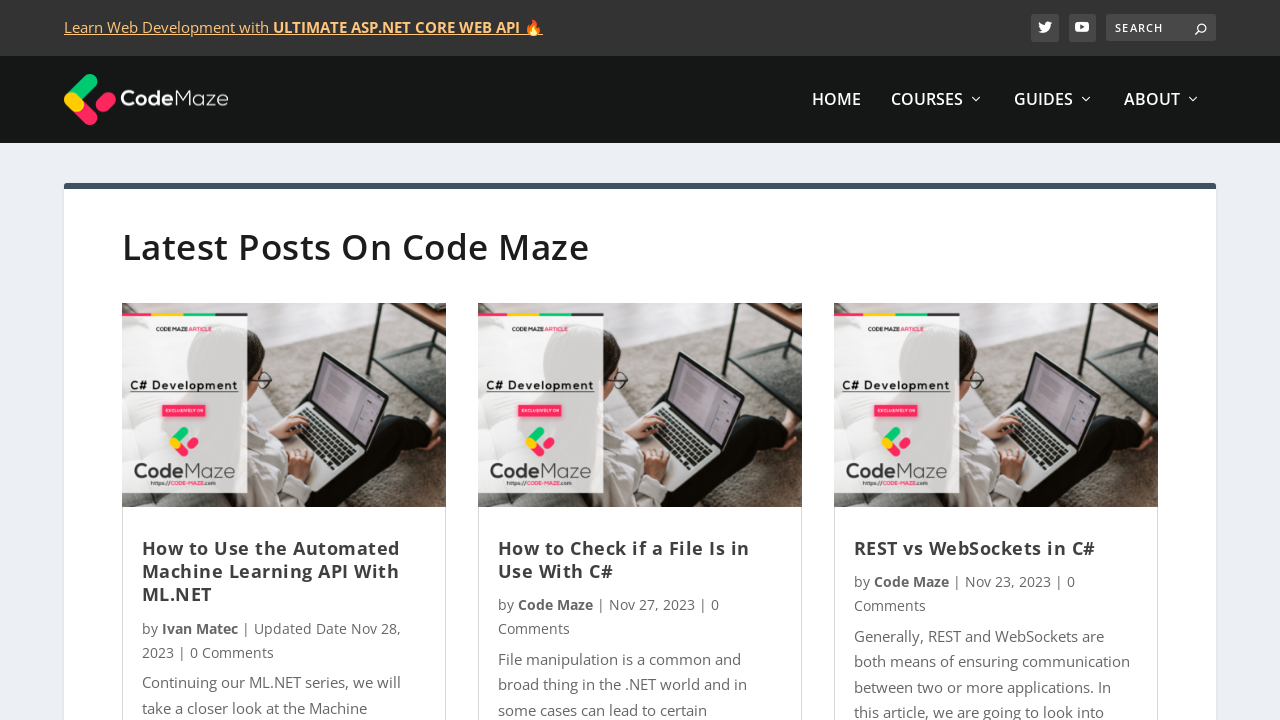

Navigated to page 15
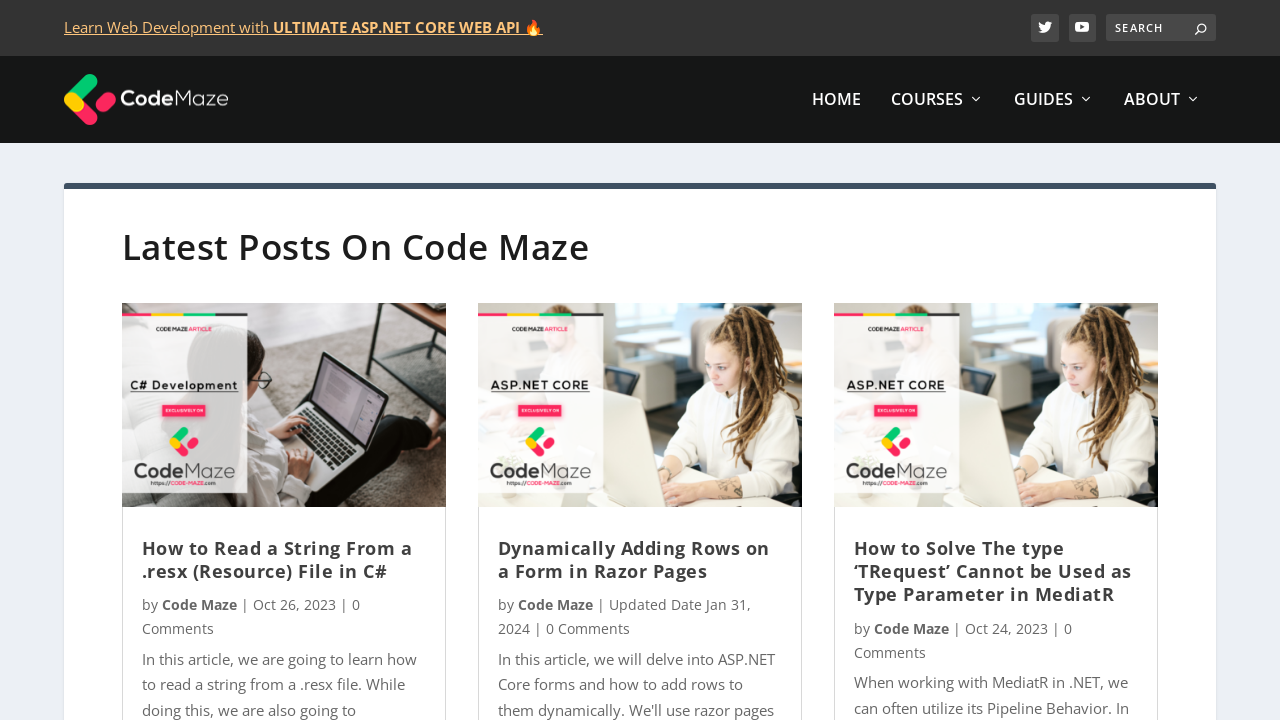

Waited for article titles to load on page 15
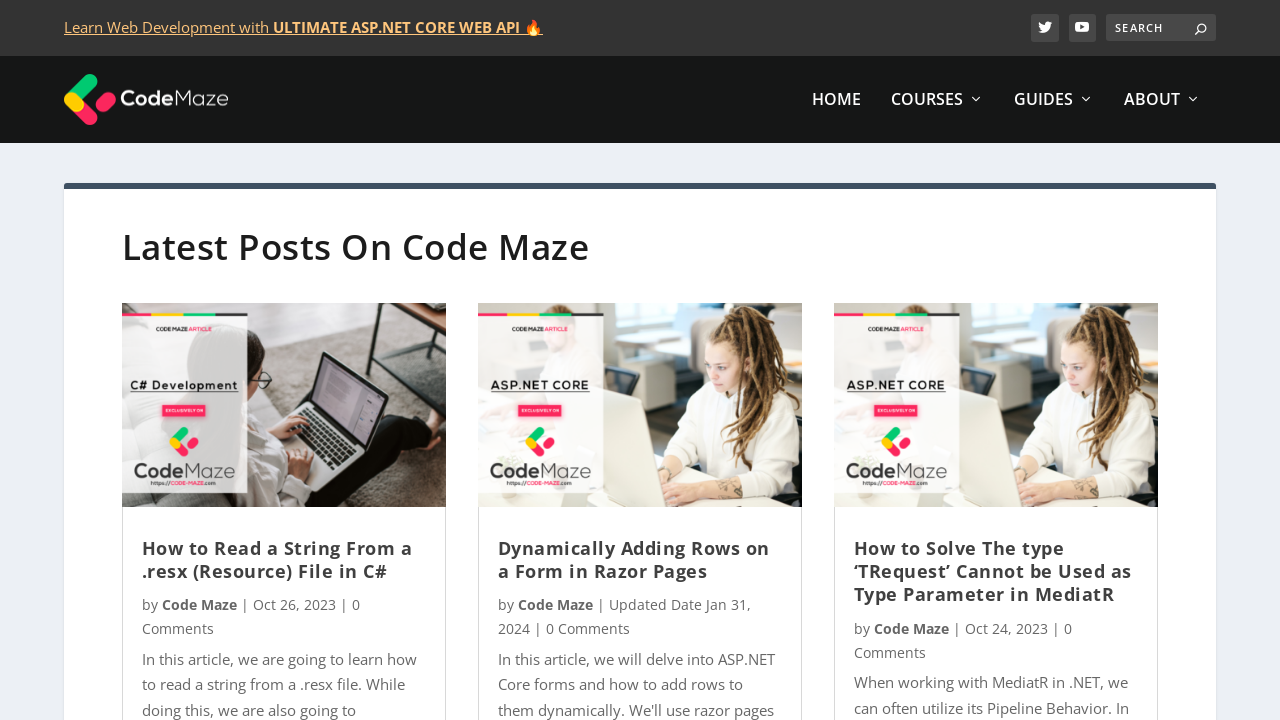

Located all article titles on page 15
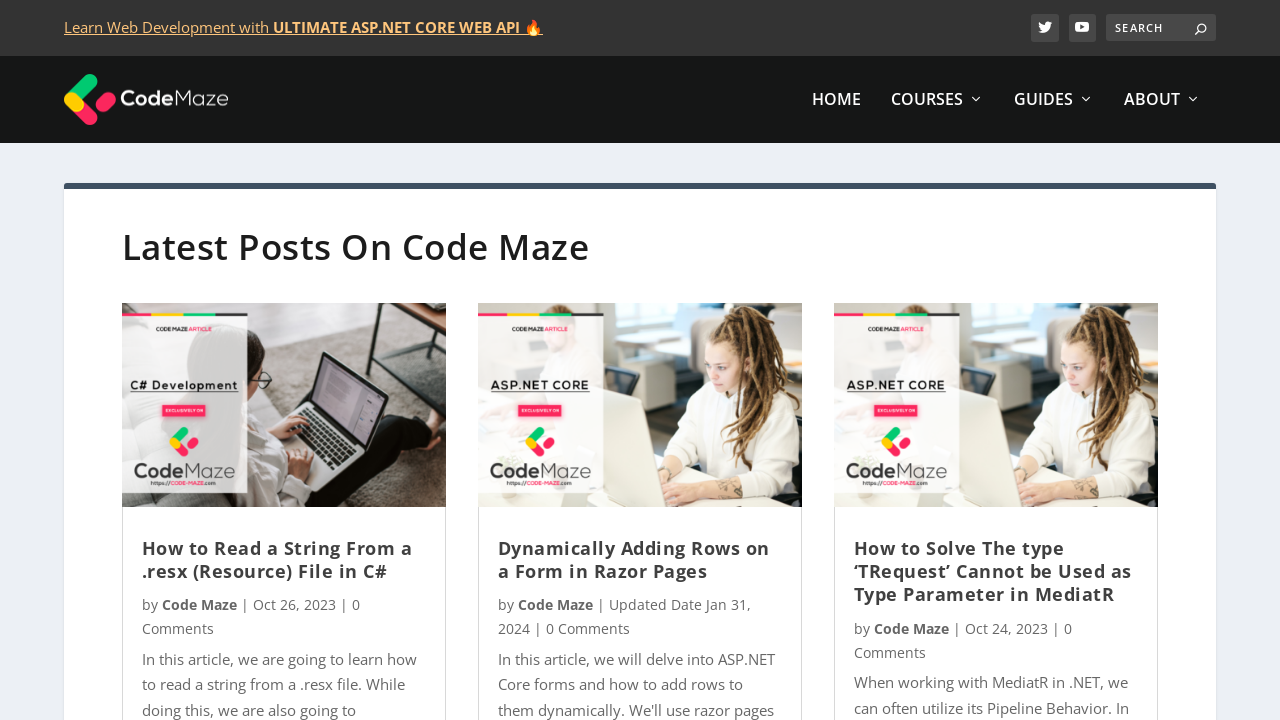

Verified that article titles are present on page 15
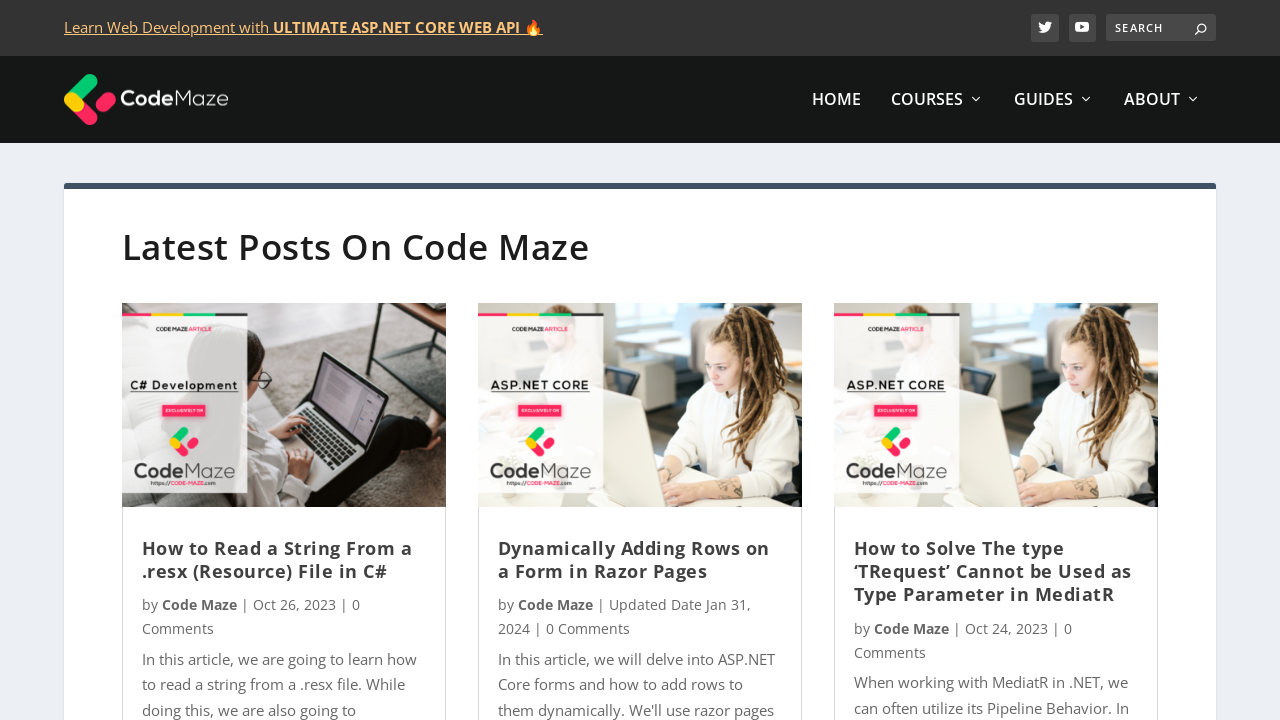

Navigated to page 16
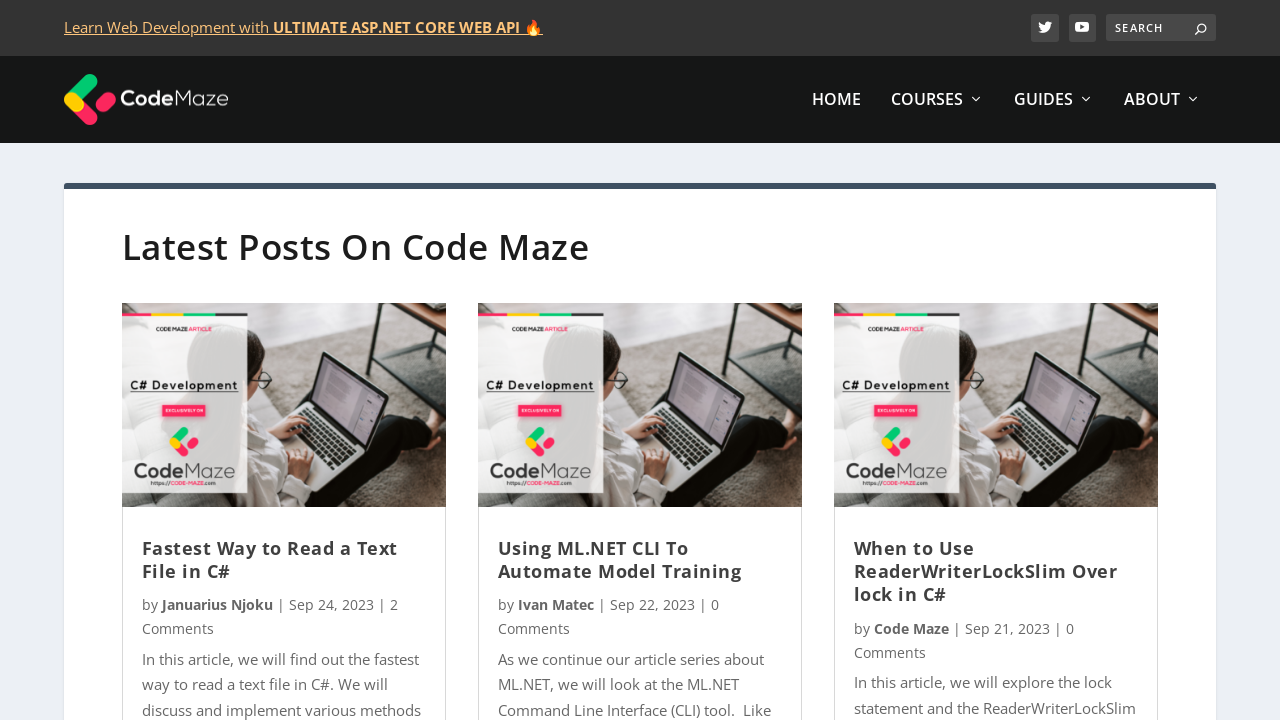

Waited for article titles to load on page 16
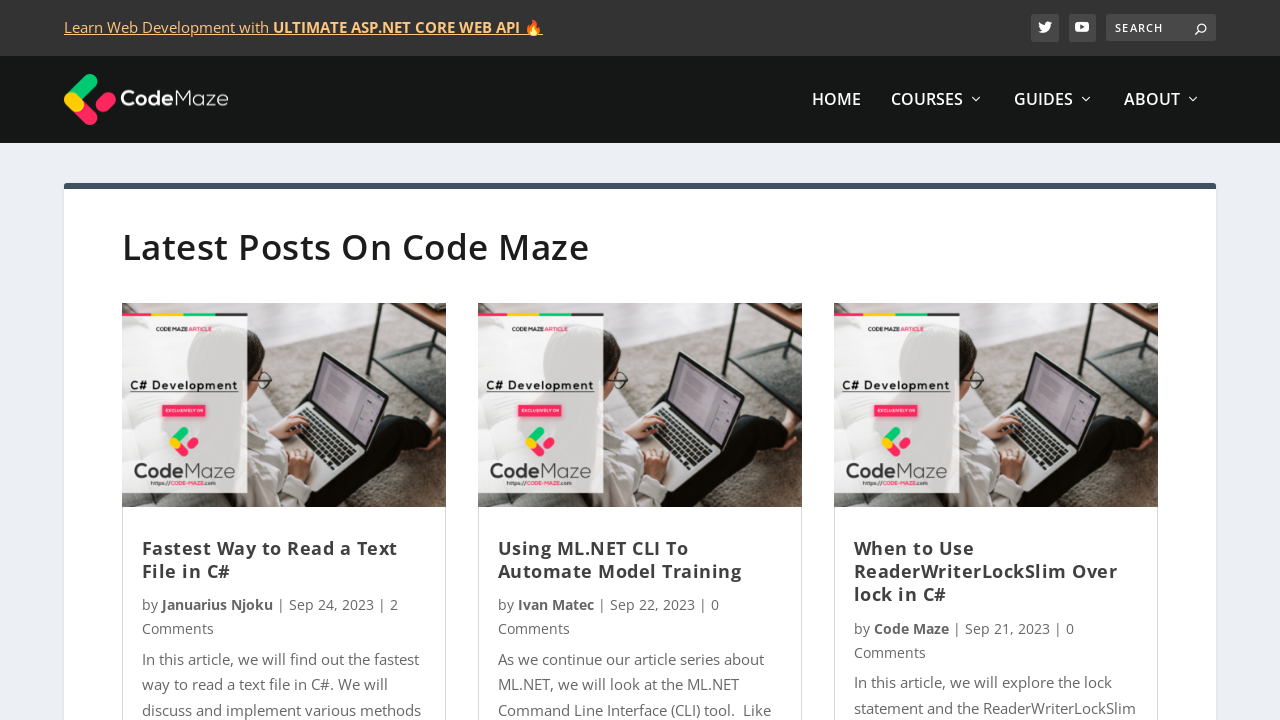

Located all article titles on page 16
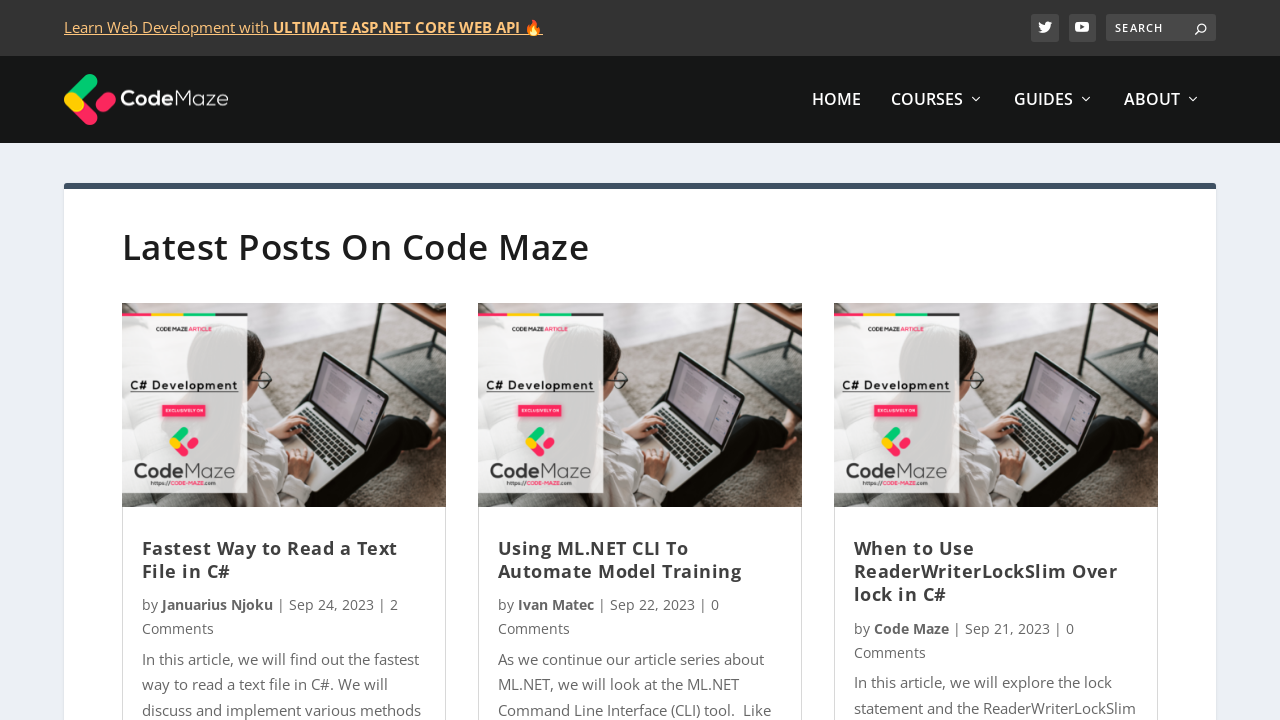

Verified that article titles are present on page 16
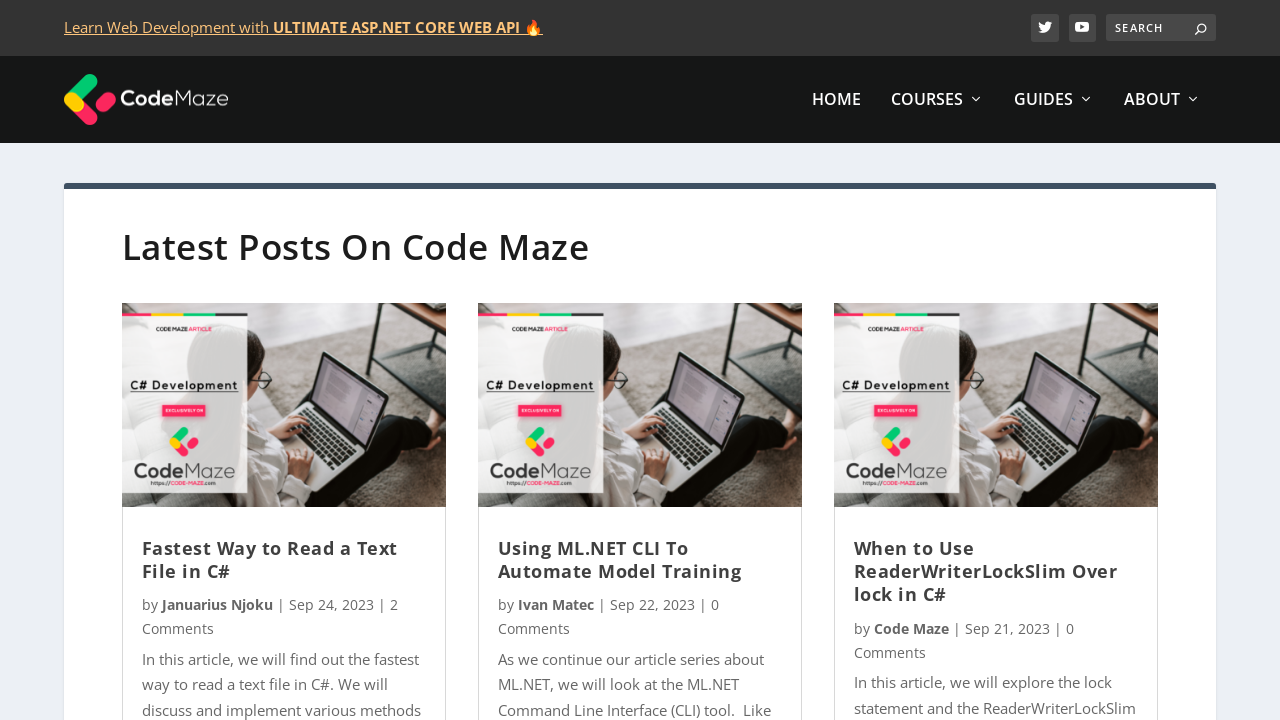

Navigated to page 17
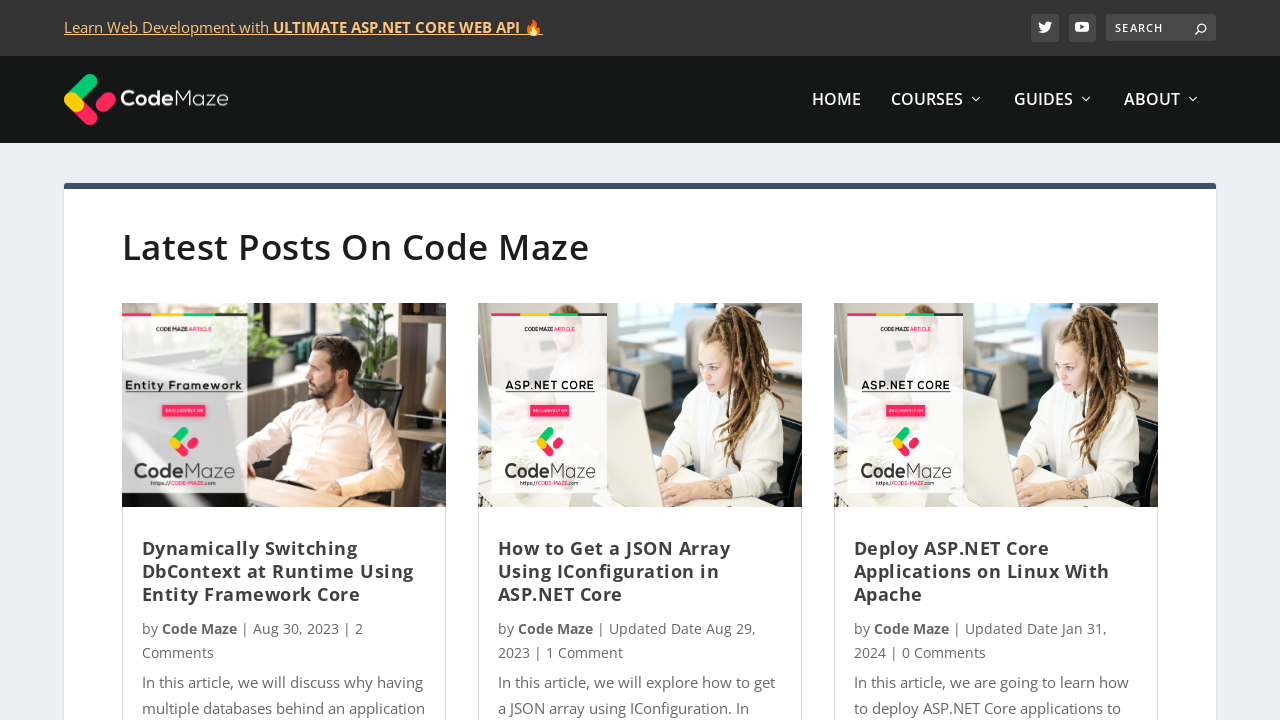

Waited for article titles to load on page 17
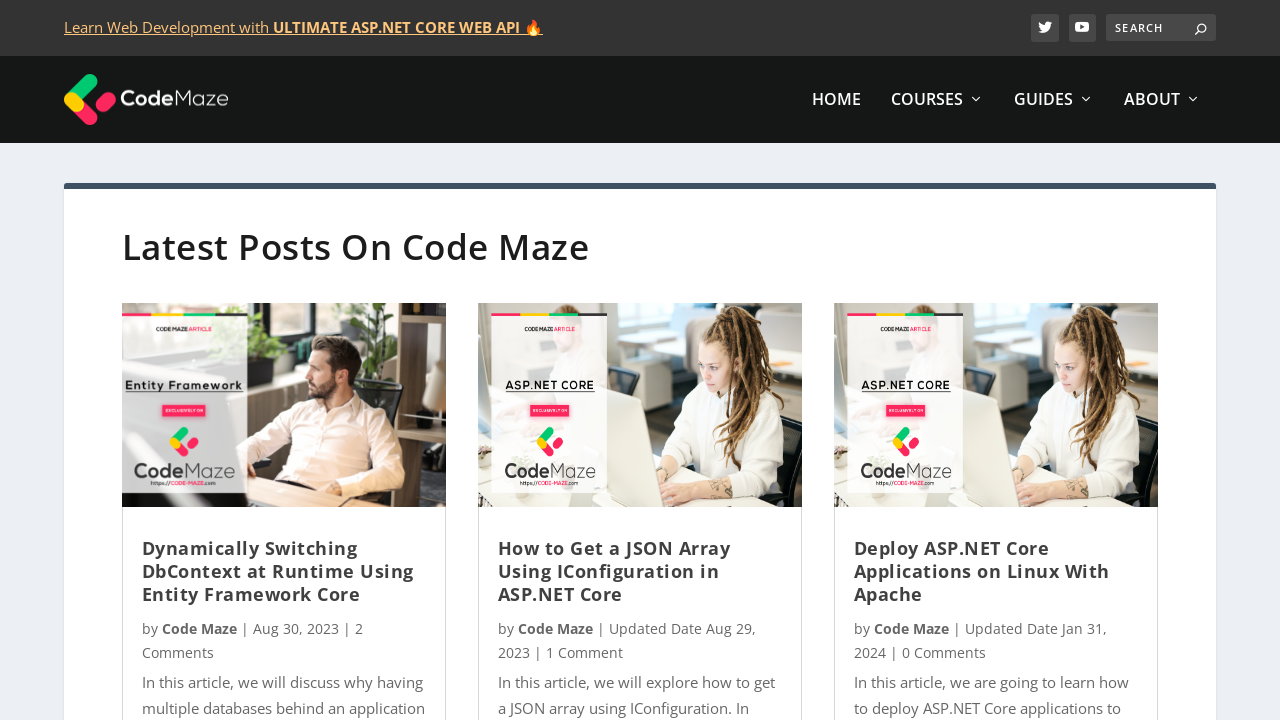

Located all article titles on page 17
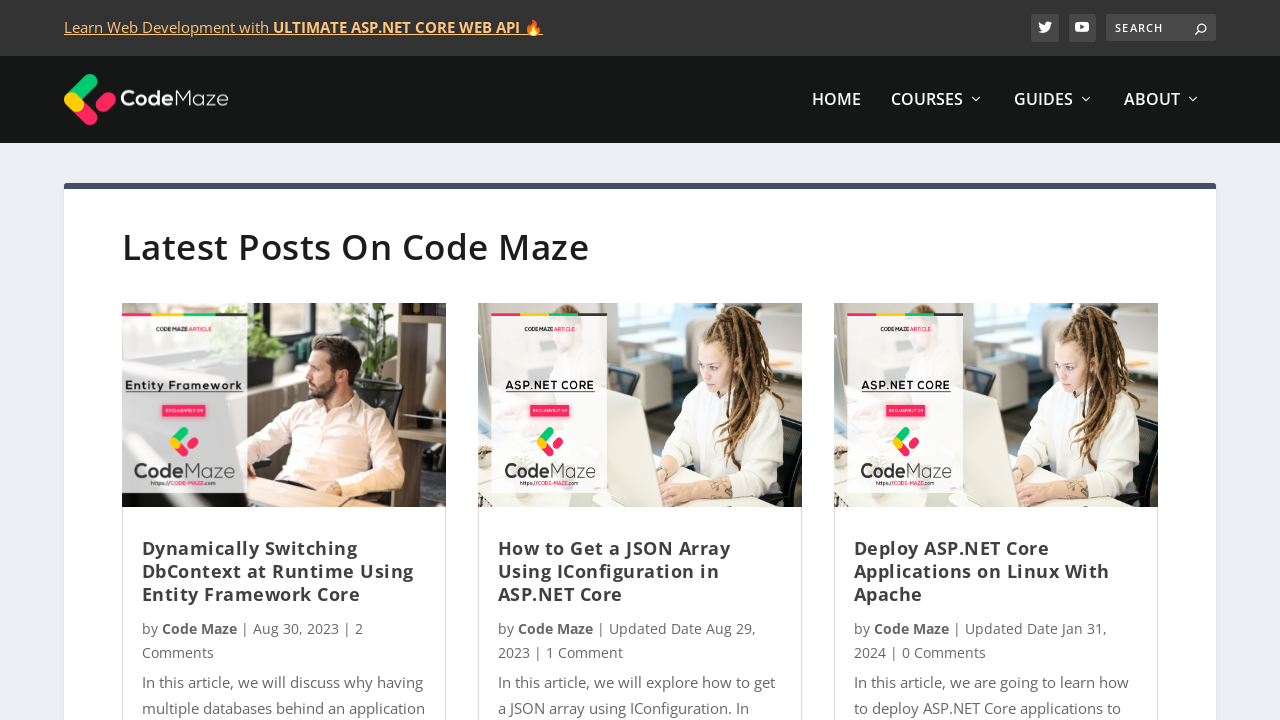

Verified that article titles are present on page 17
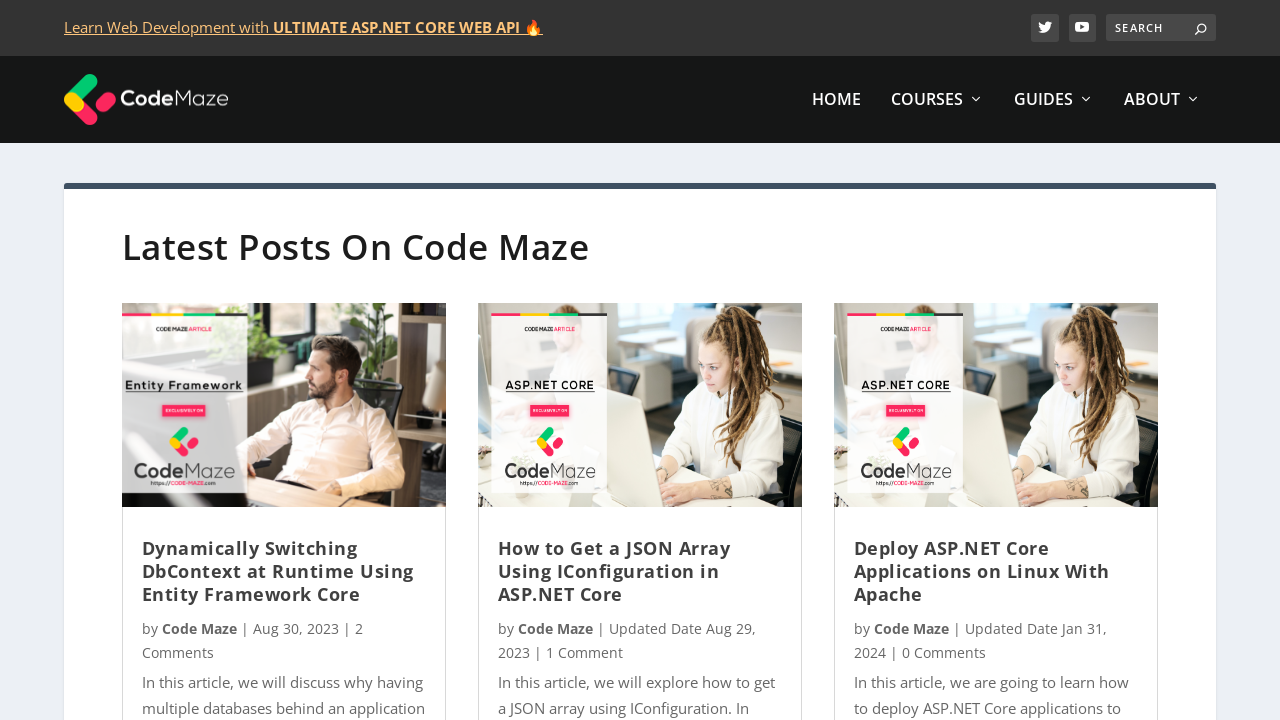

Navigated to page 18
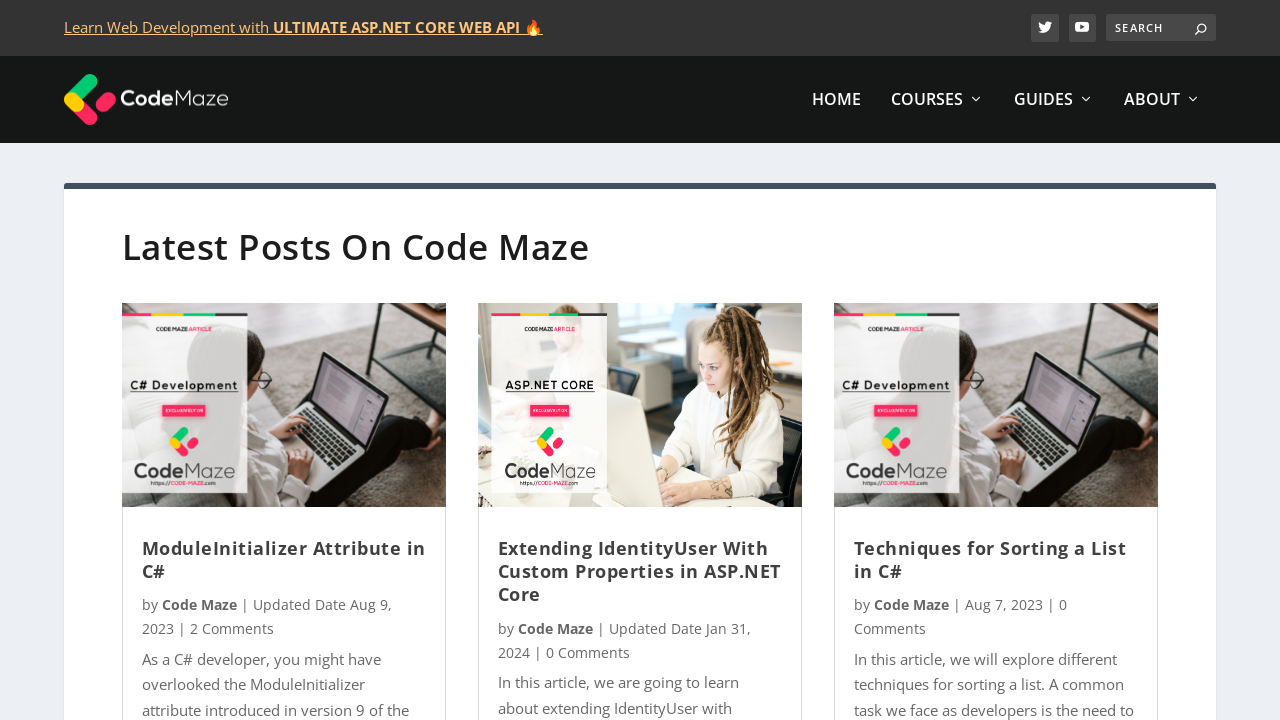

Waited for article titles to load on page 18
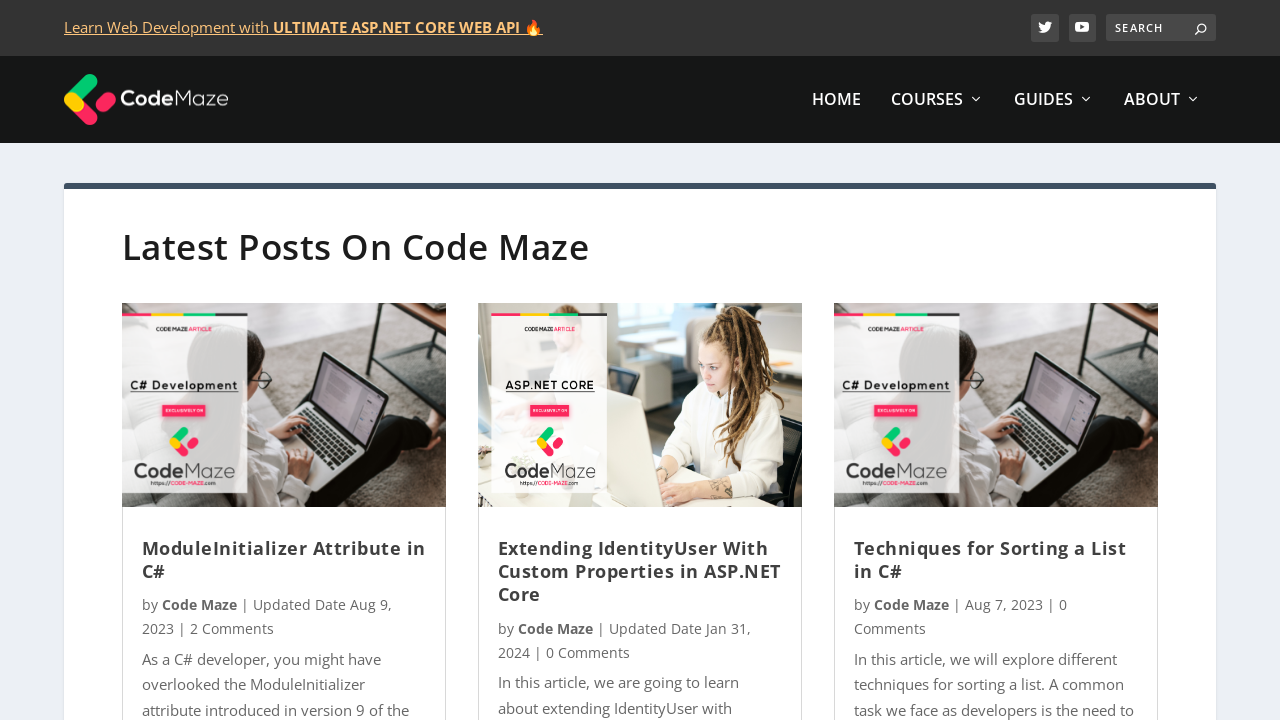

Located all article titles on page 18
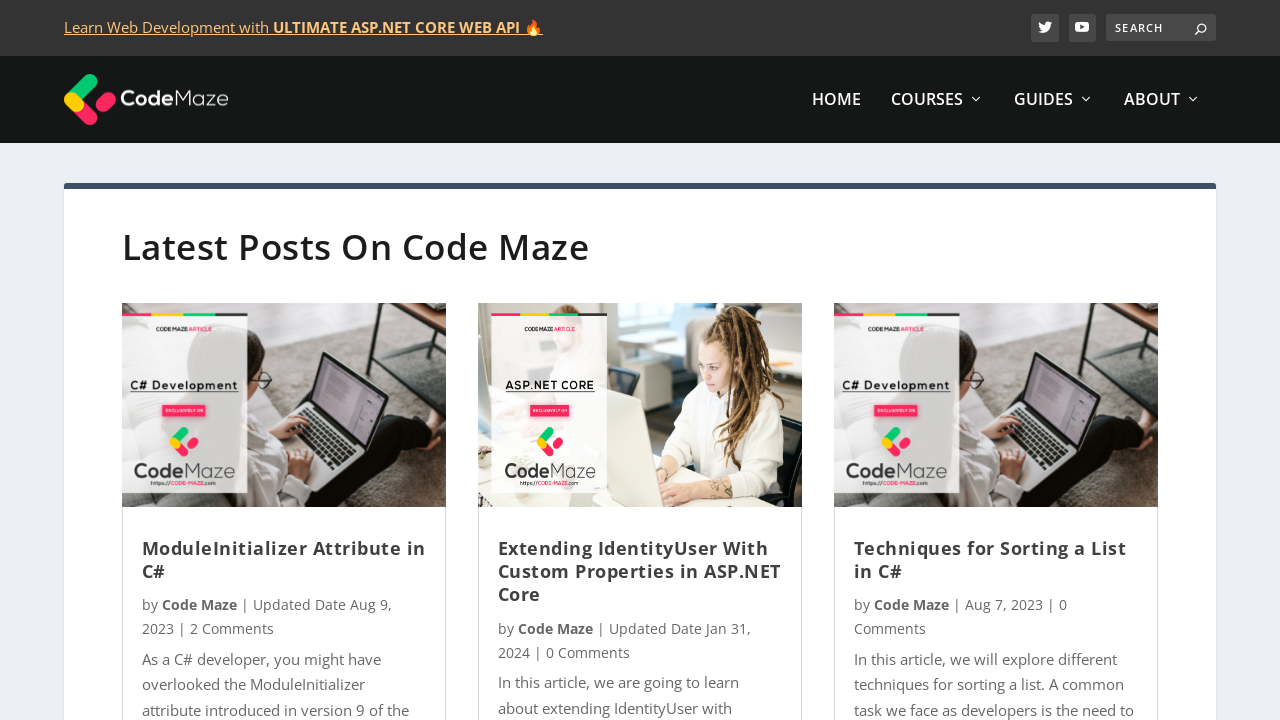

Verified that article titles are present on page 18
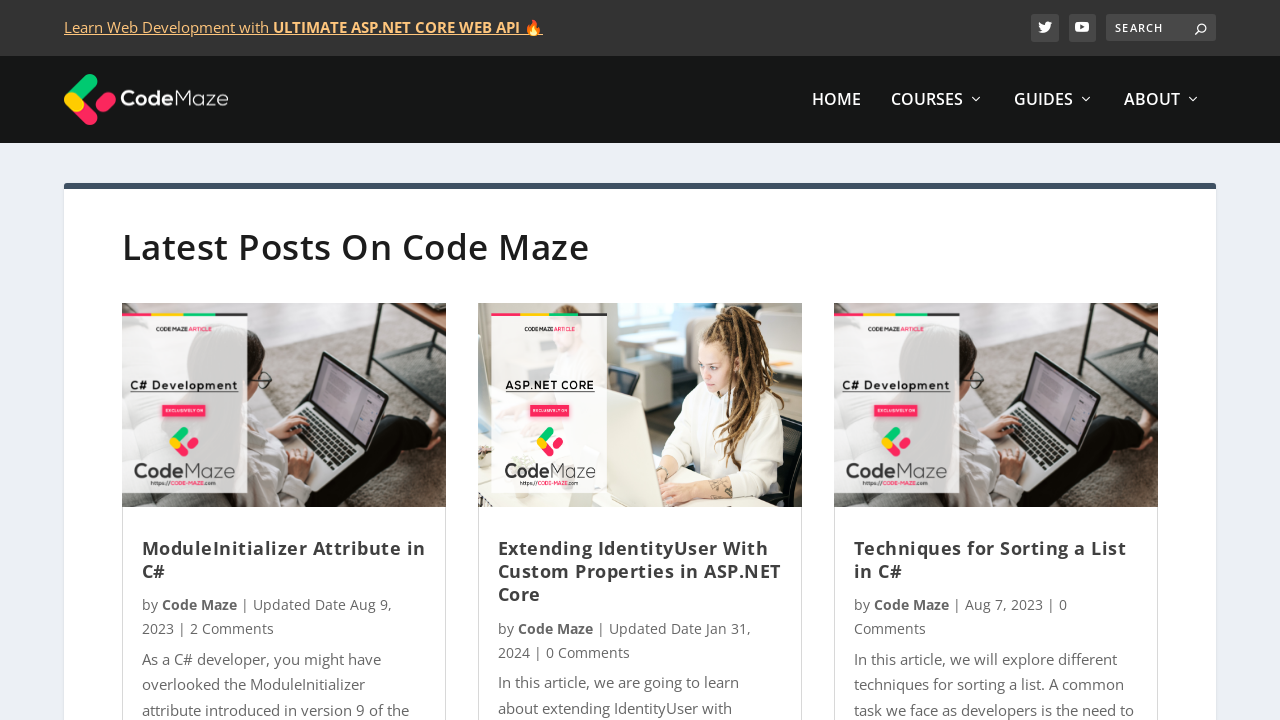

Navigated to page 19
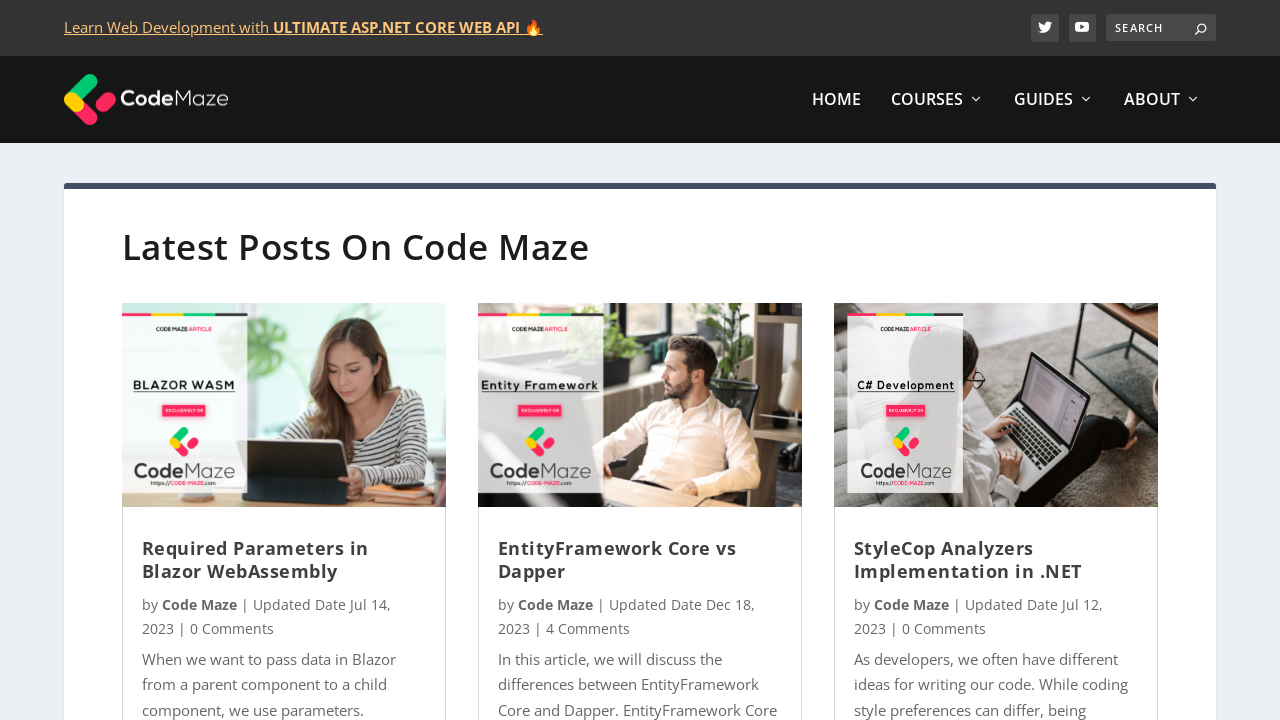

Waited for article titles to load on page 19
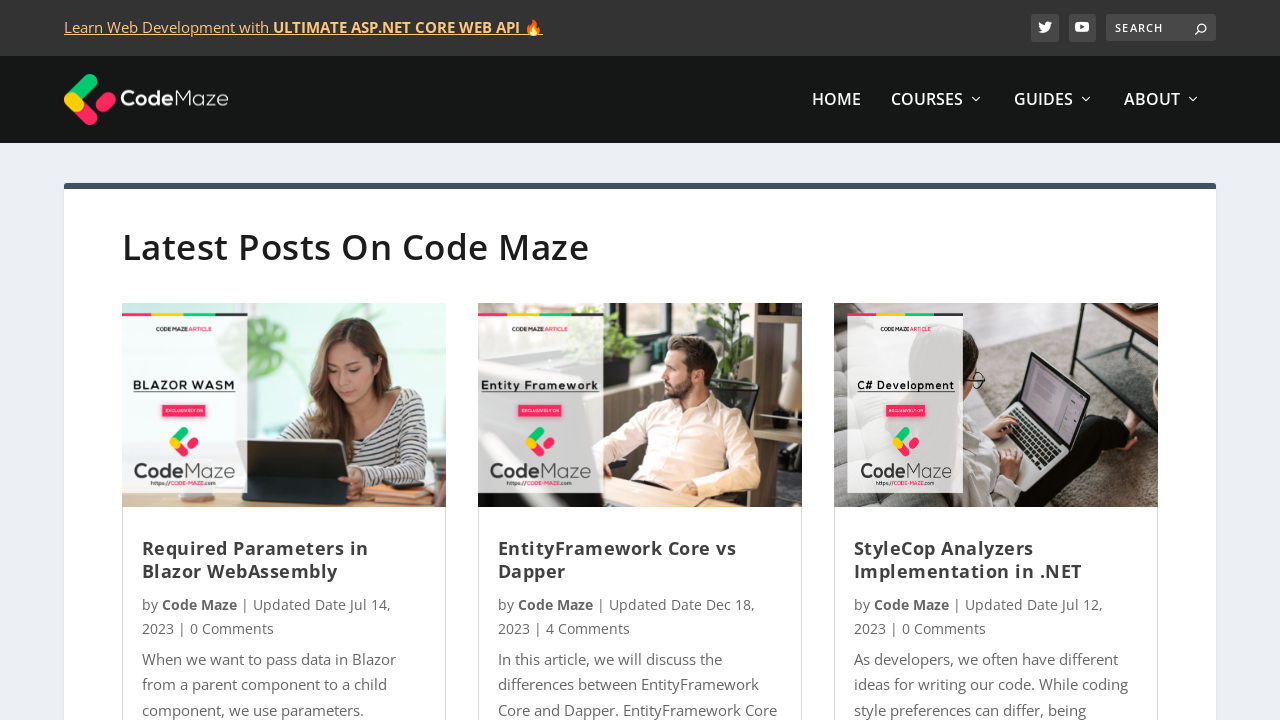

Located all article titles on page 19
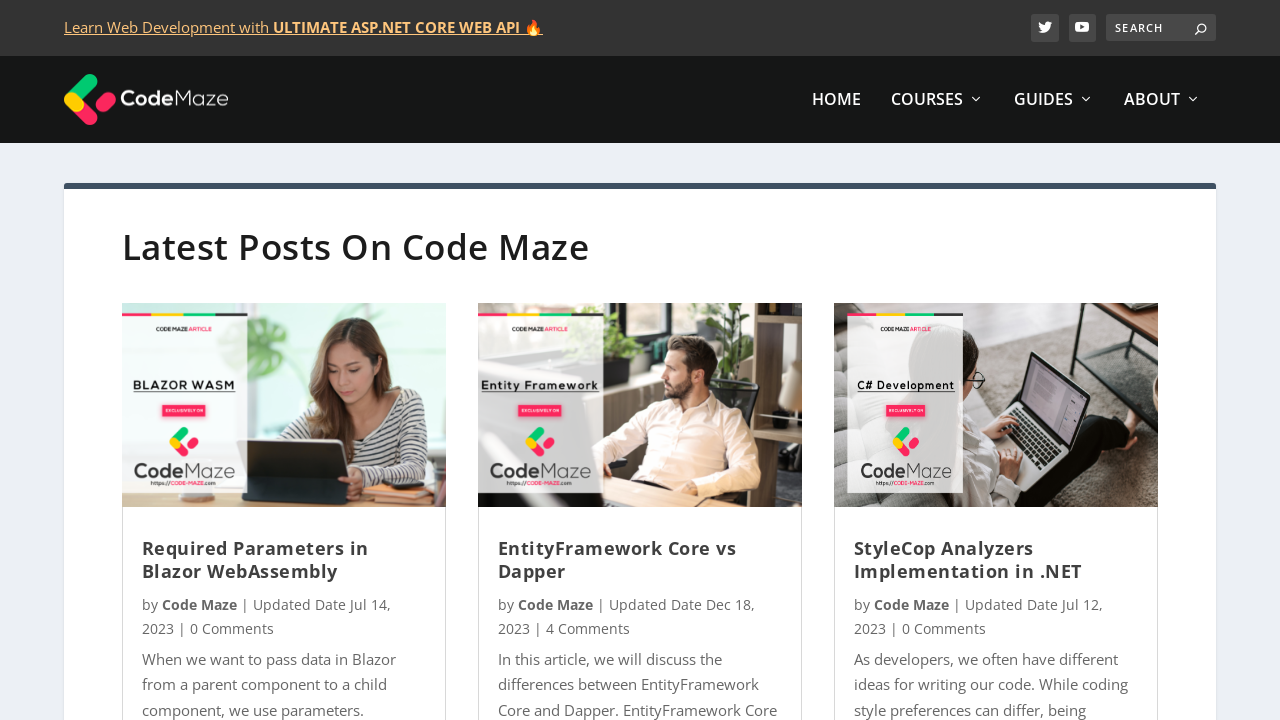

Verified that article titles are present on page 19
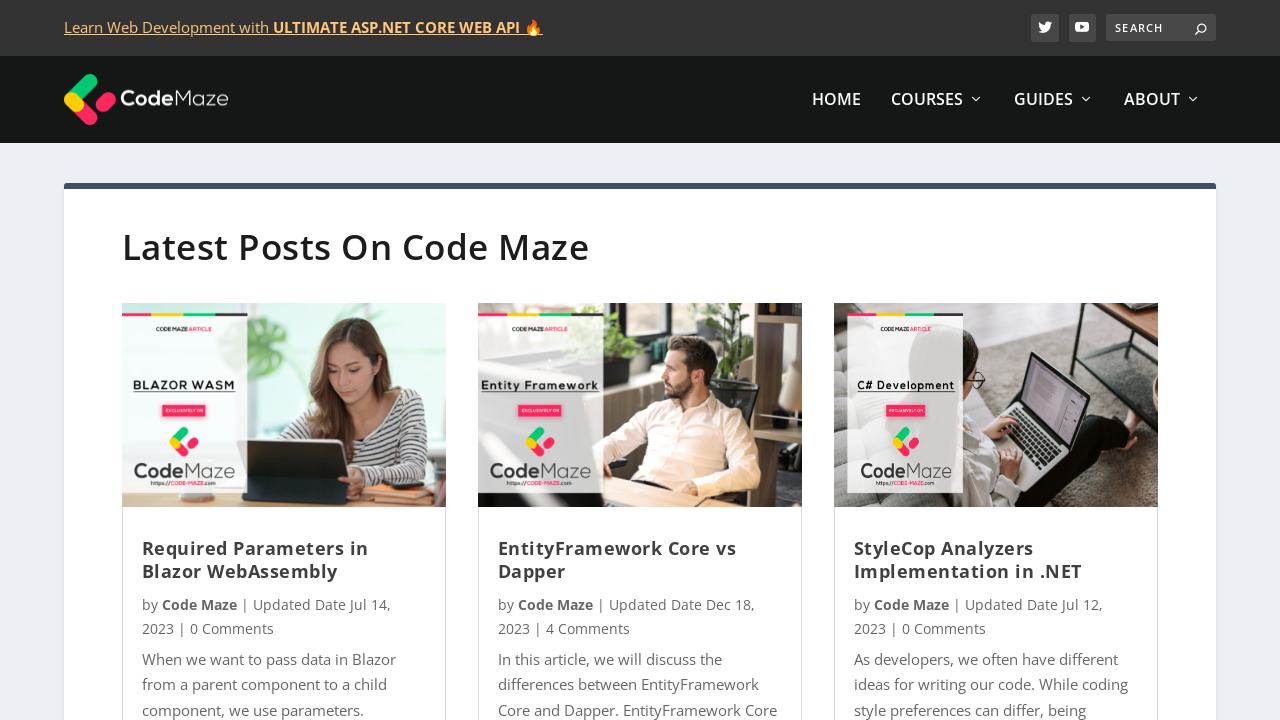

Navigated to page 20
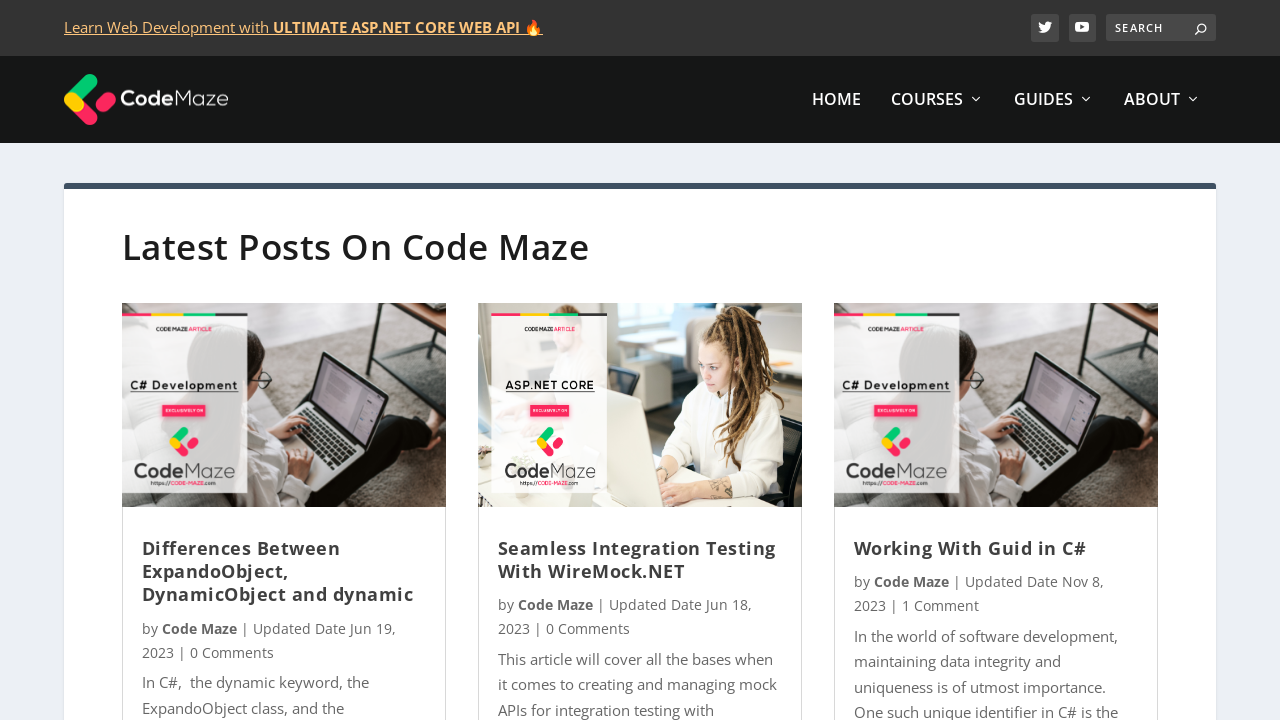

Waited for article titles to load on page 20
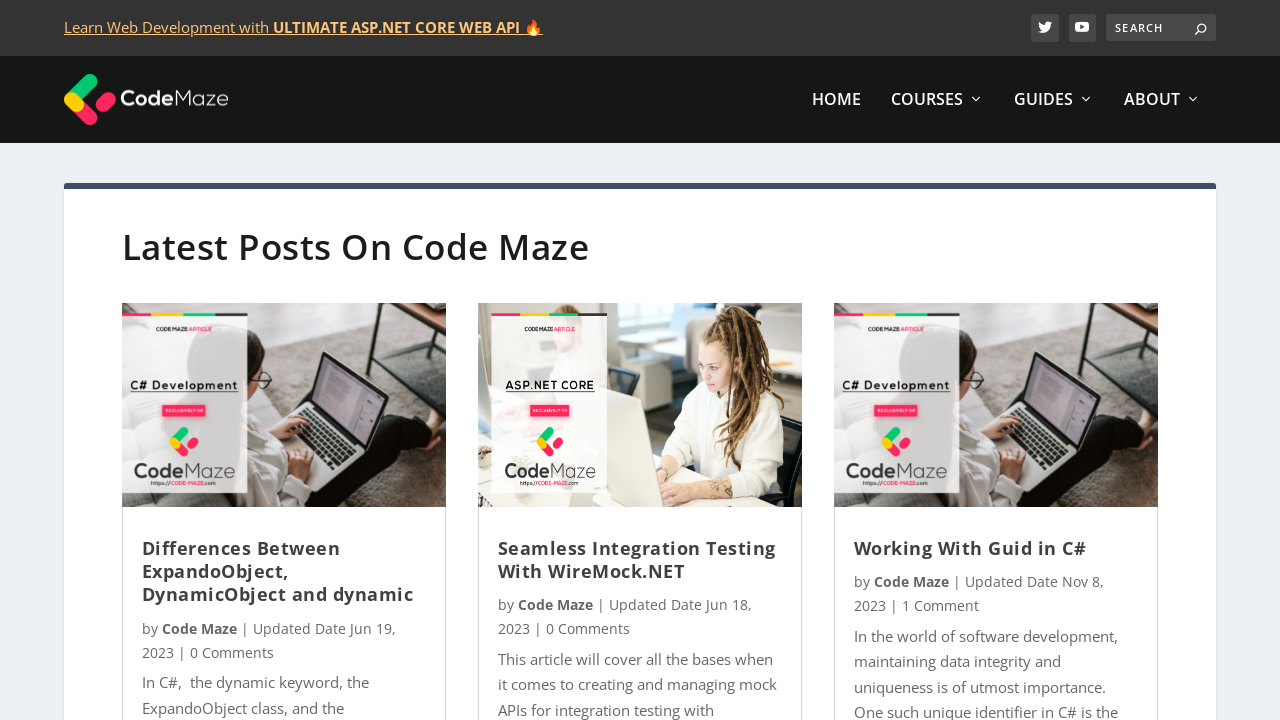

Located all article titles on page 20
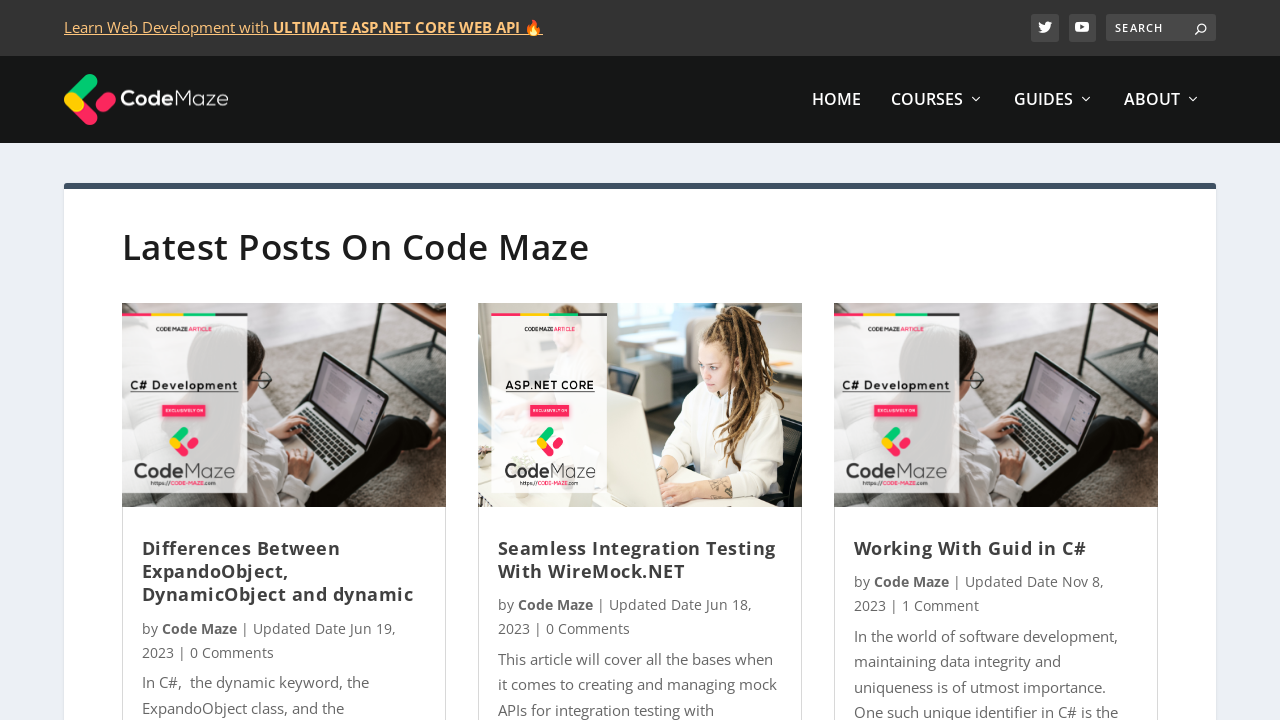

Verified that article titles are present on page 20
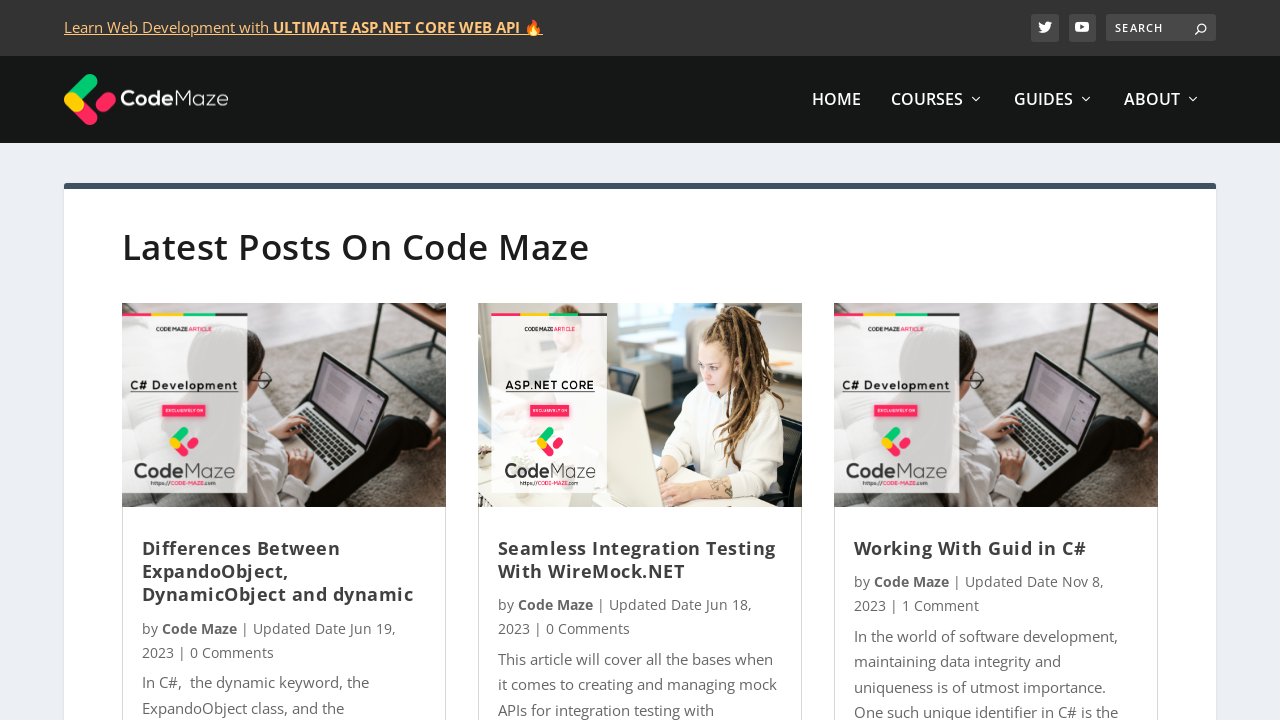

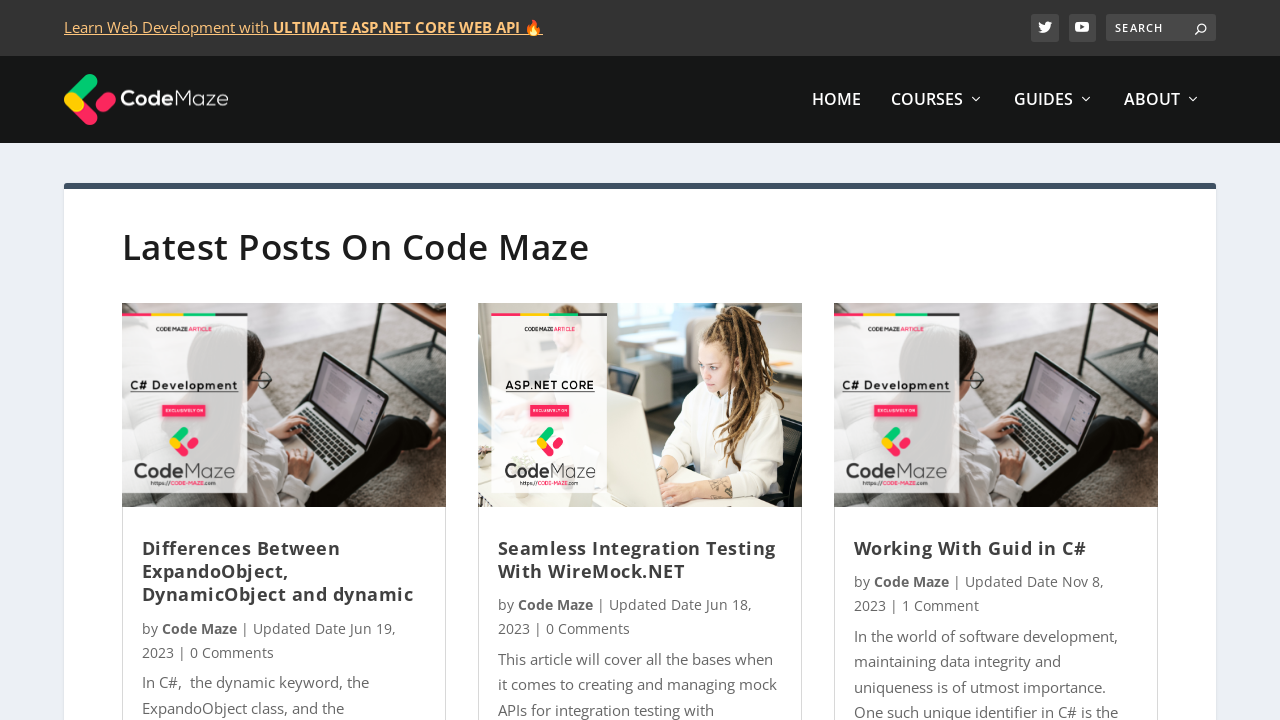